Tests search functionality on Wildberries e-commerce site by entering a search query for women's underwear, submitting the search, and scrolling through the product results to load all items.

Starting URL: https://www.wildberries.by/

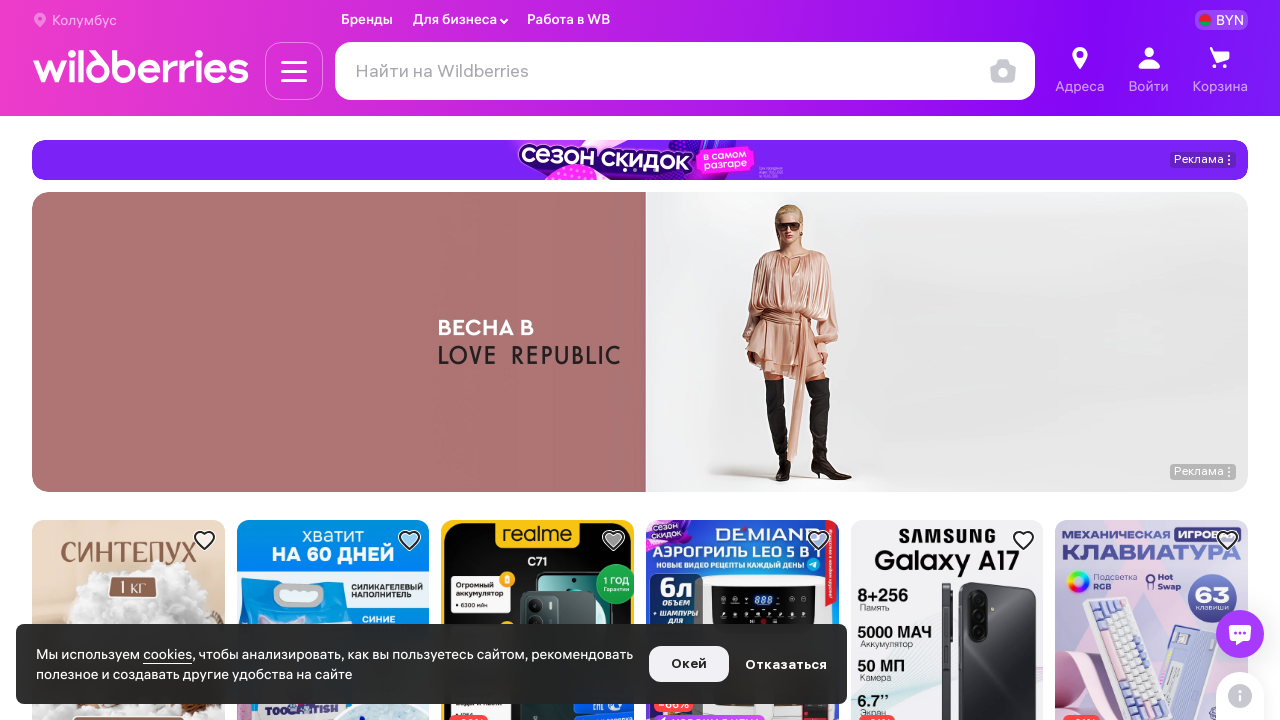

Search input field became visible
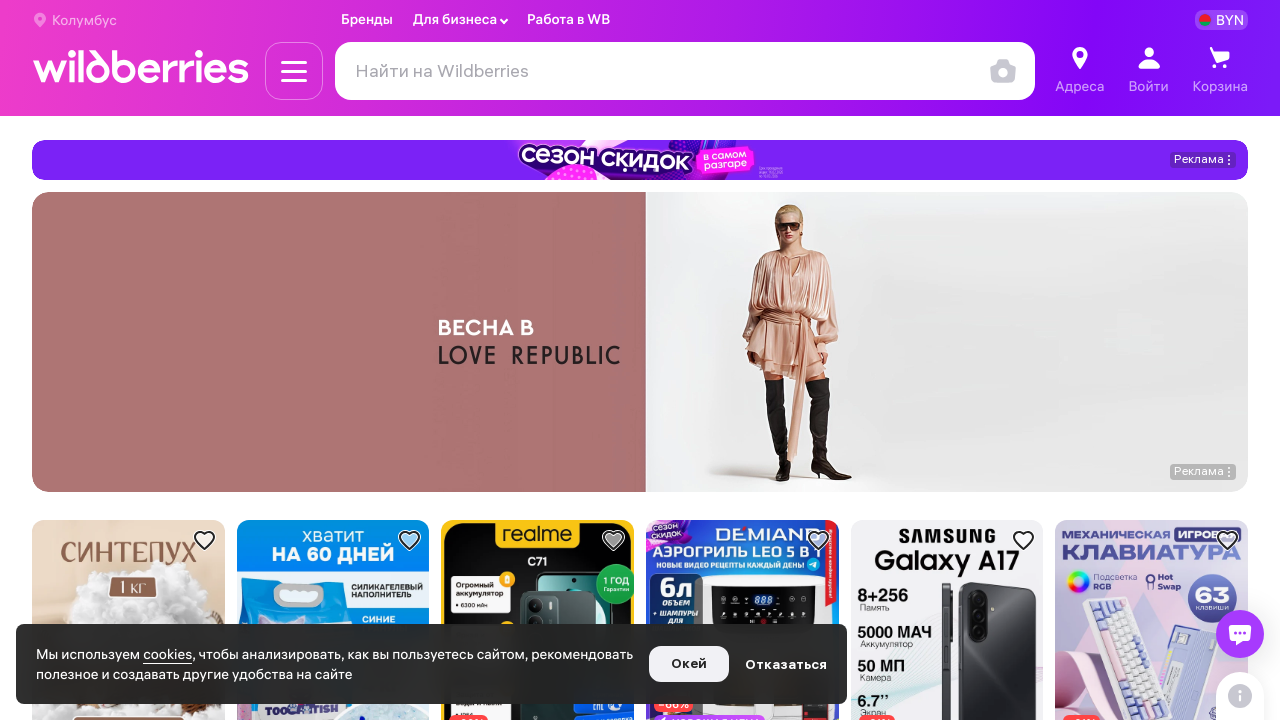

Filled search field with 'женские трусы' (women's underwear) on #searchInput
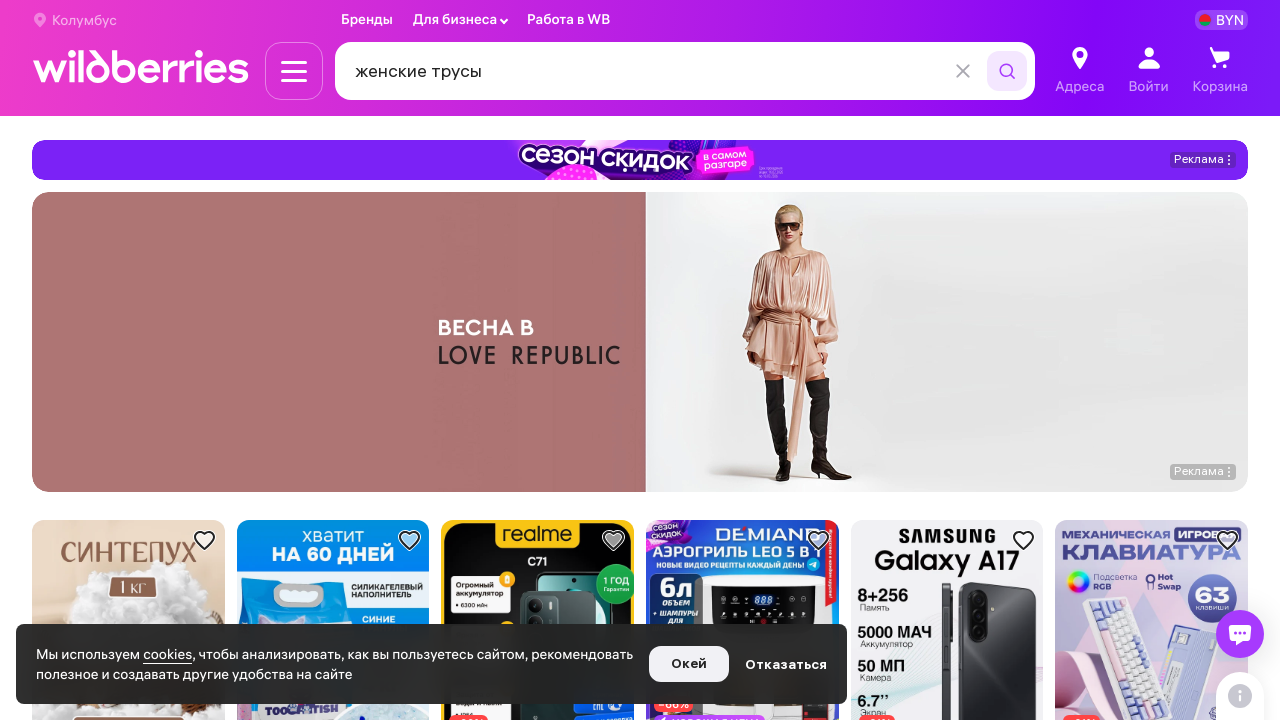

Pressed Enter to submit search query on #searchInput
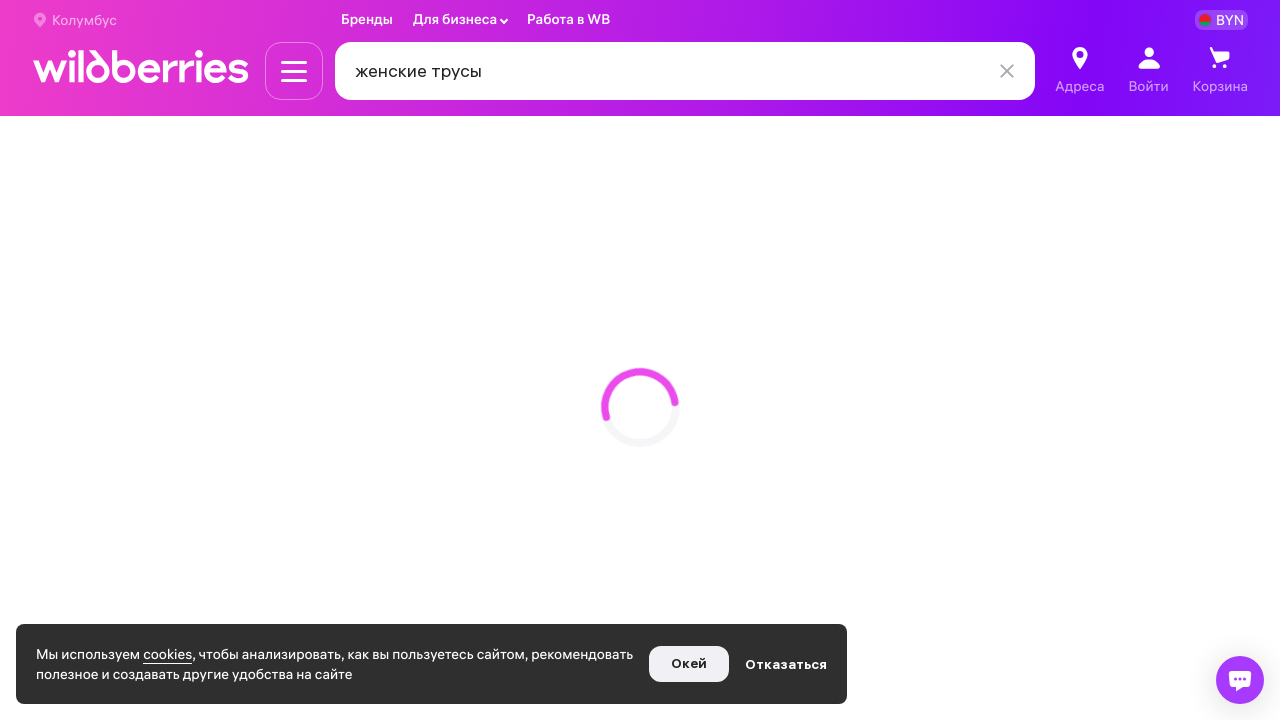

Product cards loaded on search results page
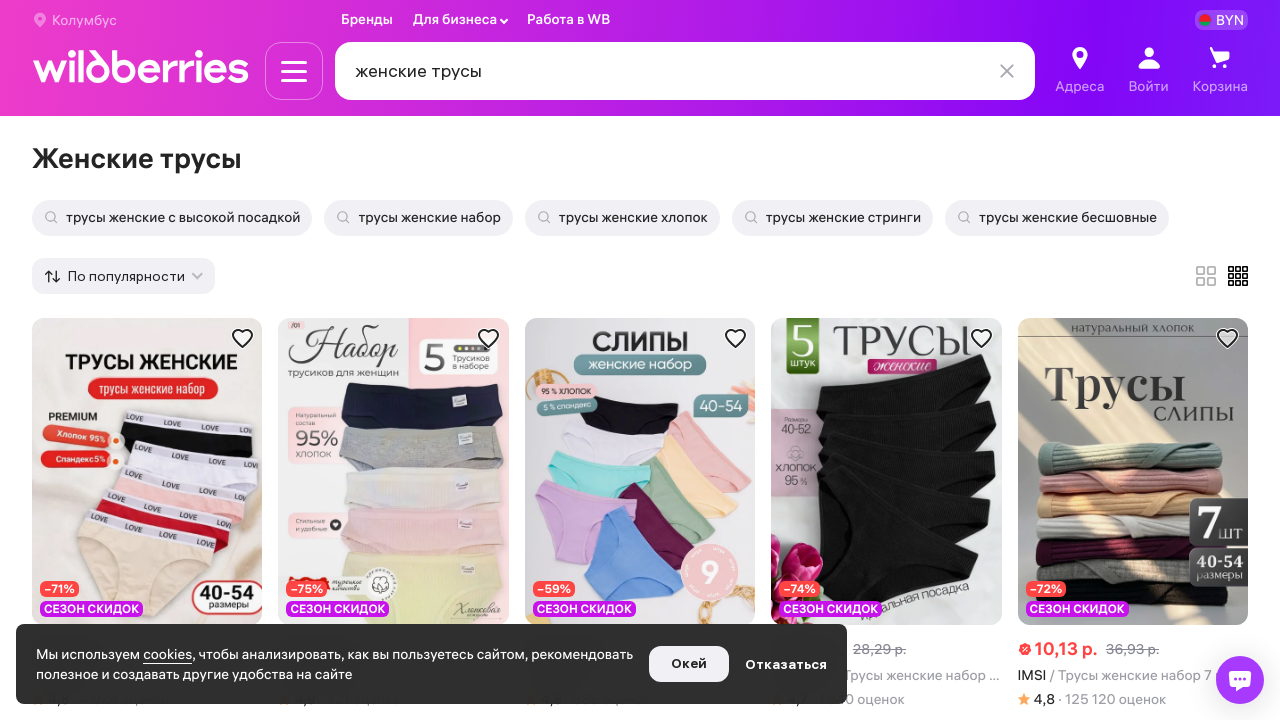

Scrolled down 1700 pixels to load more products
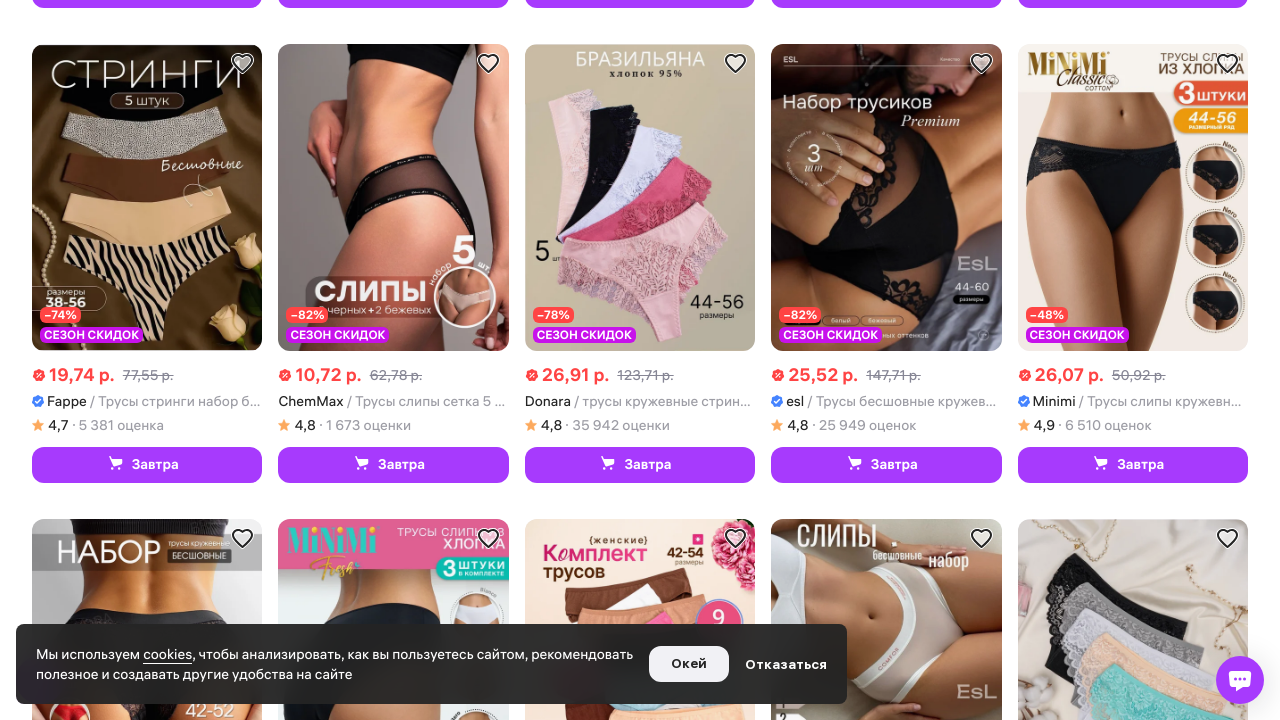

Waited 3 seconds for new content to load
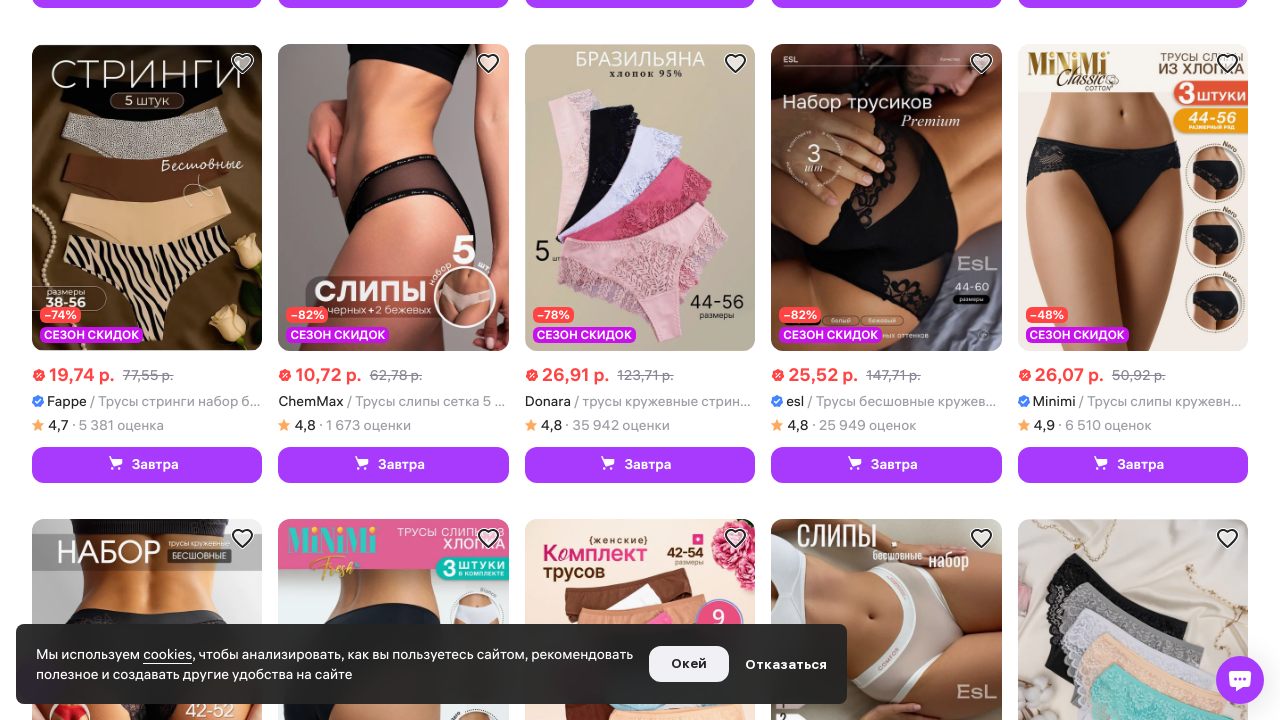

Evaluated new page height after scroll
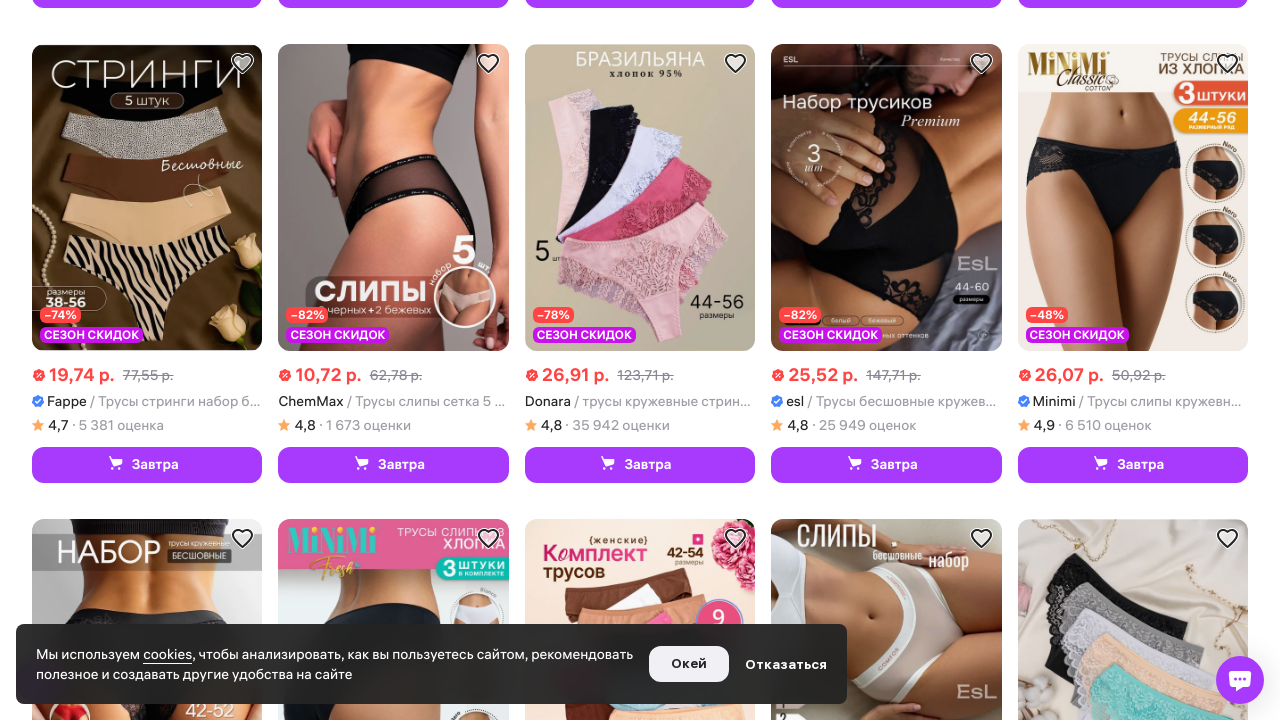

Scrolled down 1700 pixels to load more products
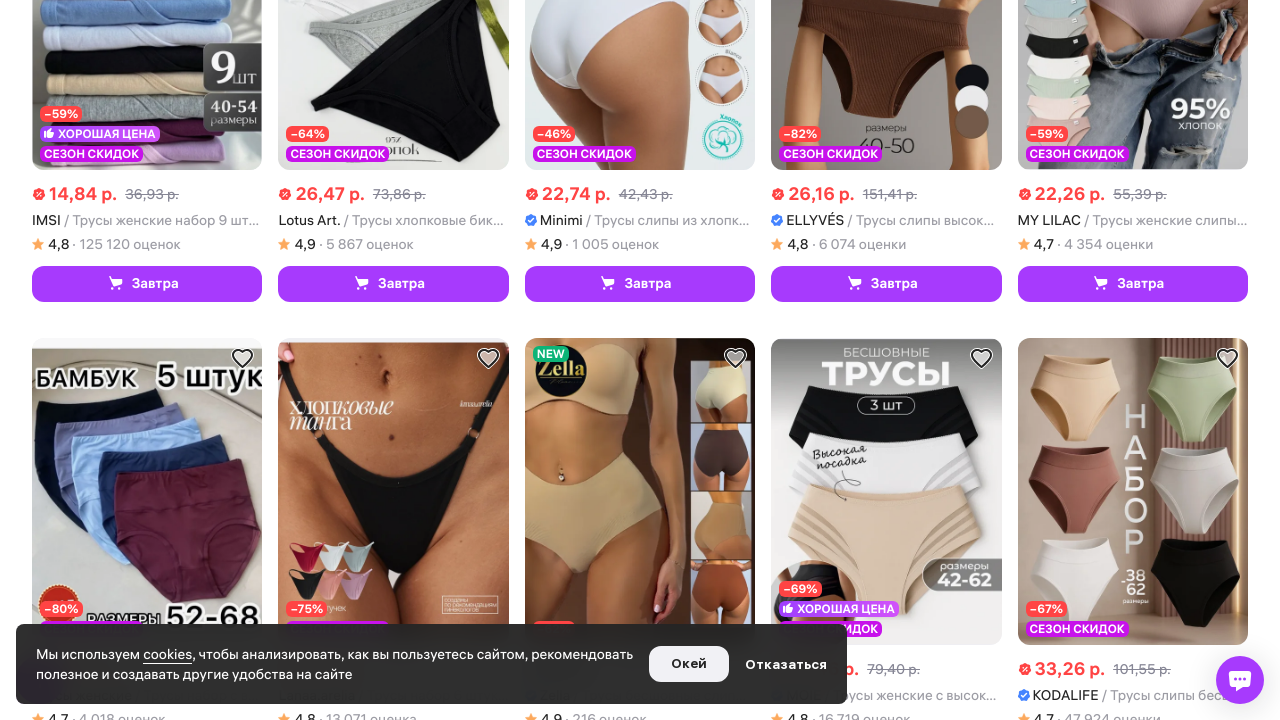

Waited 3 seconds for new content to load
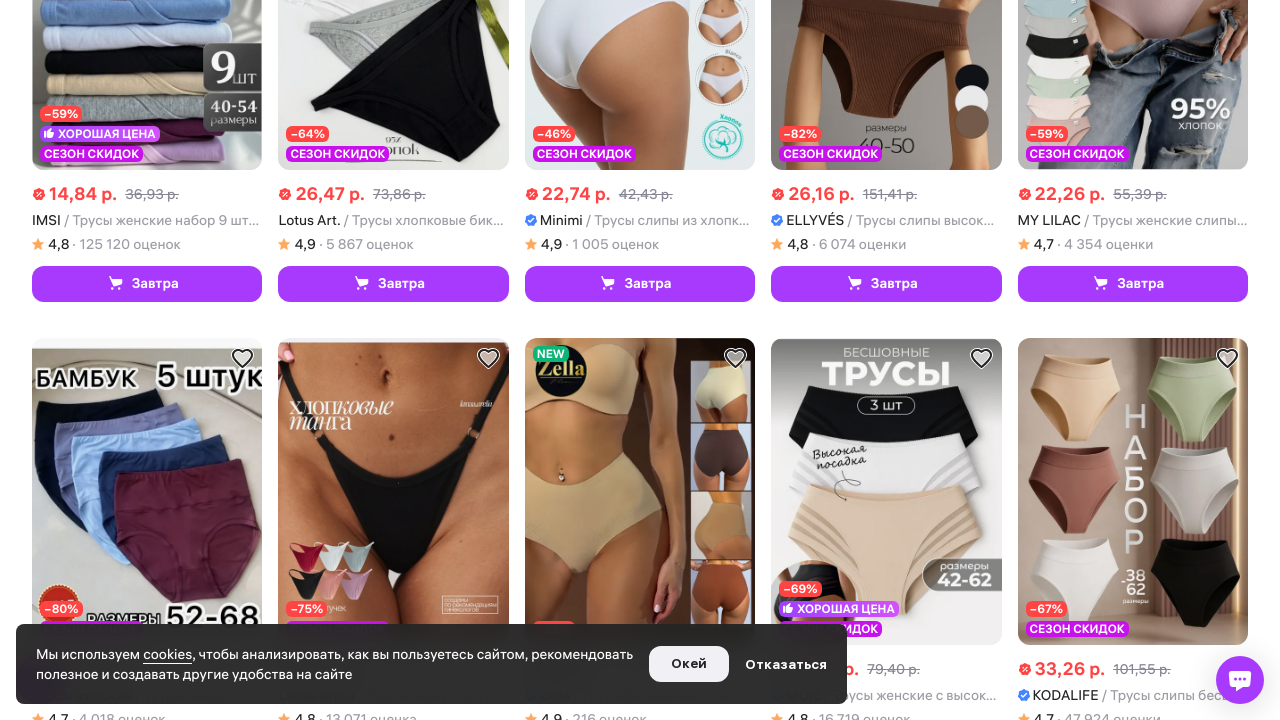

Evaluated new page height after scroll
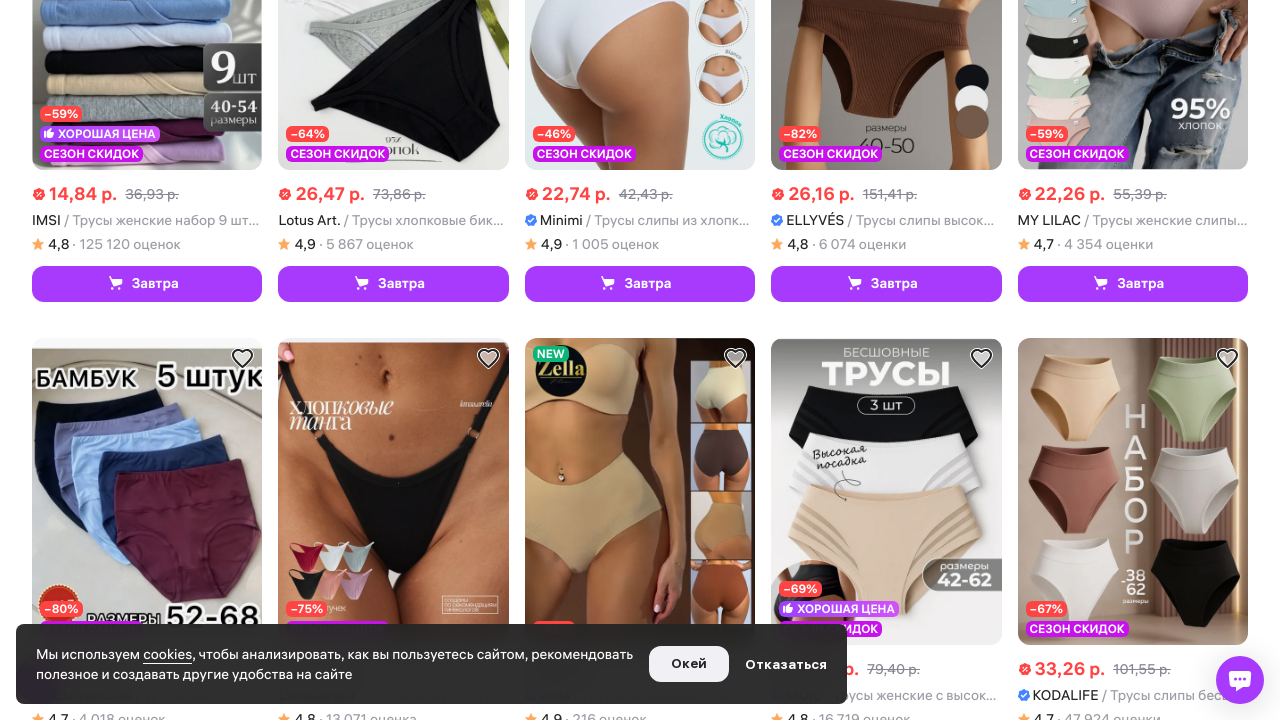

Scrolled down 1700 pixels to load more products
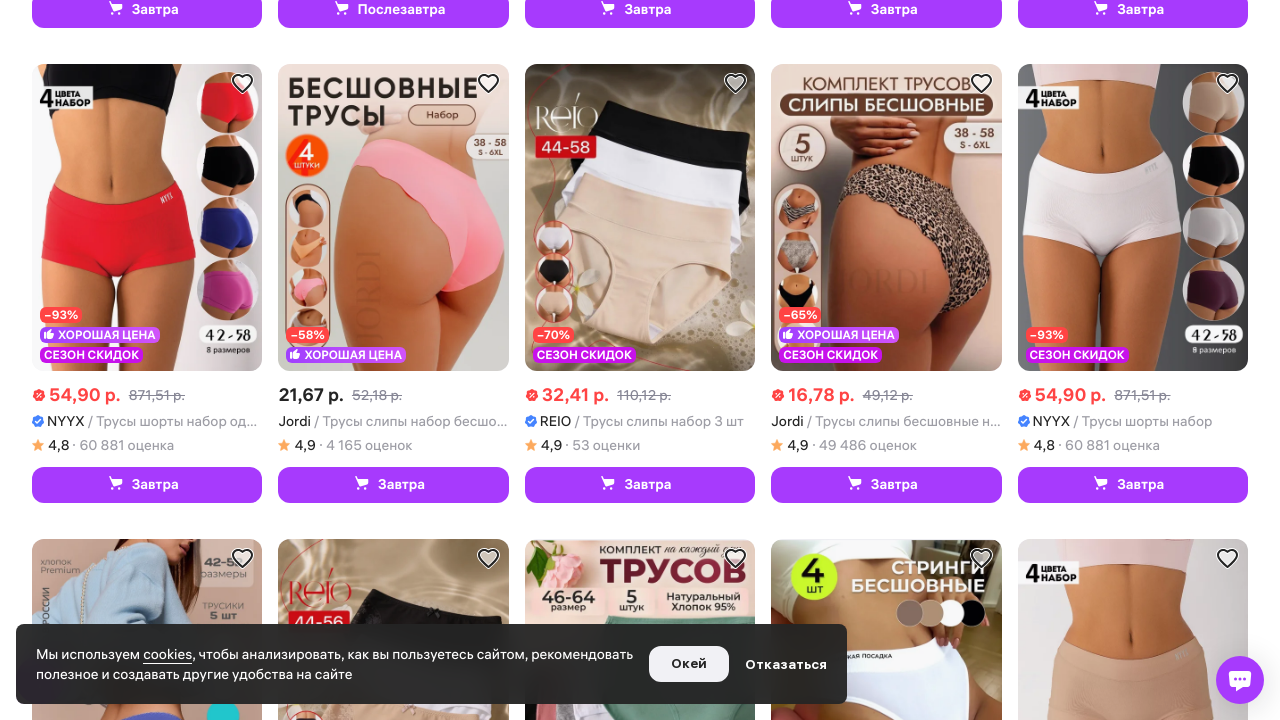

Waited 3 seconds for new content to load
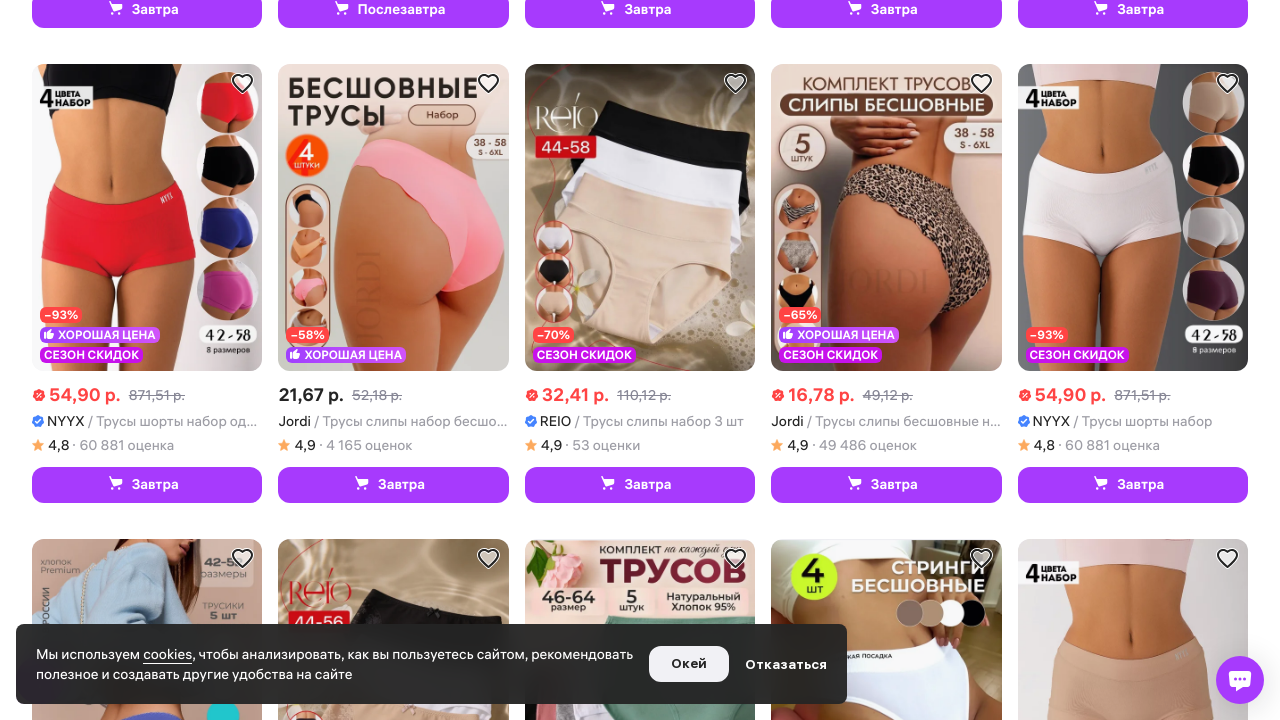

Evaluated new page height after scroll
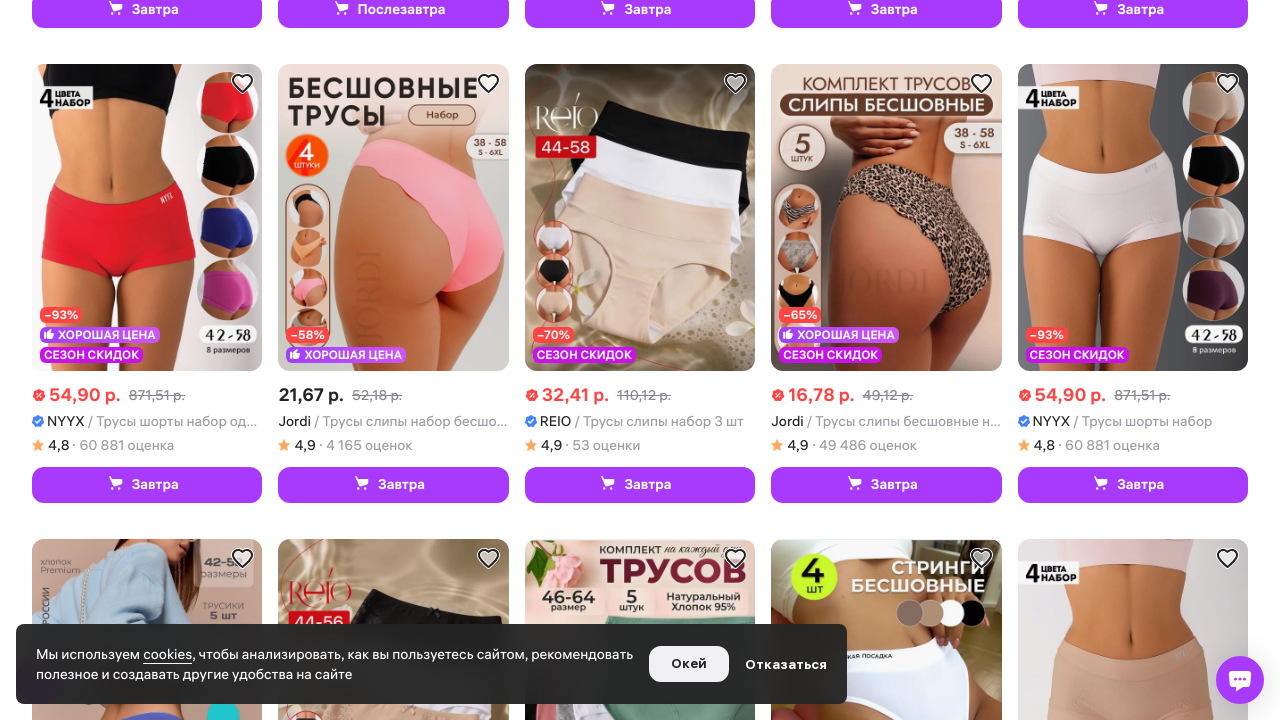

Scrolled down 1700 pixels to load more products
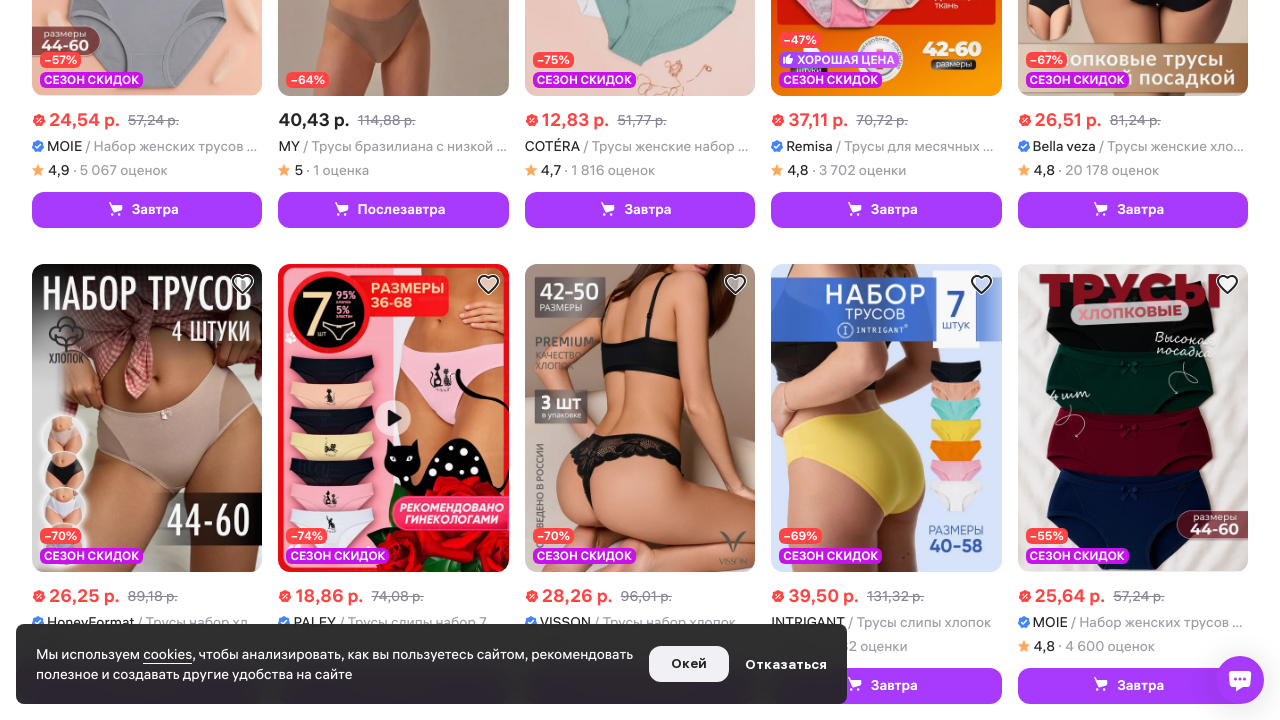

Waited 3 seconds for new content to load
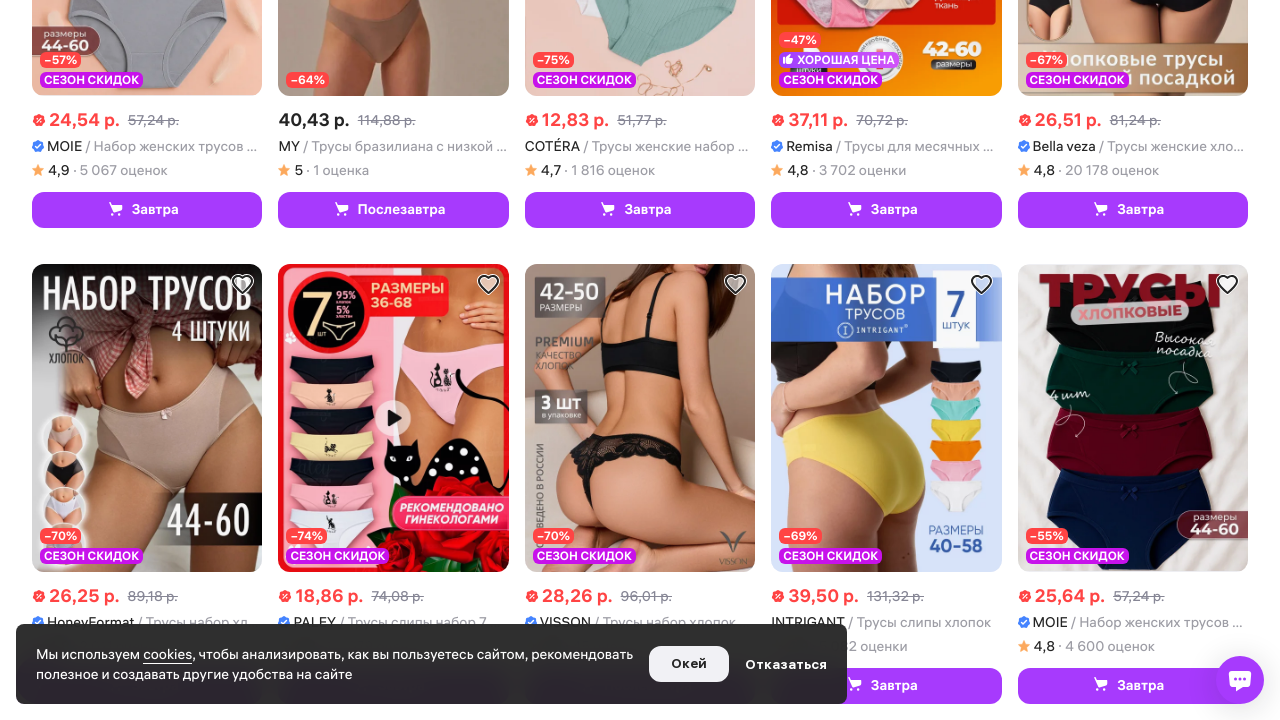

Evaluated new page height after scroll
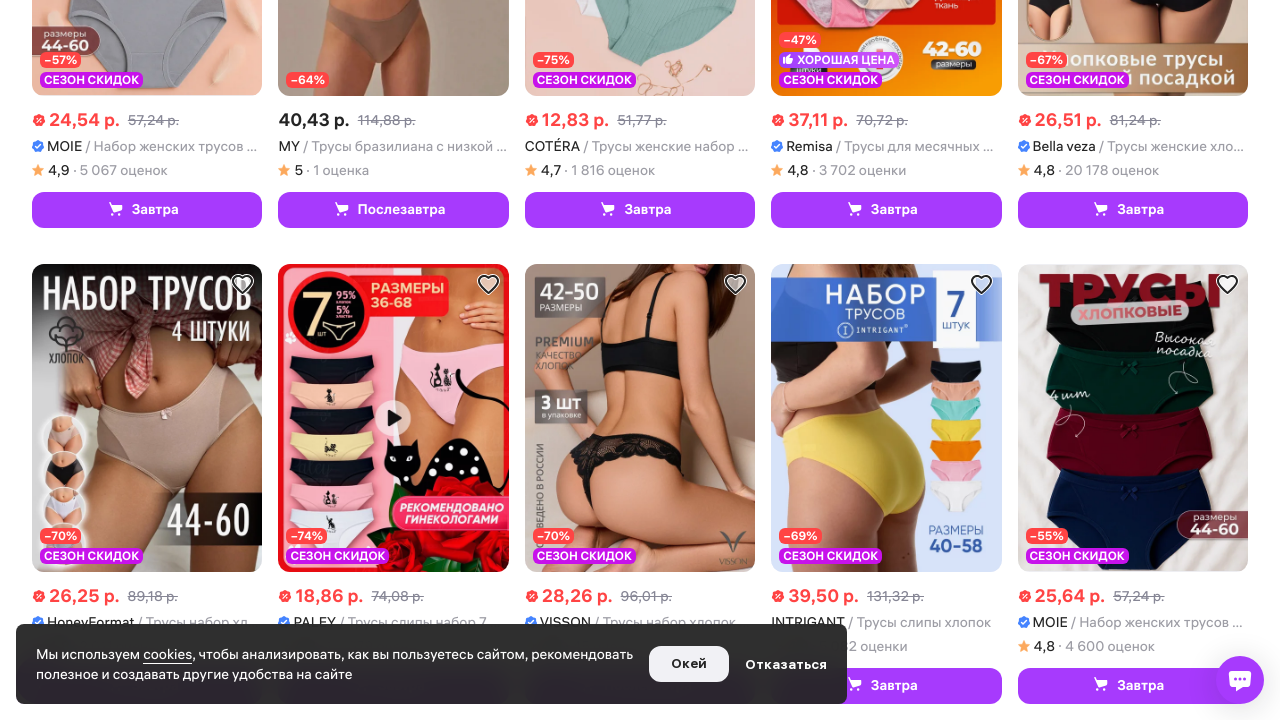

Scrolled down 1700 pixels to load more products
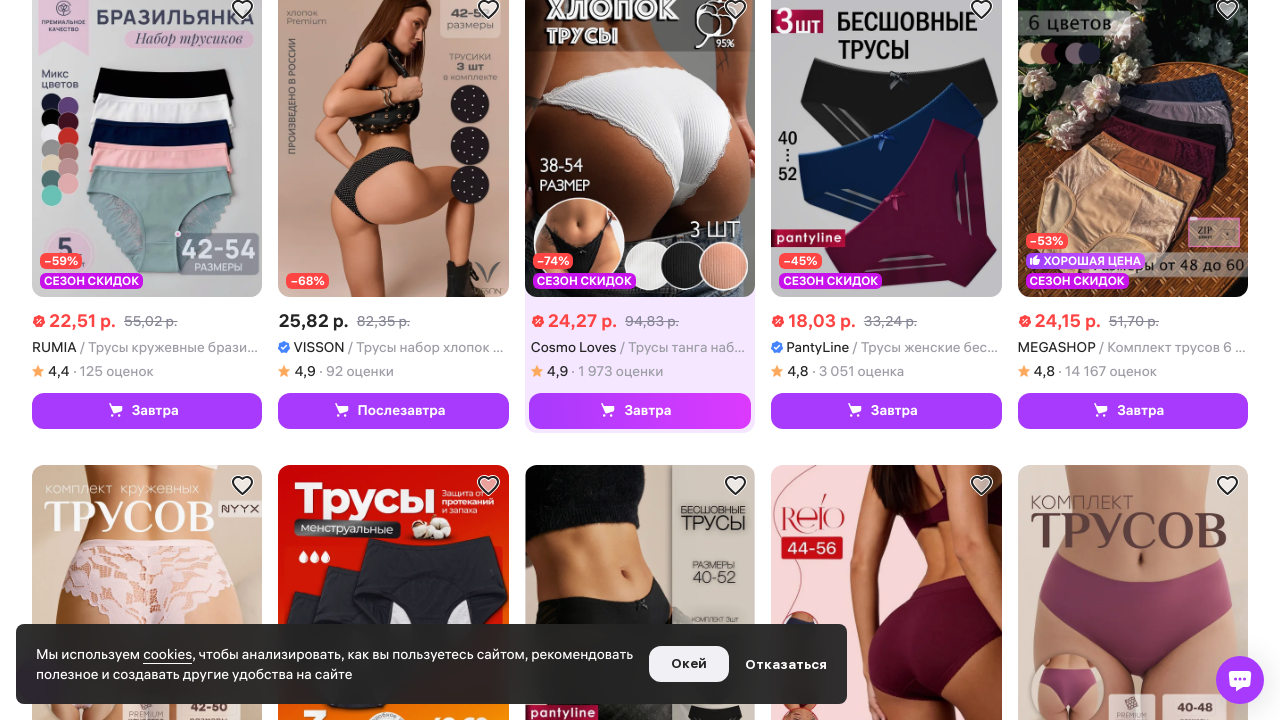

Waited 3 seconds for new content to load
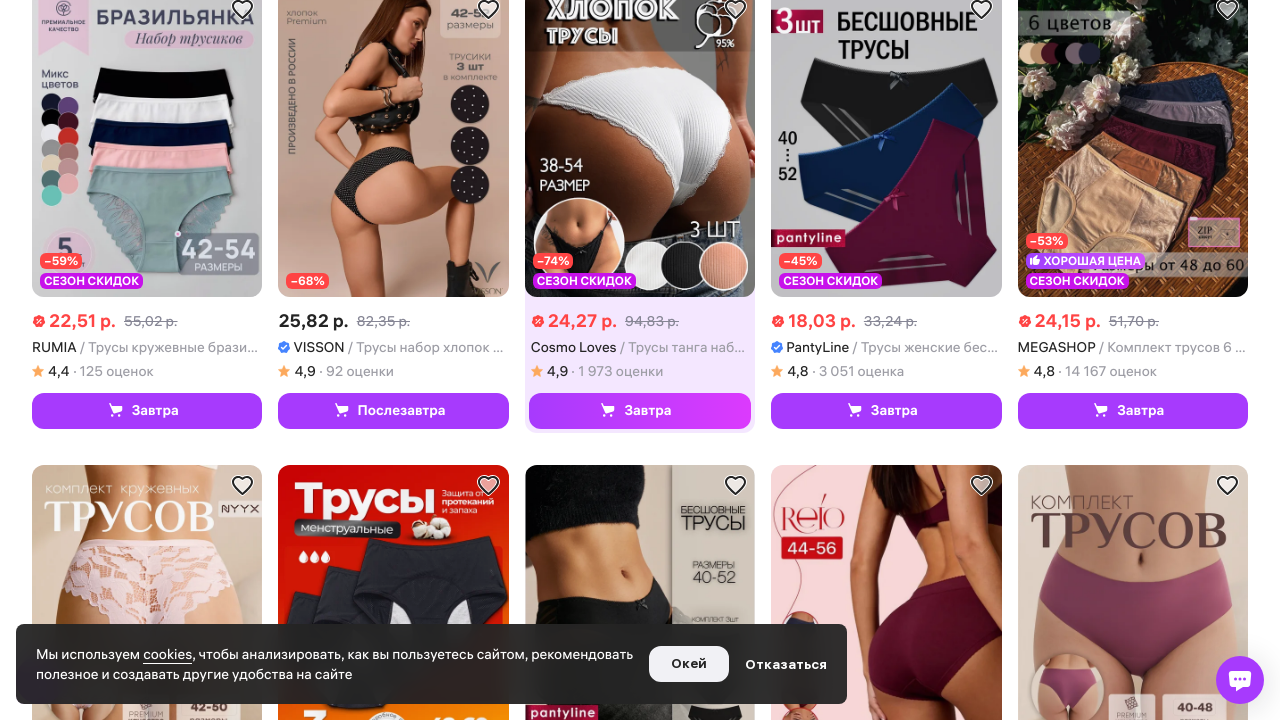

Evaluated new page height after scroll
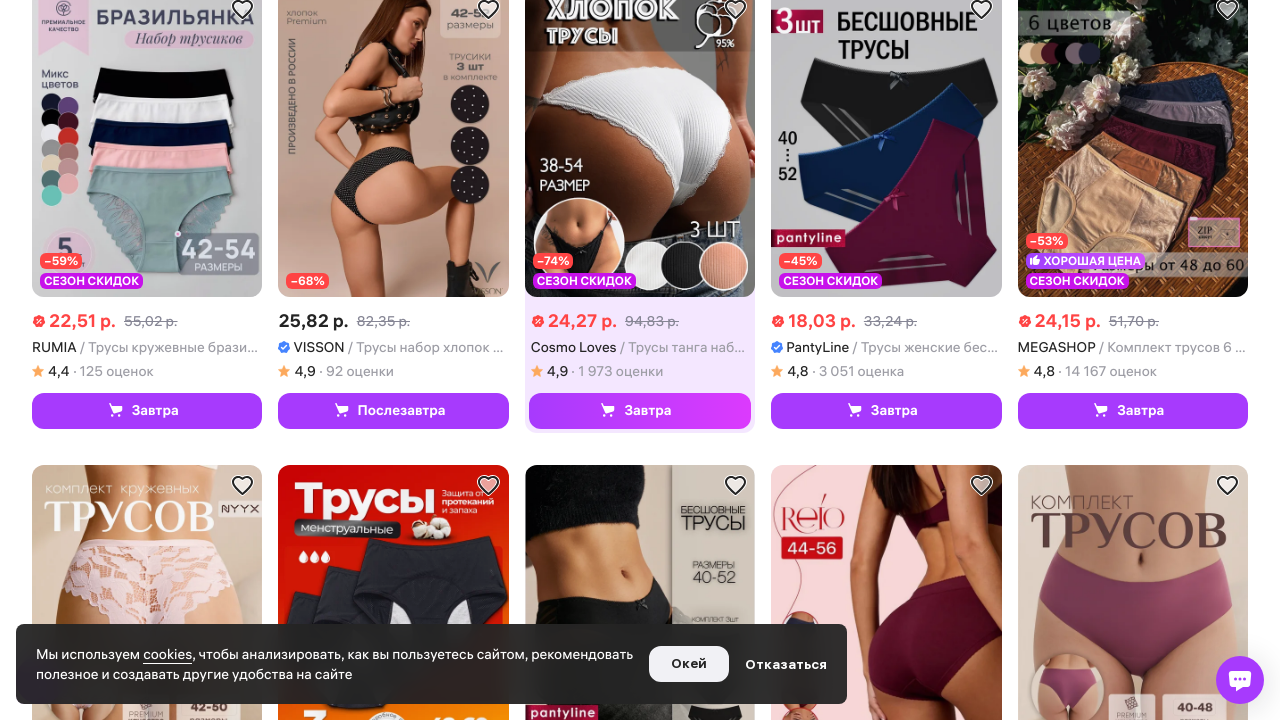

Scrolled down 1700 pixels to load more products
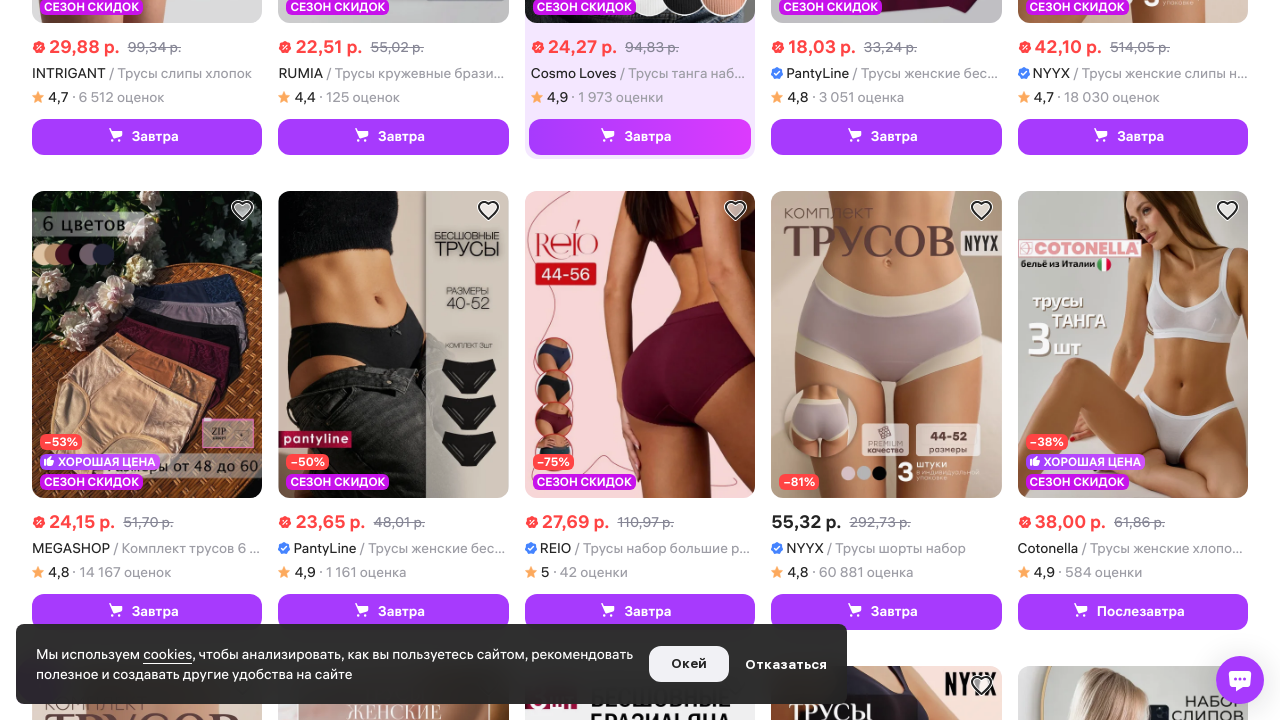

Waited 3 seconds for new content to load
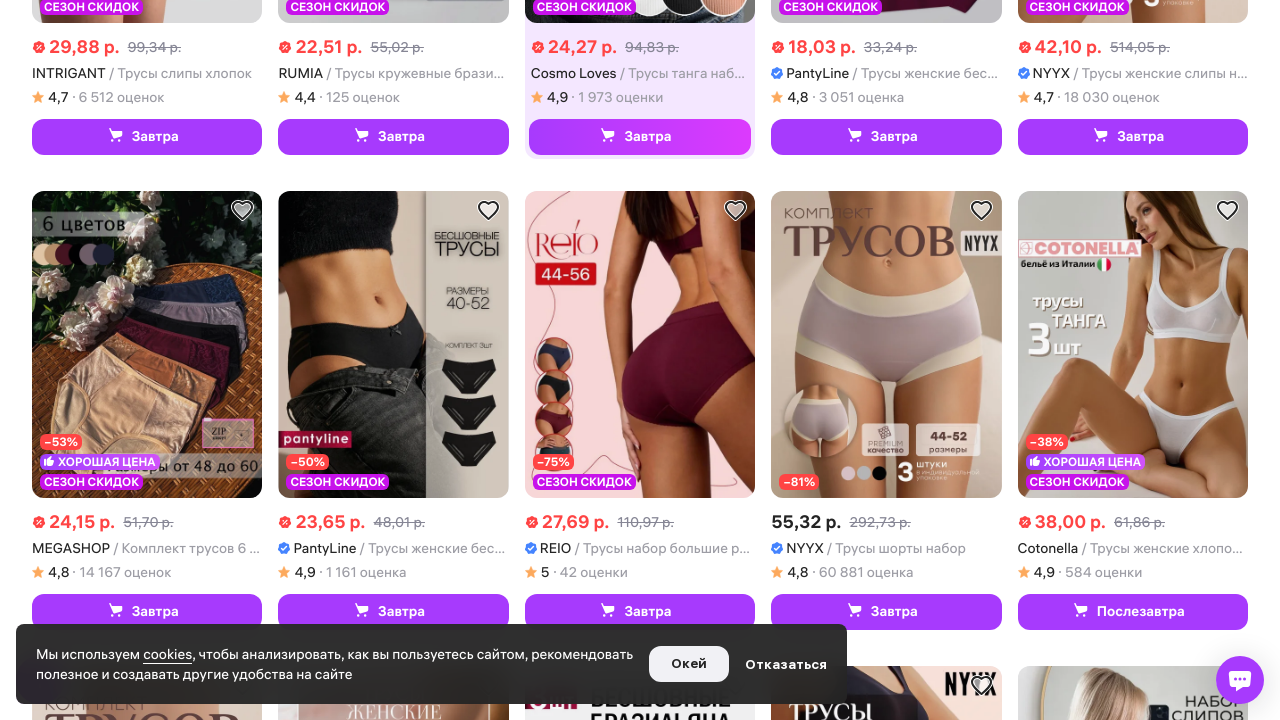

Evaluated new page height after scroll
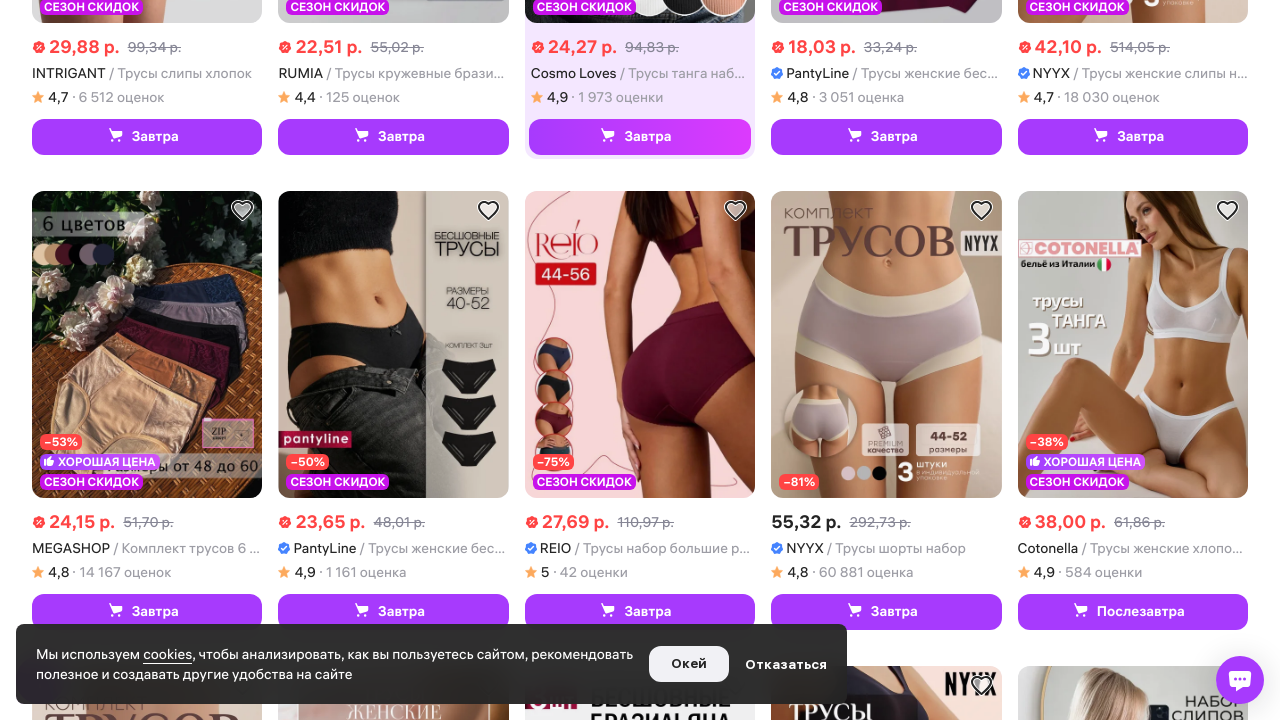

Scrolled down 1700 pixels to load more products
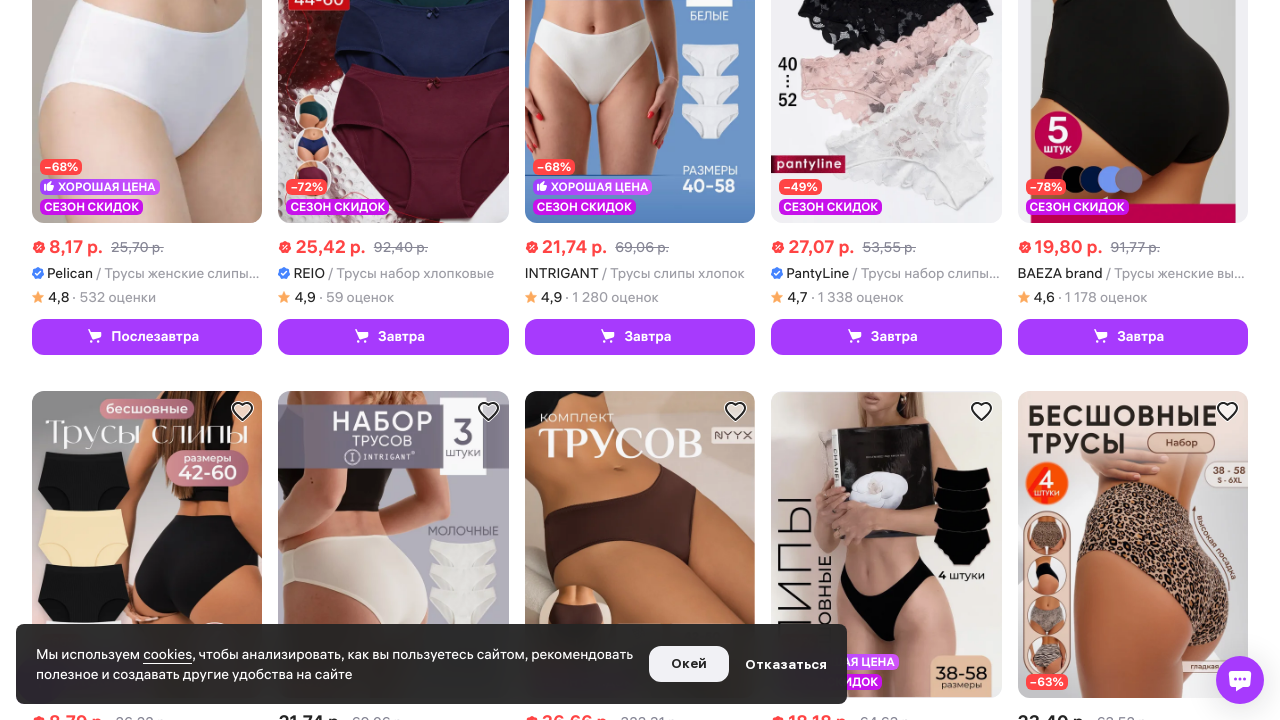

Waited 3 seconds for new content to load
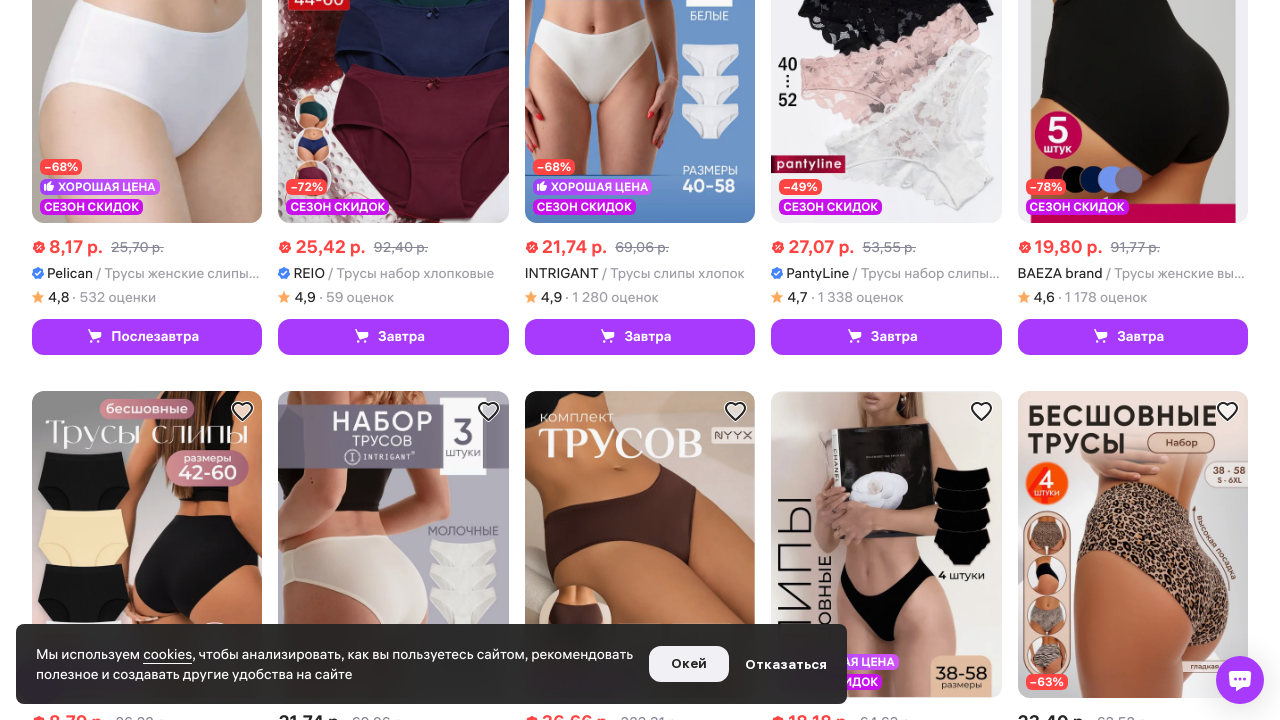

Evaluated new page height after scroll
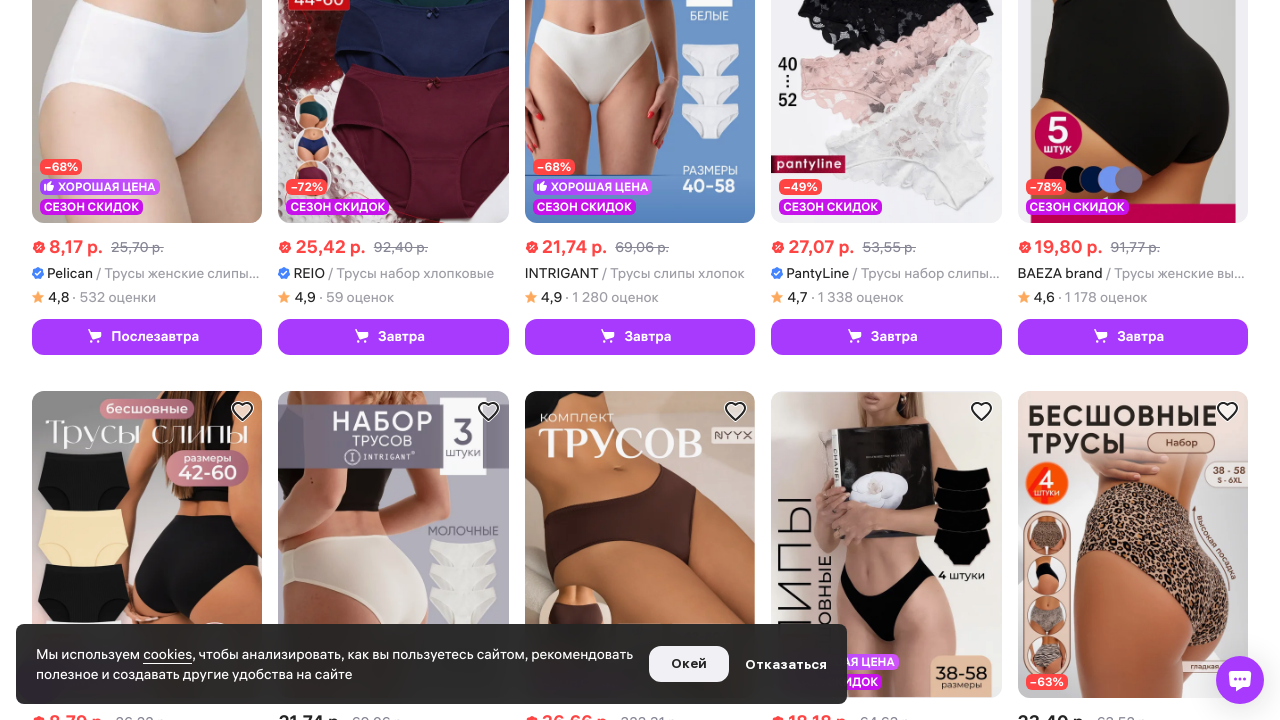

Scrolled down 1700 pixels to load more products
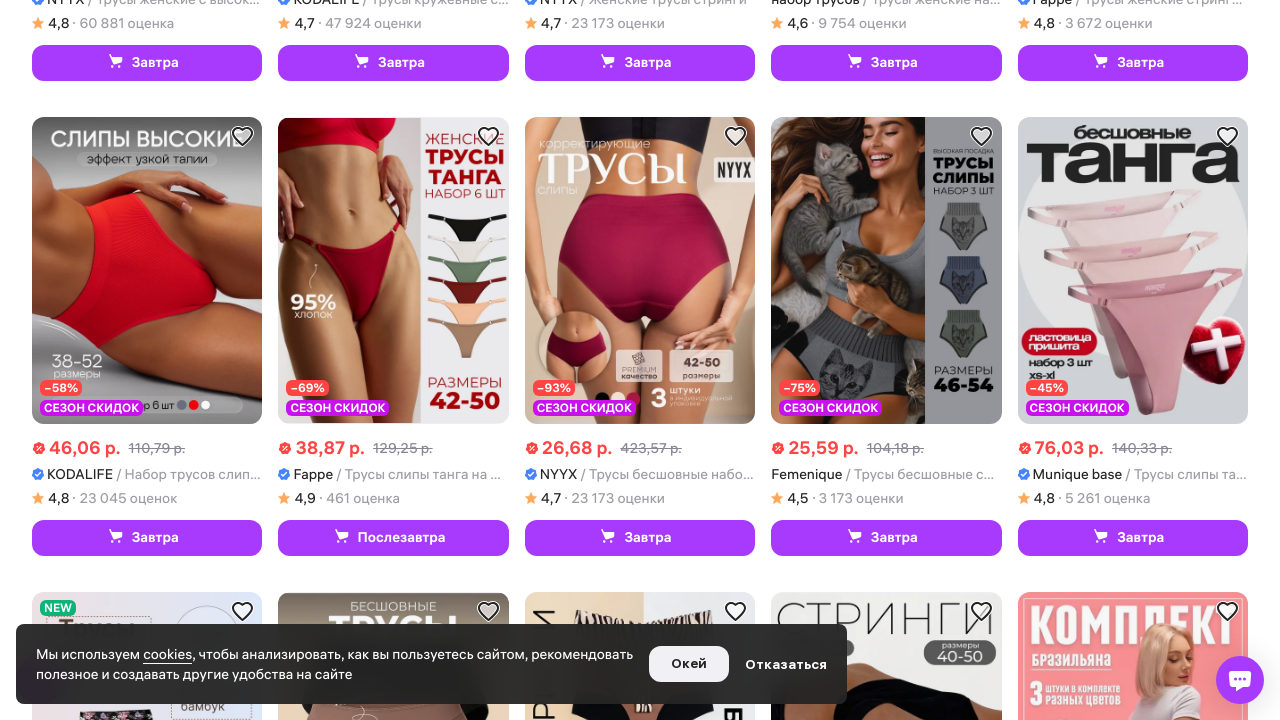

Waited 3 seconds for new content to load
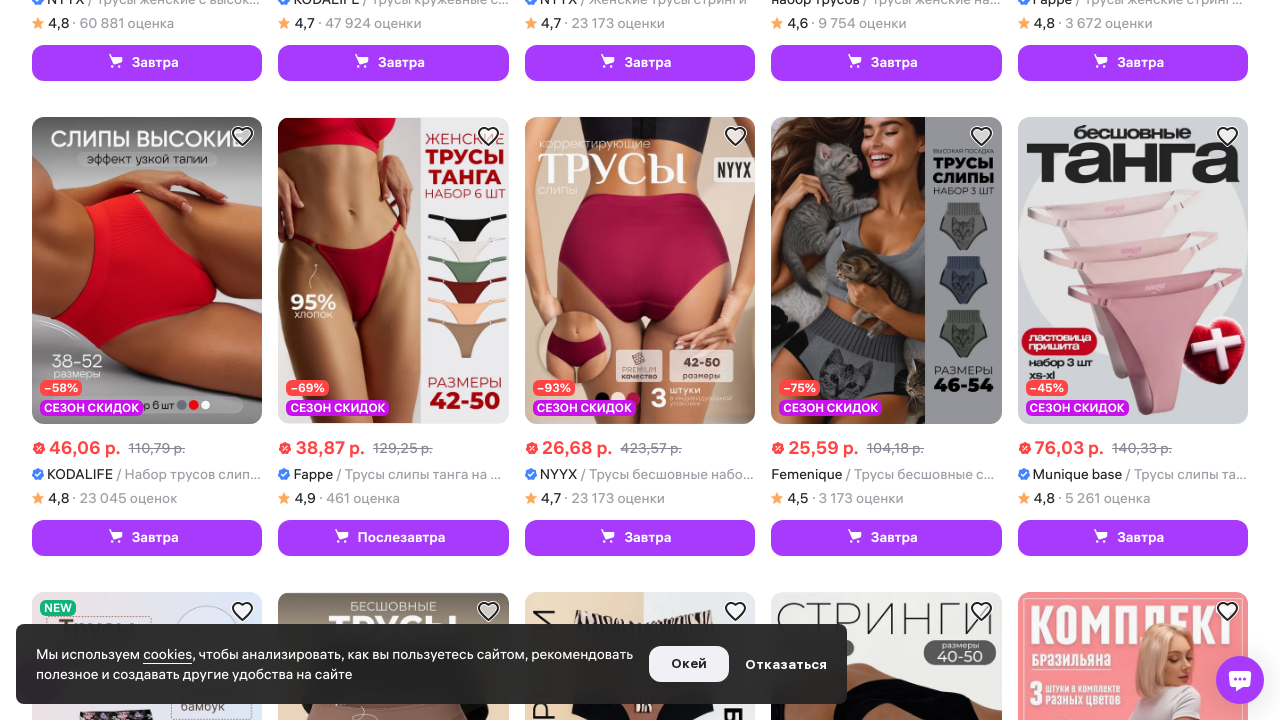

Evaluated new page height after scroll
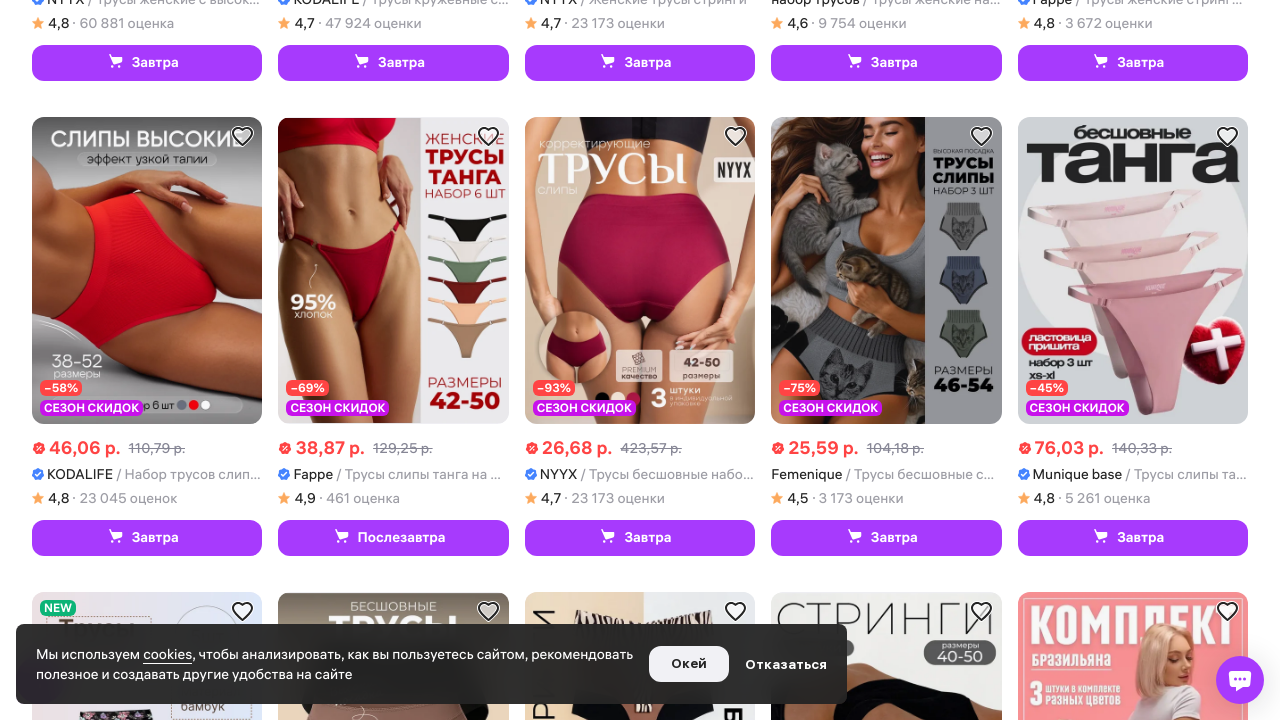

Scrolled down 1700 pixels to load more products
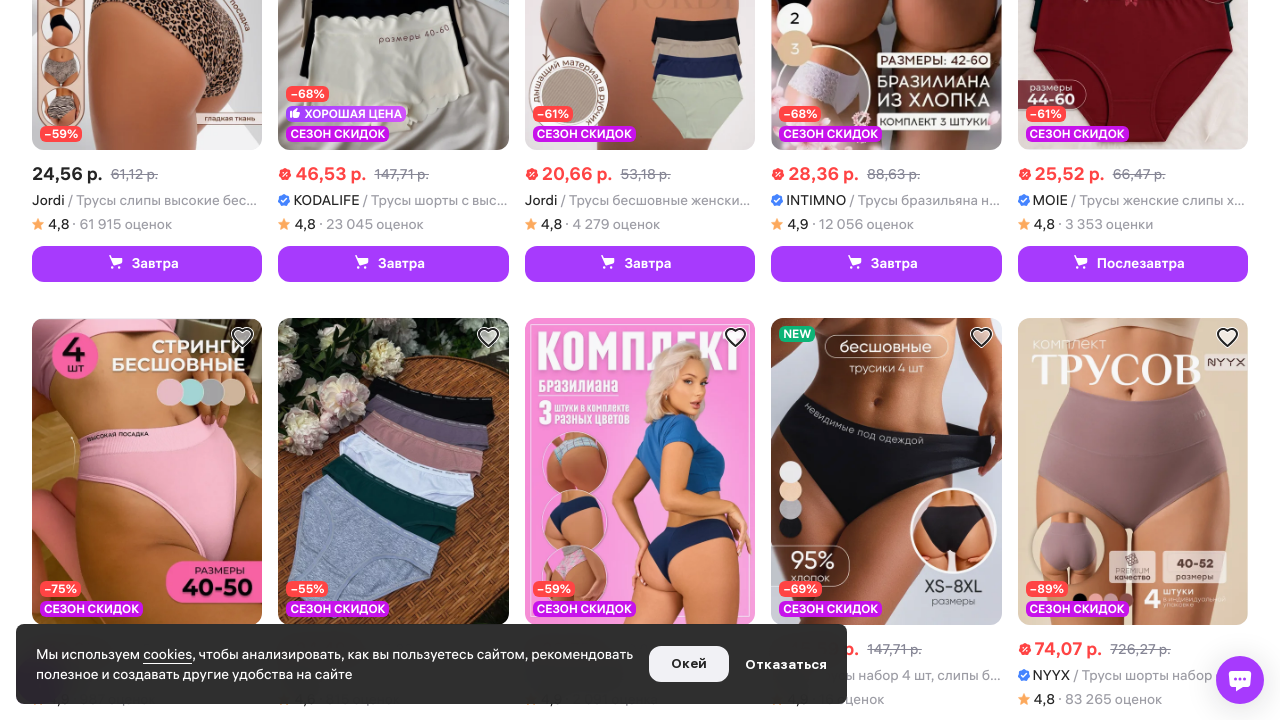

Waited 3 seconds for new content to load
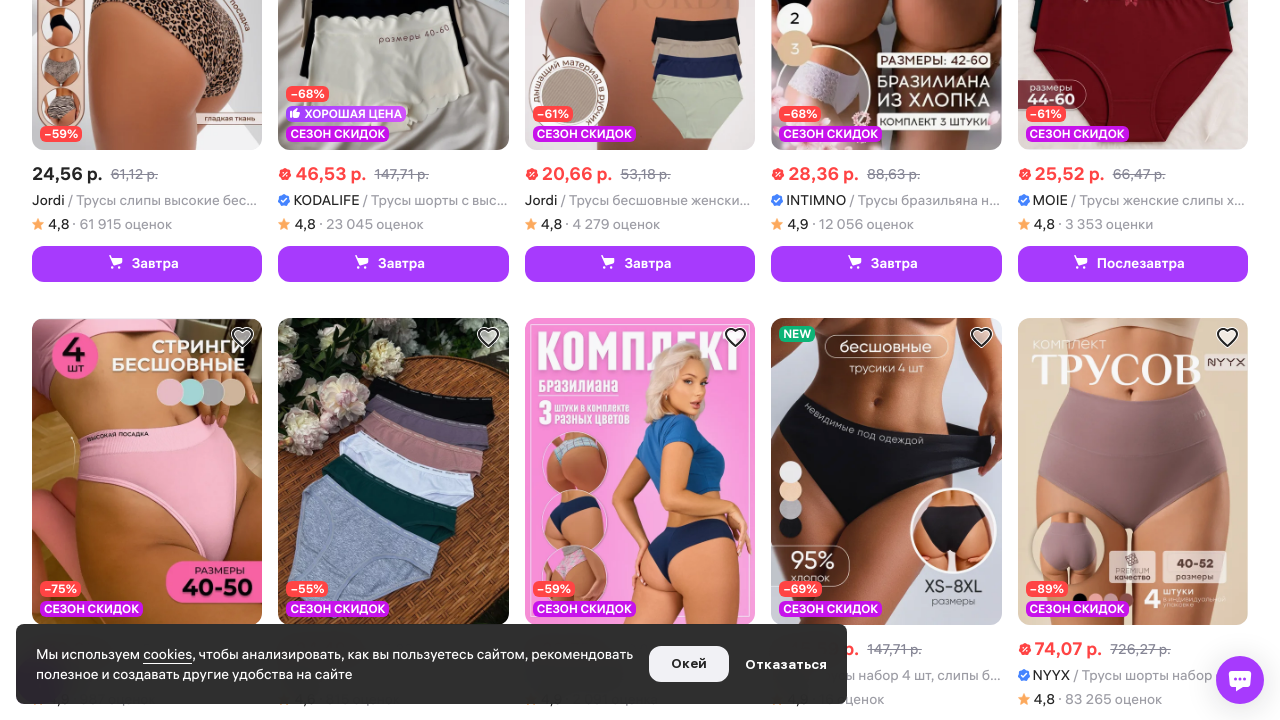

Evaluated new page height after scroll
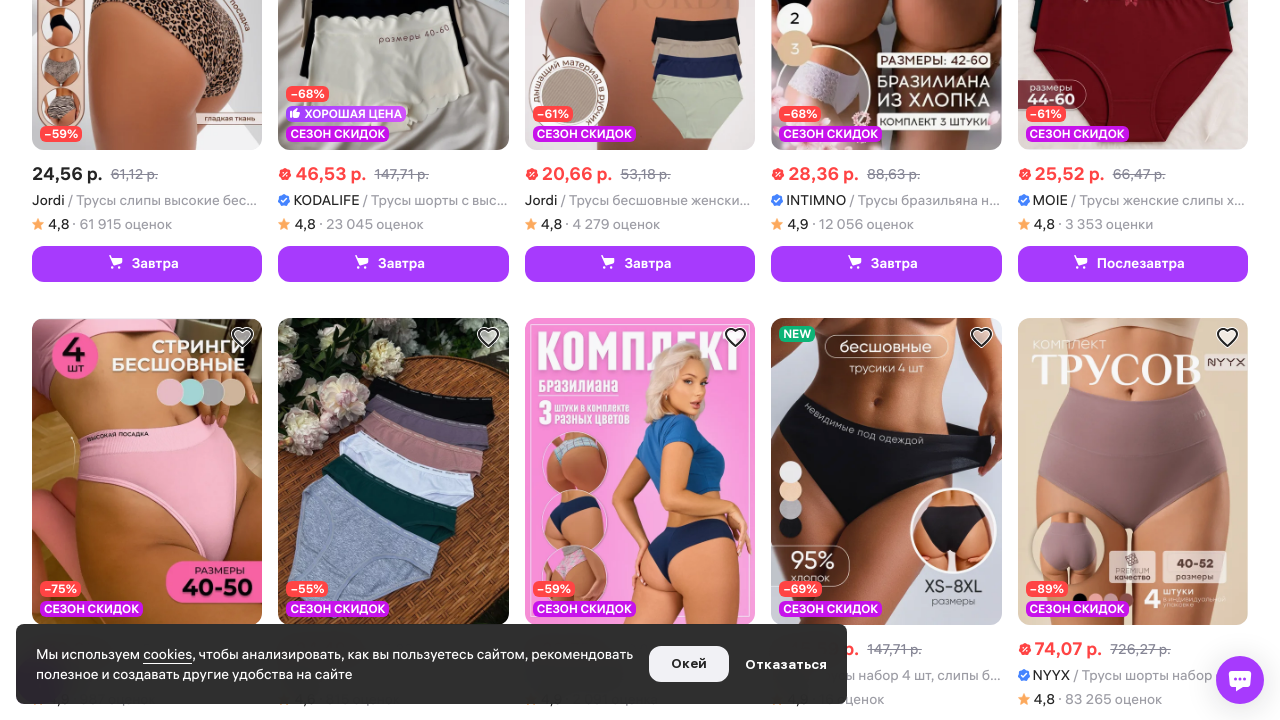

Scrolled down 1700 pixels to load more products
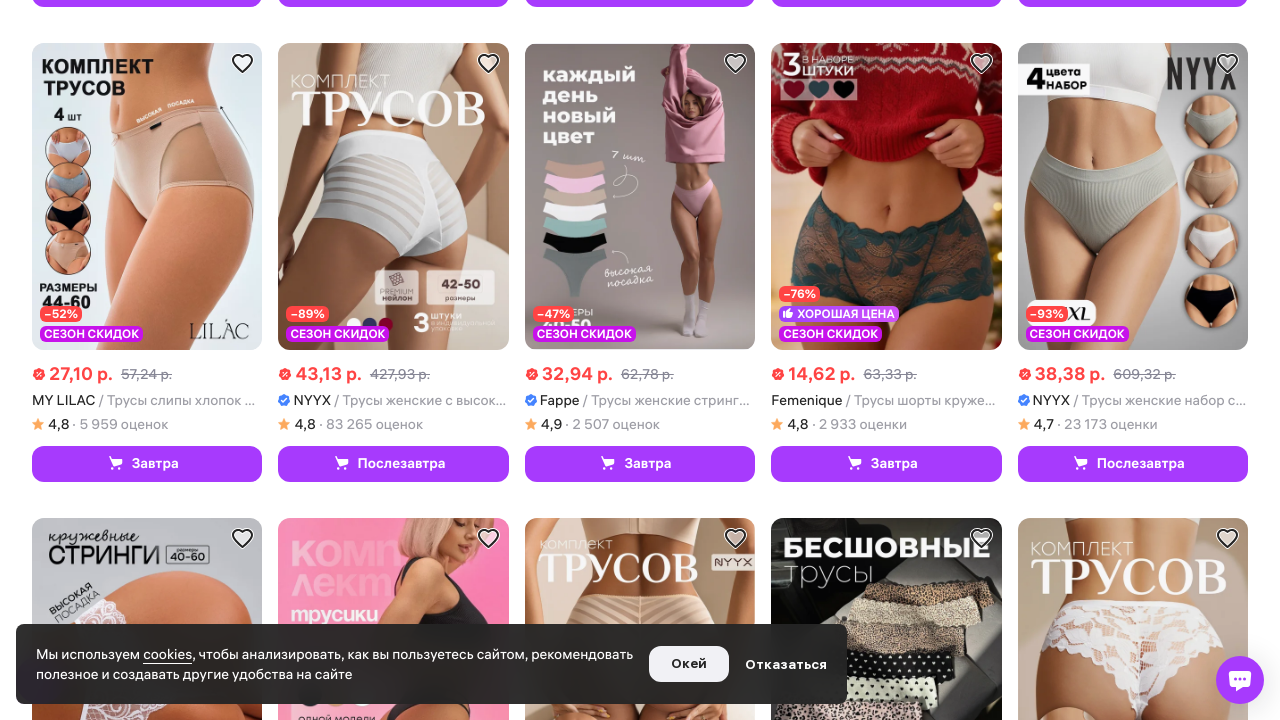

Waited 3 seconds for new content to load
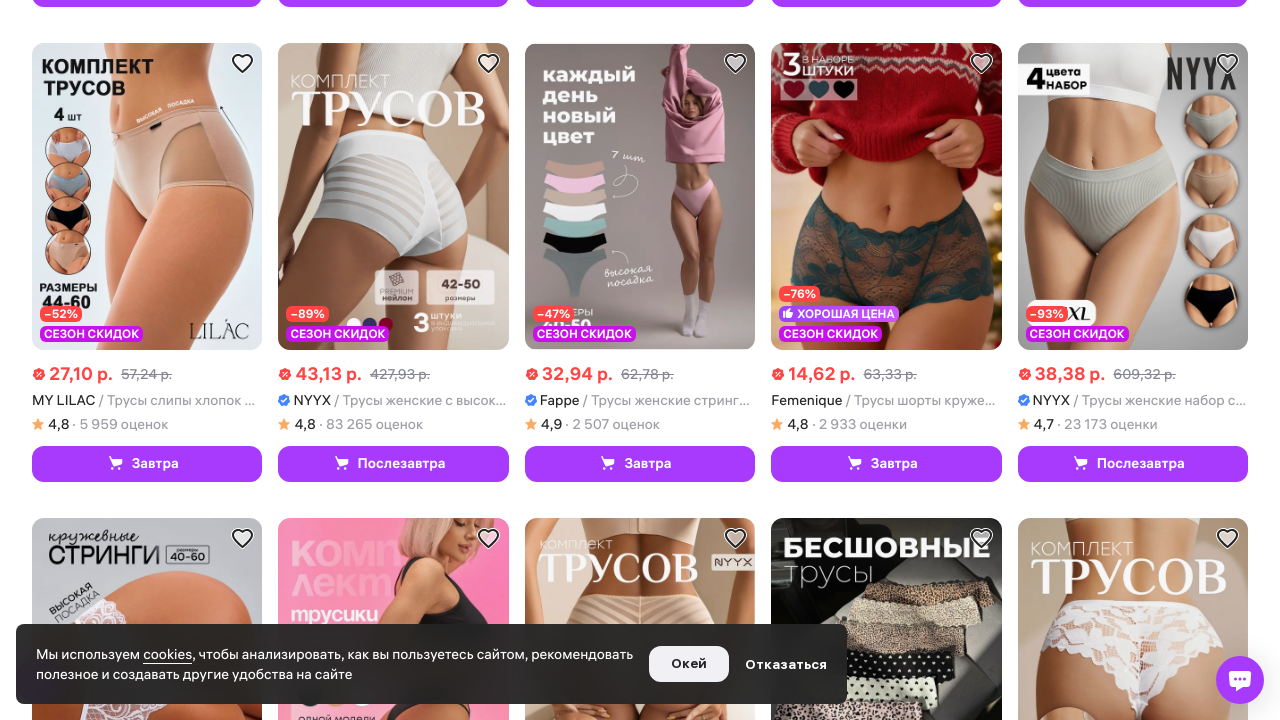

Evaluated new page height after scroll
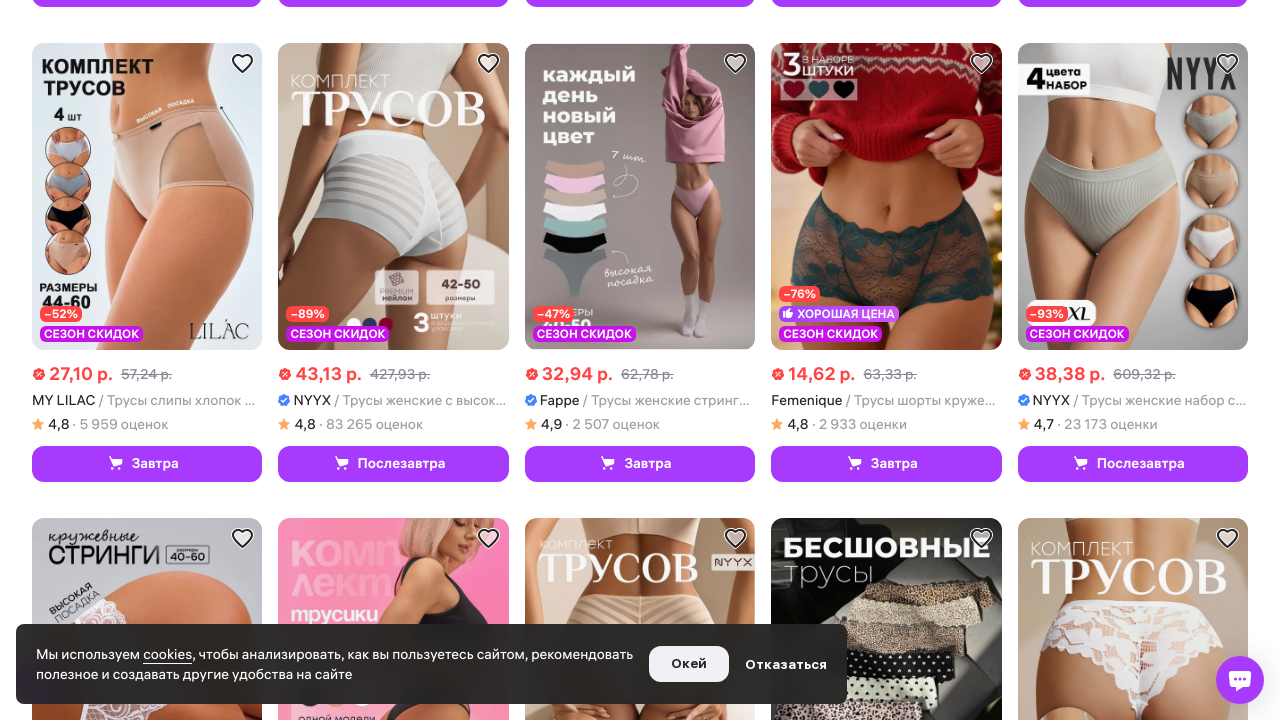

Scrolled down 1700 pixels to load more products
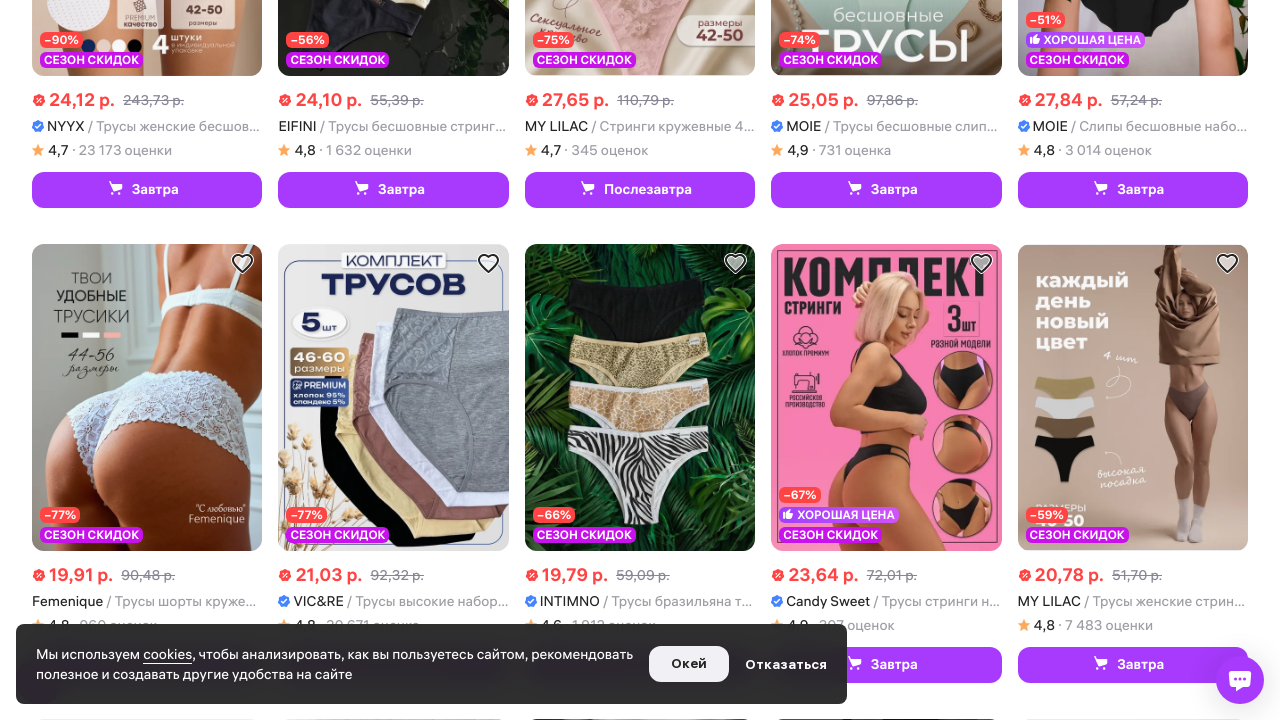

Waited 3 seconds for new content to load
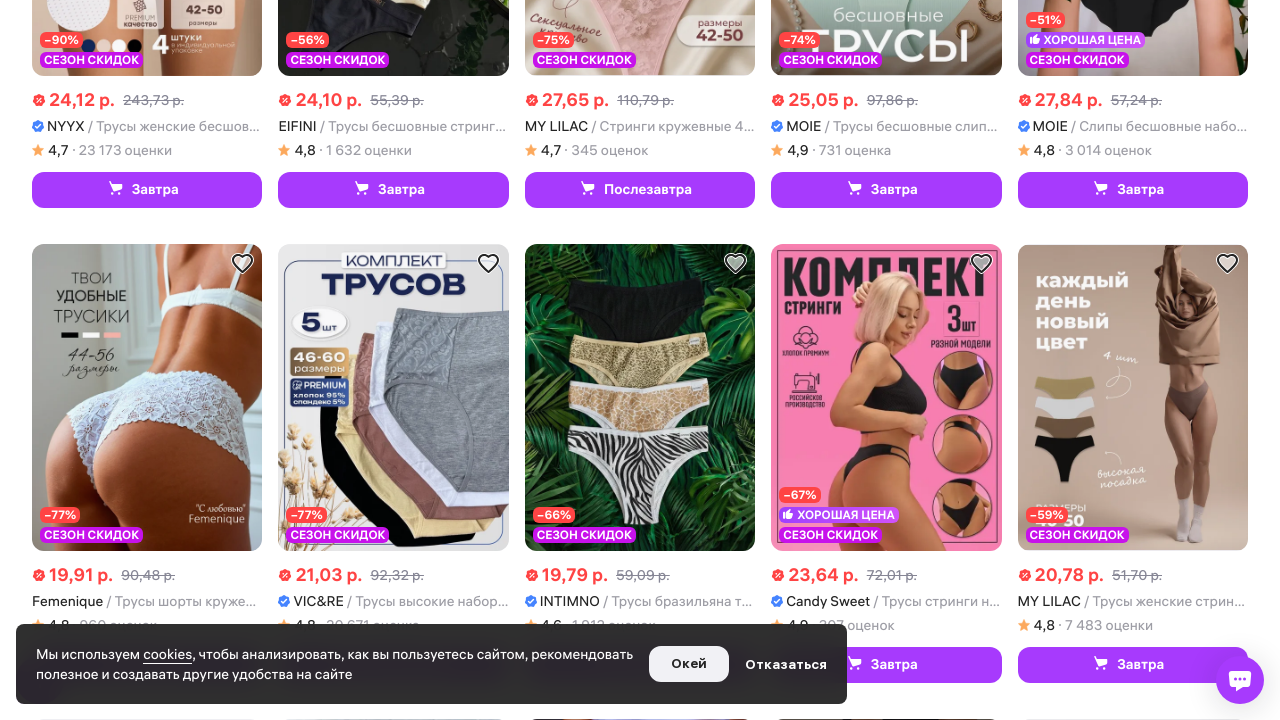

Evaluated new page height after scroll
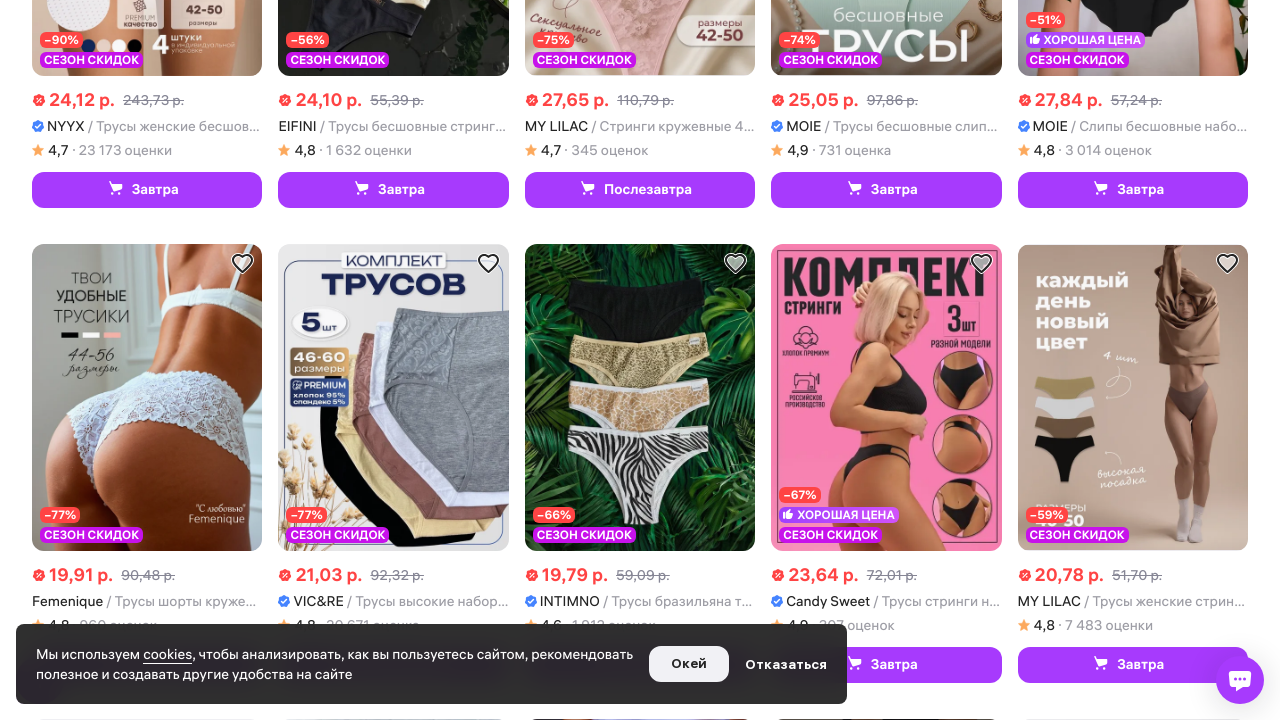

Scrolled down 1700 pixels to load more products
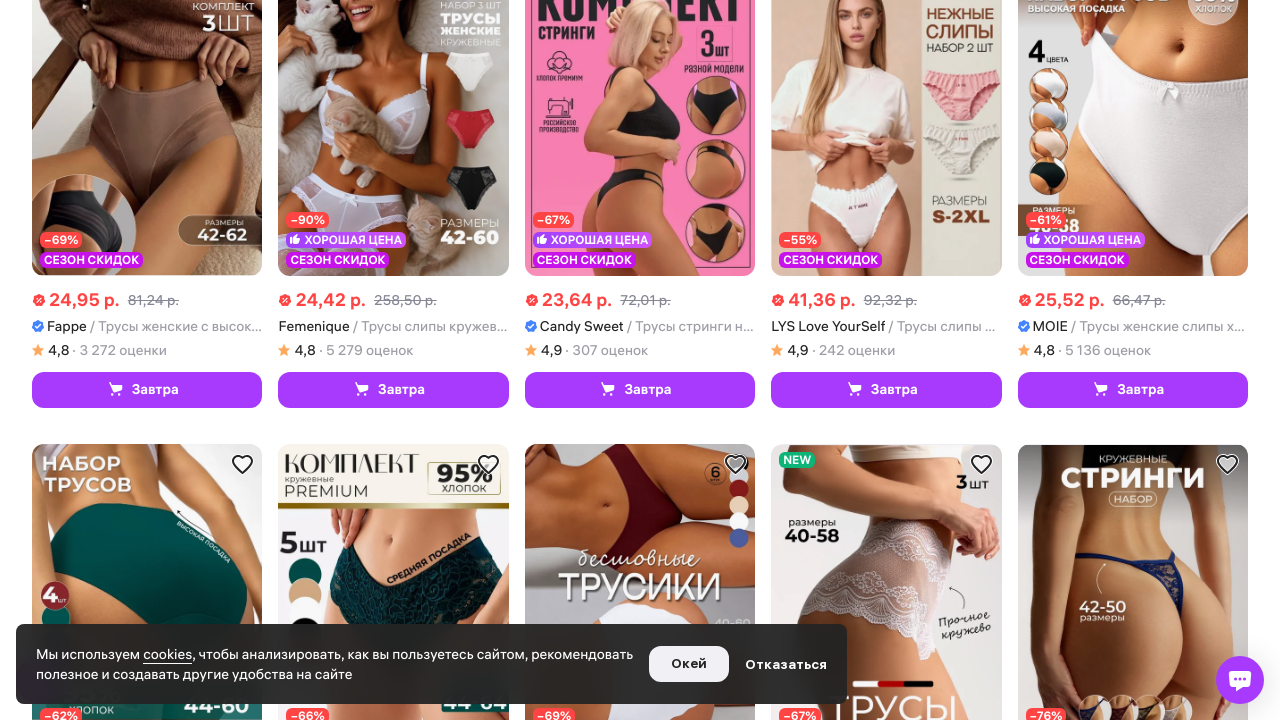

Waited 3 seconds for new content to load
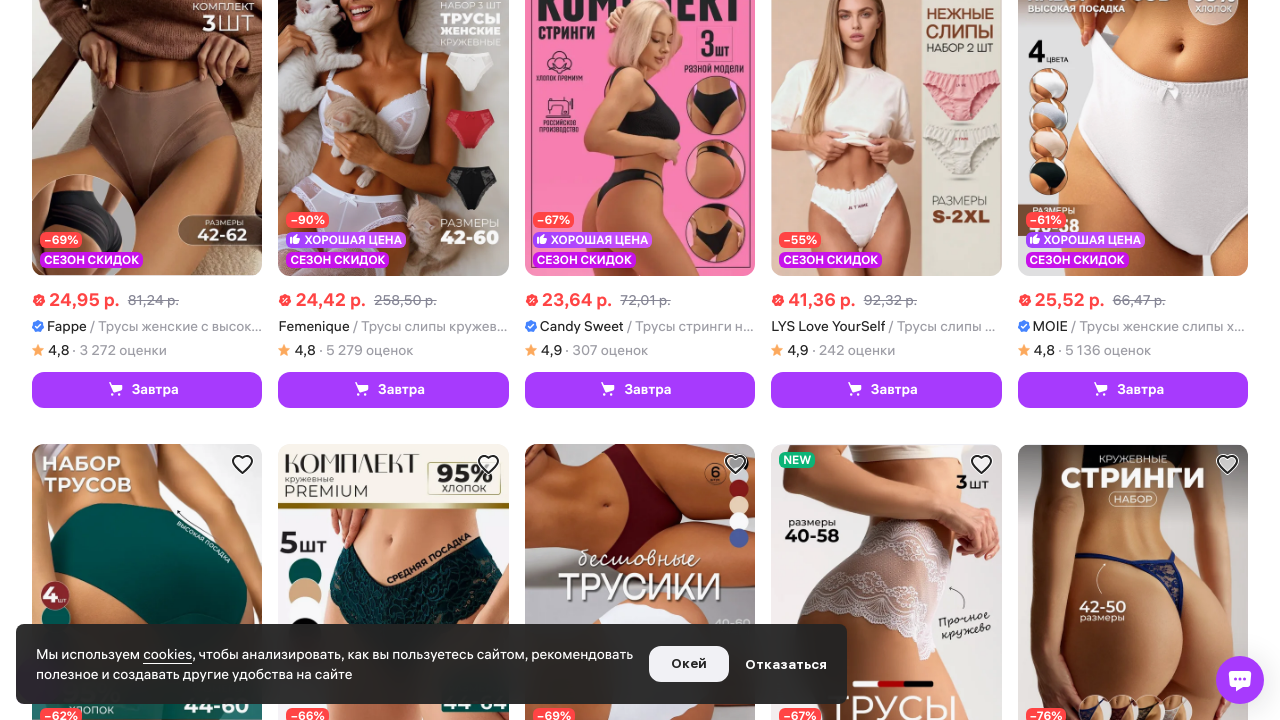

Evaluated new page height after scroll
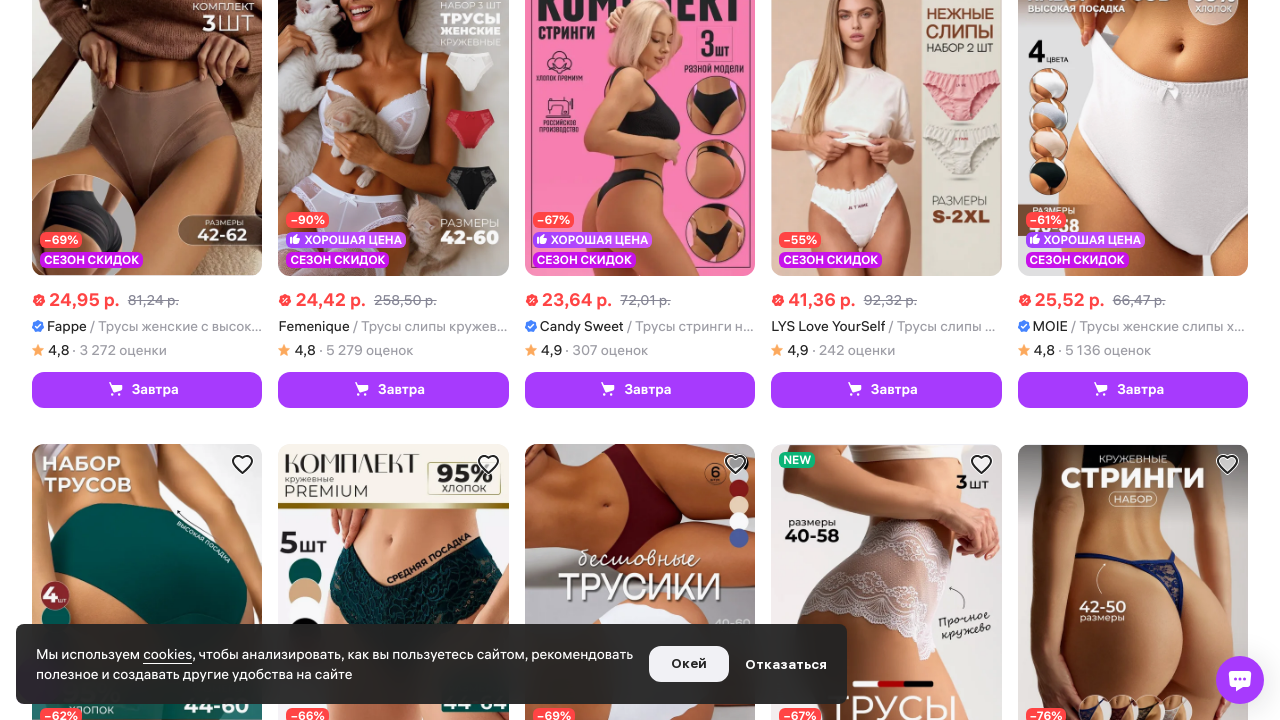

Scrolled down 1700 pixels to load more products
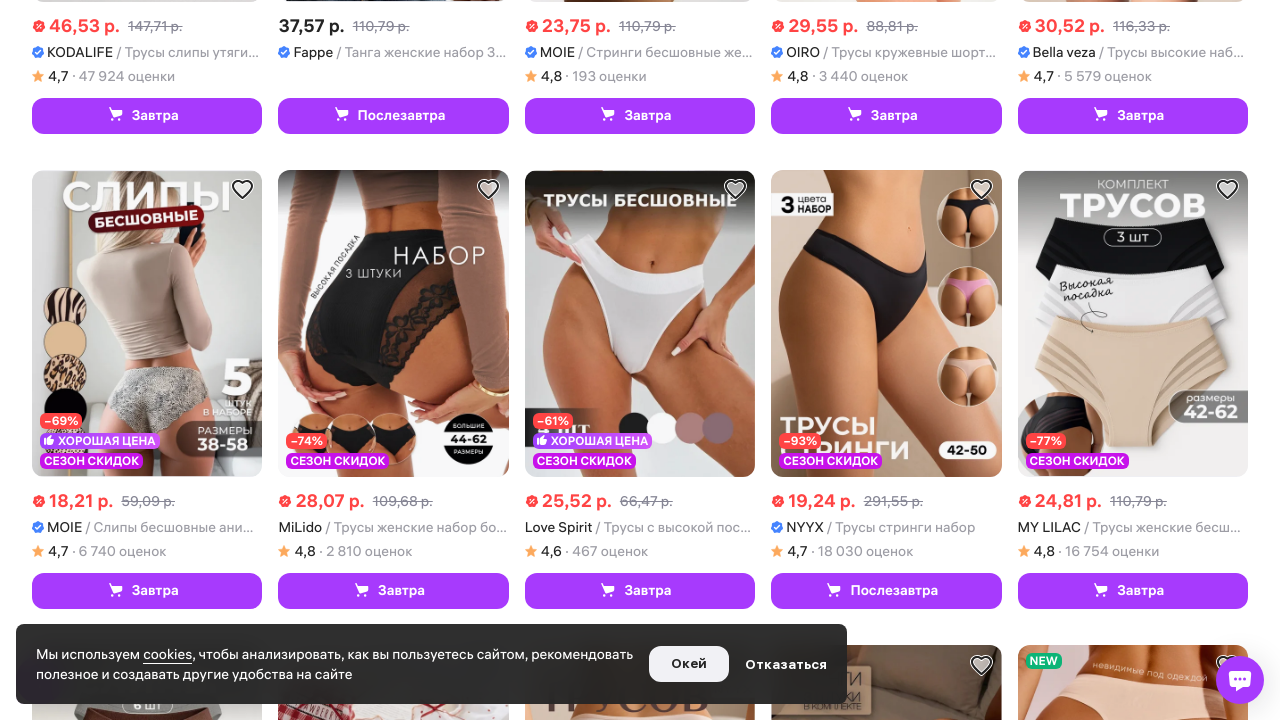

Waited 3 seconds for new content to load
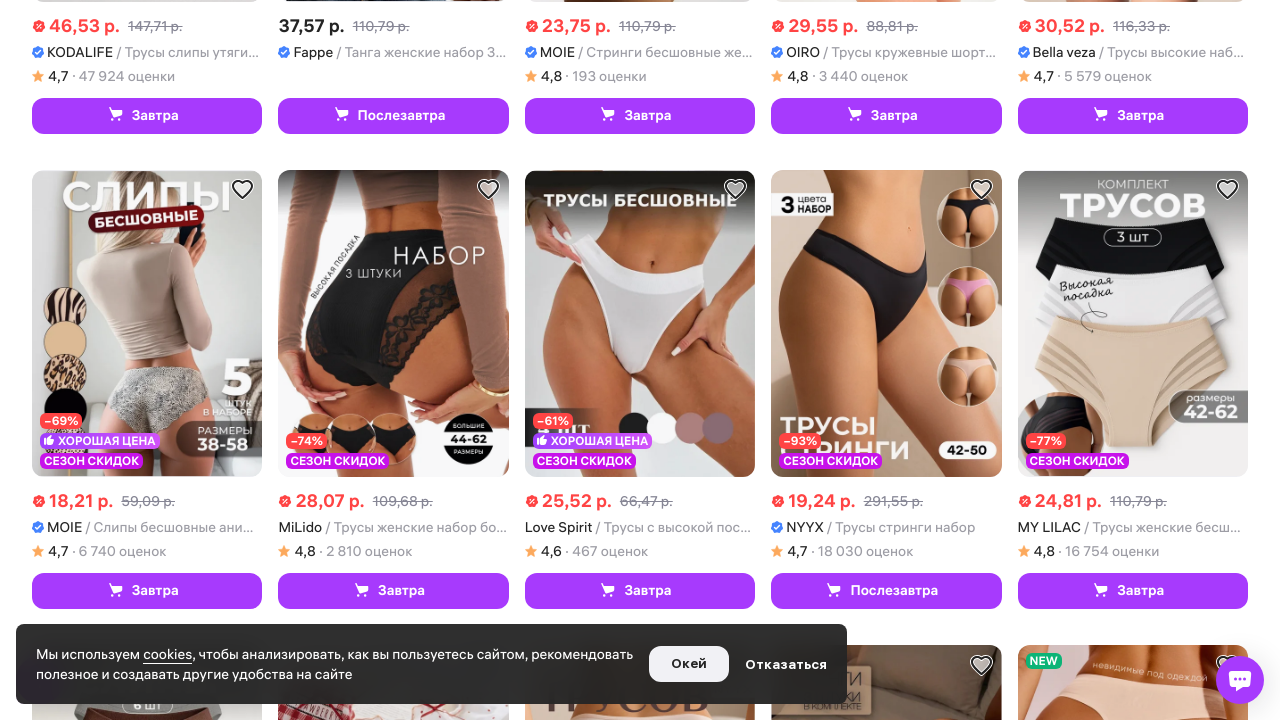

Evaluated new page height after scroll
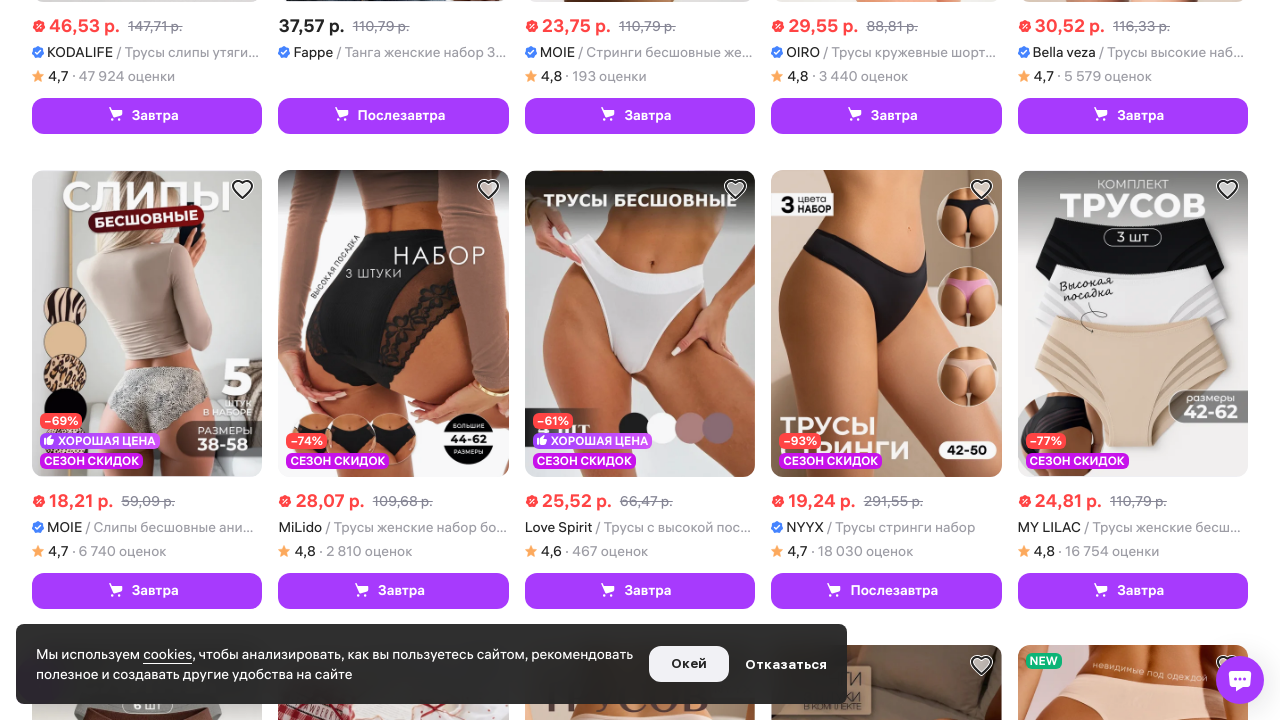

Scrolled down 1700 pixels to load more products
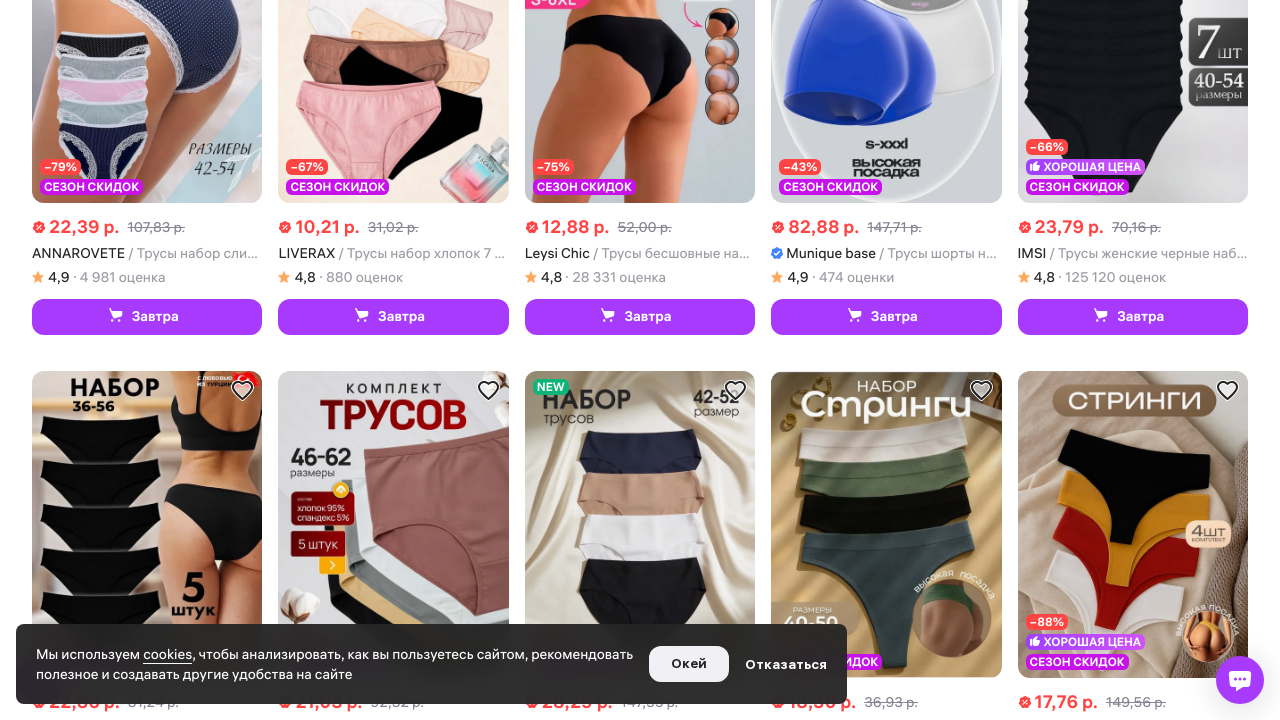

Waited 3 seconds for new content to load
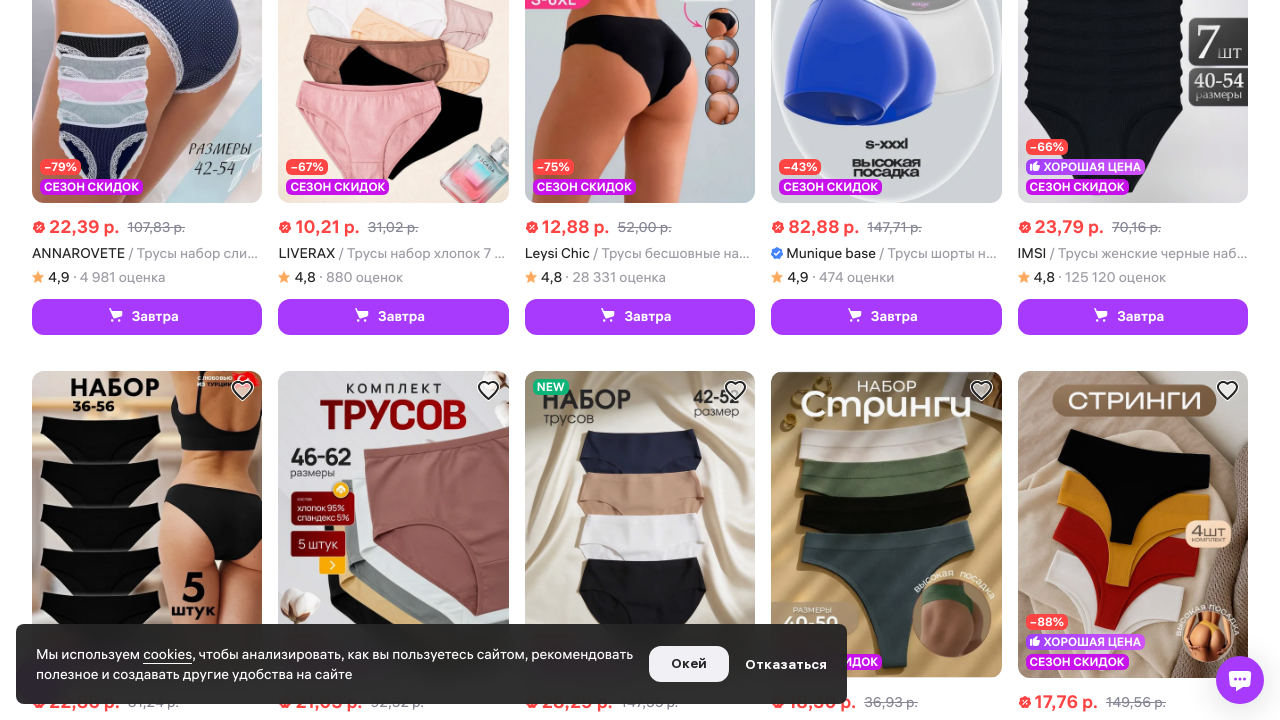

Evaluated new page height after scroll
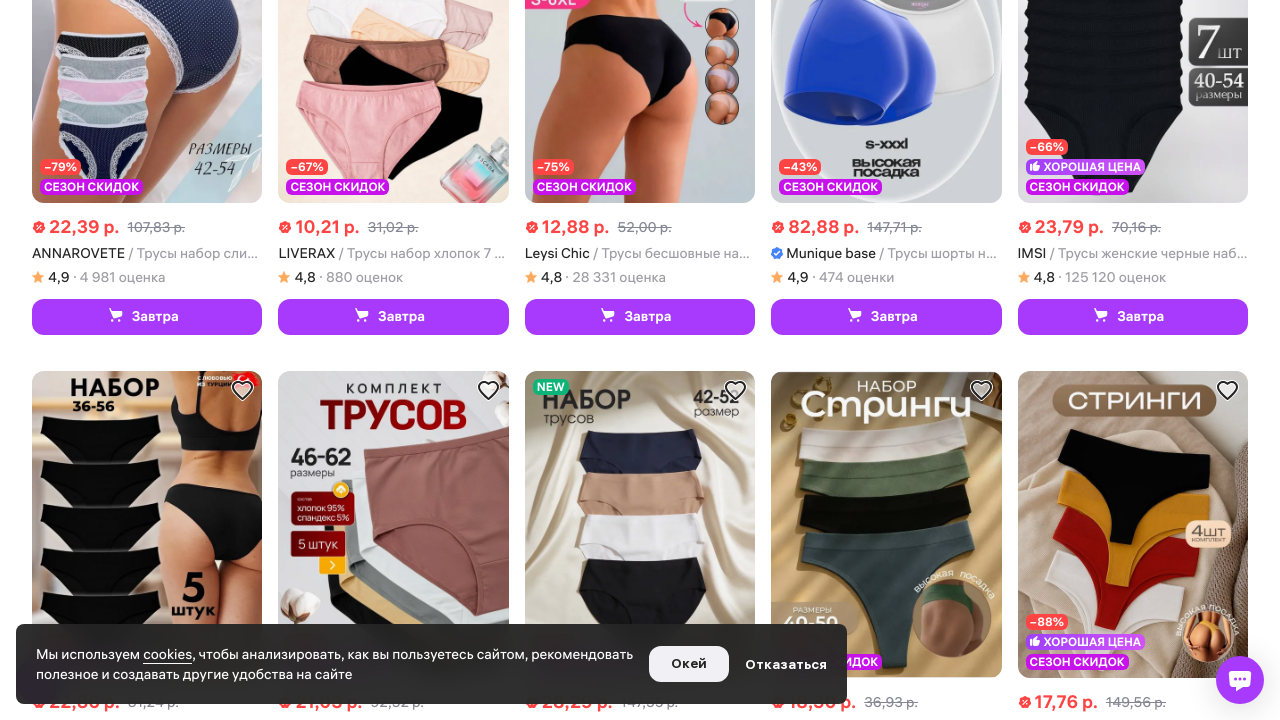

Scrolled down 1700 pixels to load more products
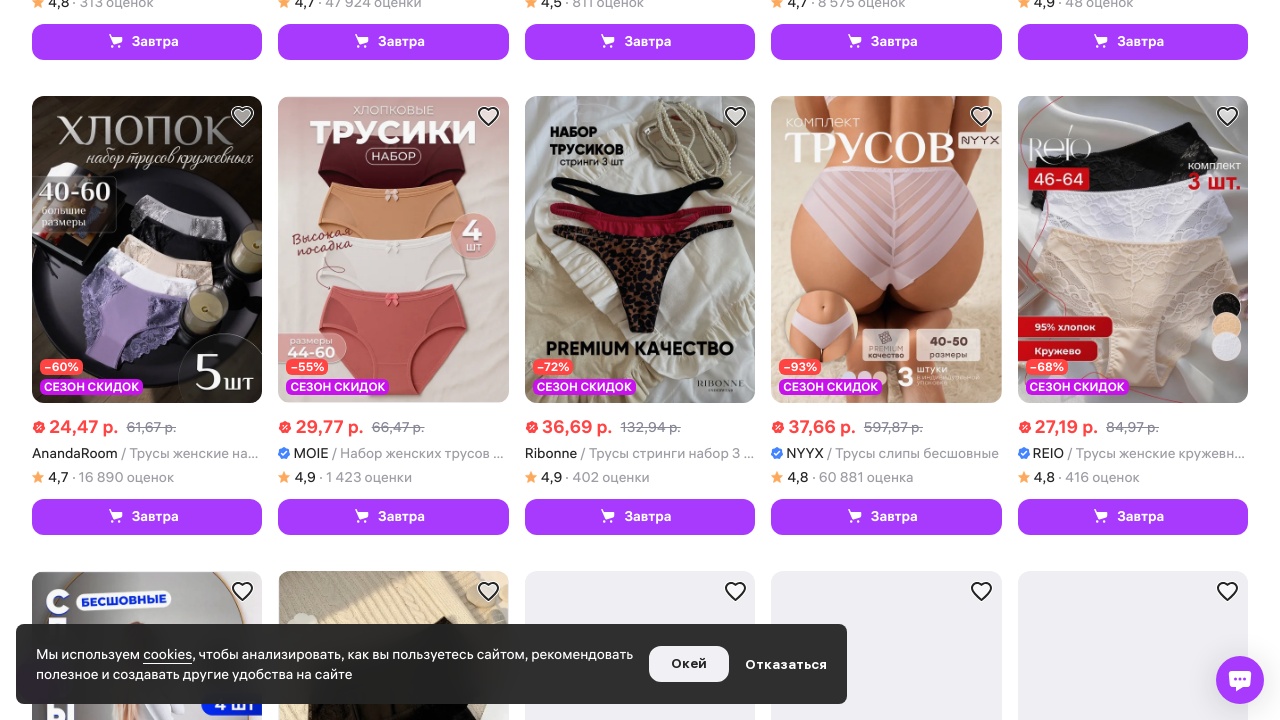

Waited 3 seconds for new content to load
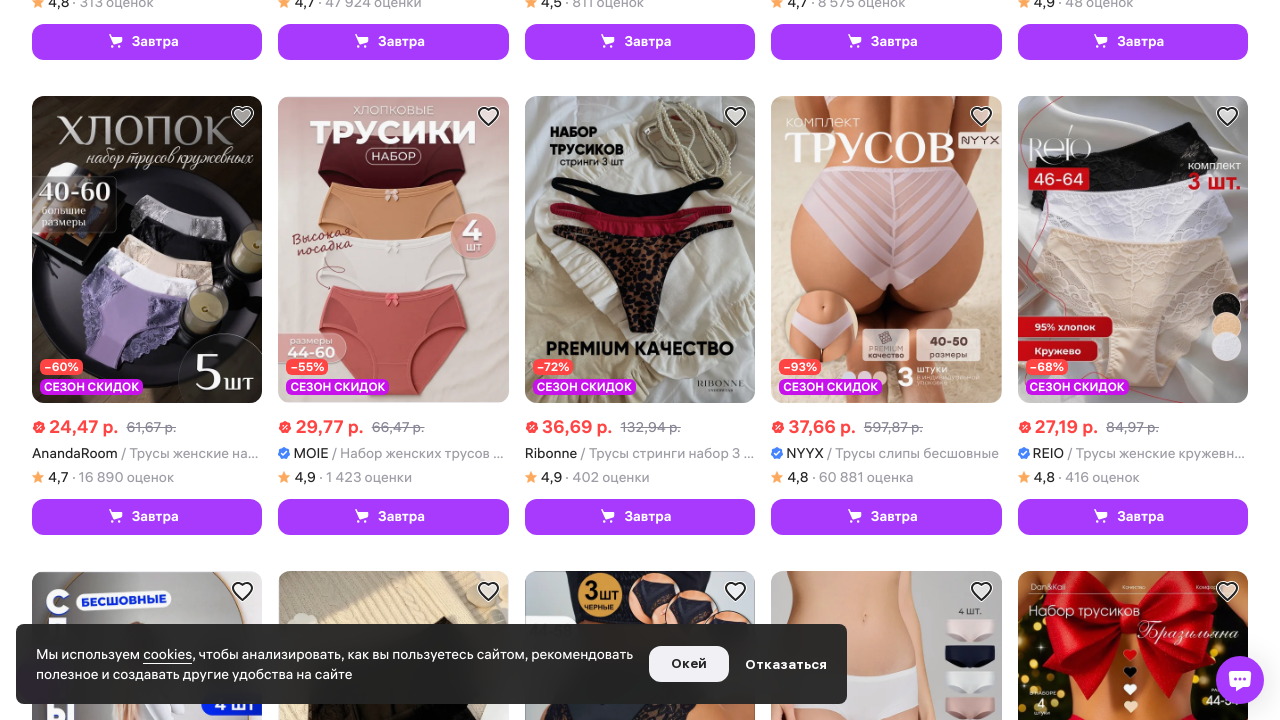

Evaluated new page height after scroll
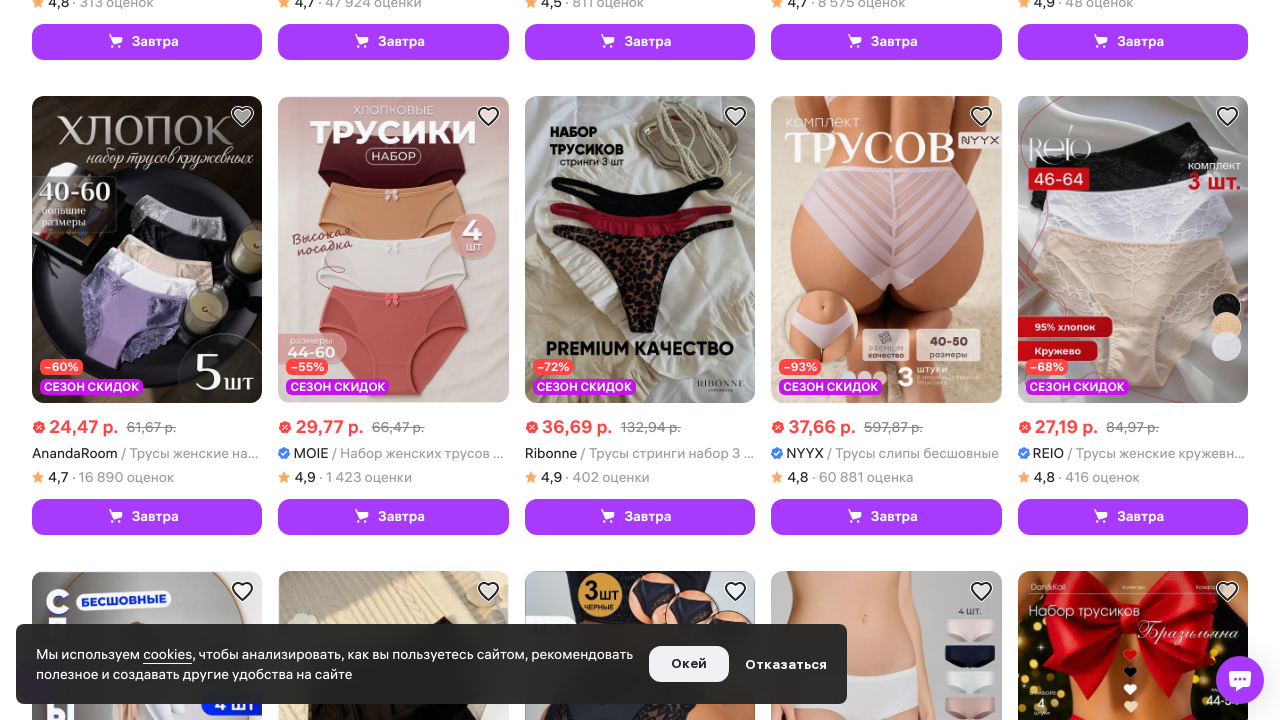

Scrolled down 1700 pixels to load more products
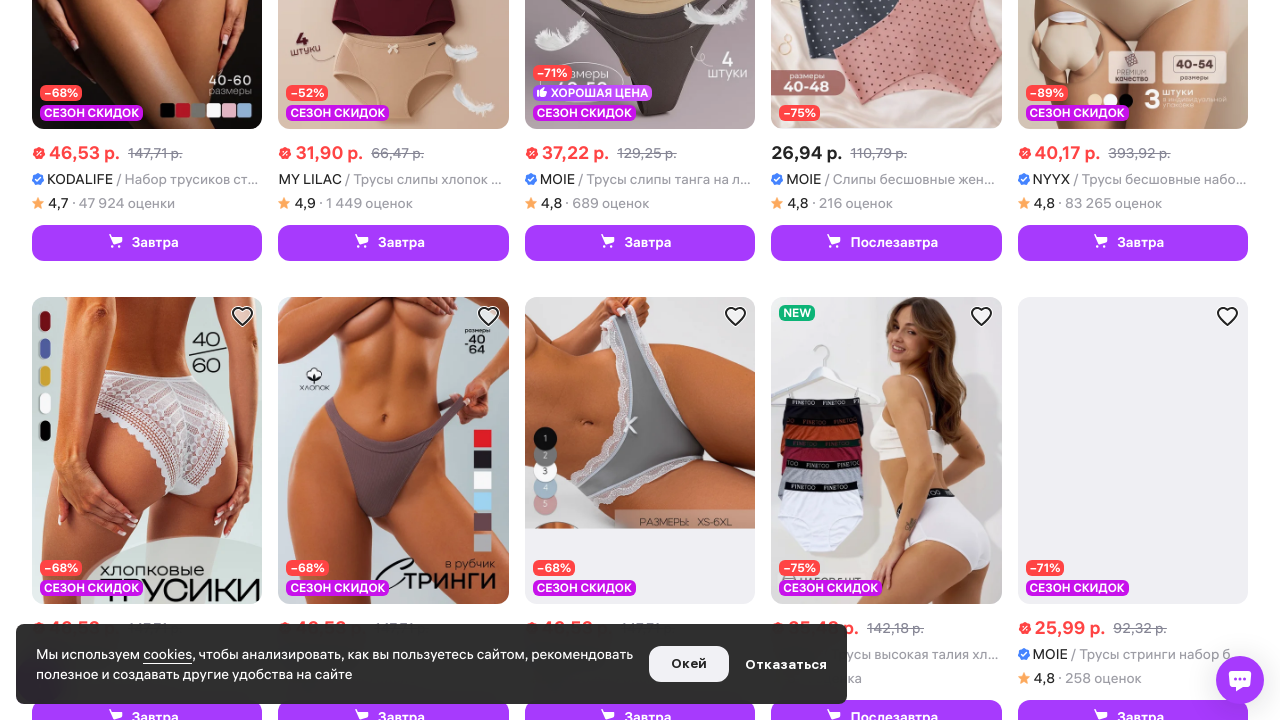

Waited 3 seconds for new content to load
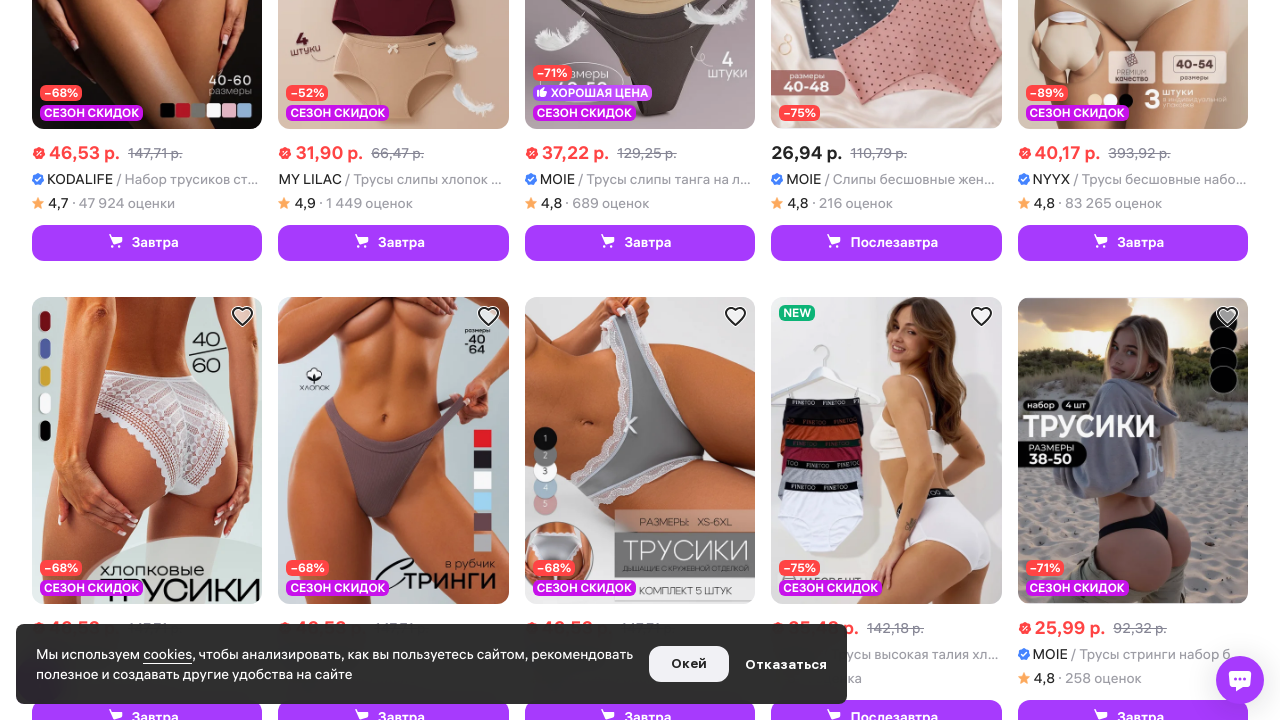

Evaluated new page height after scroll
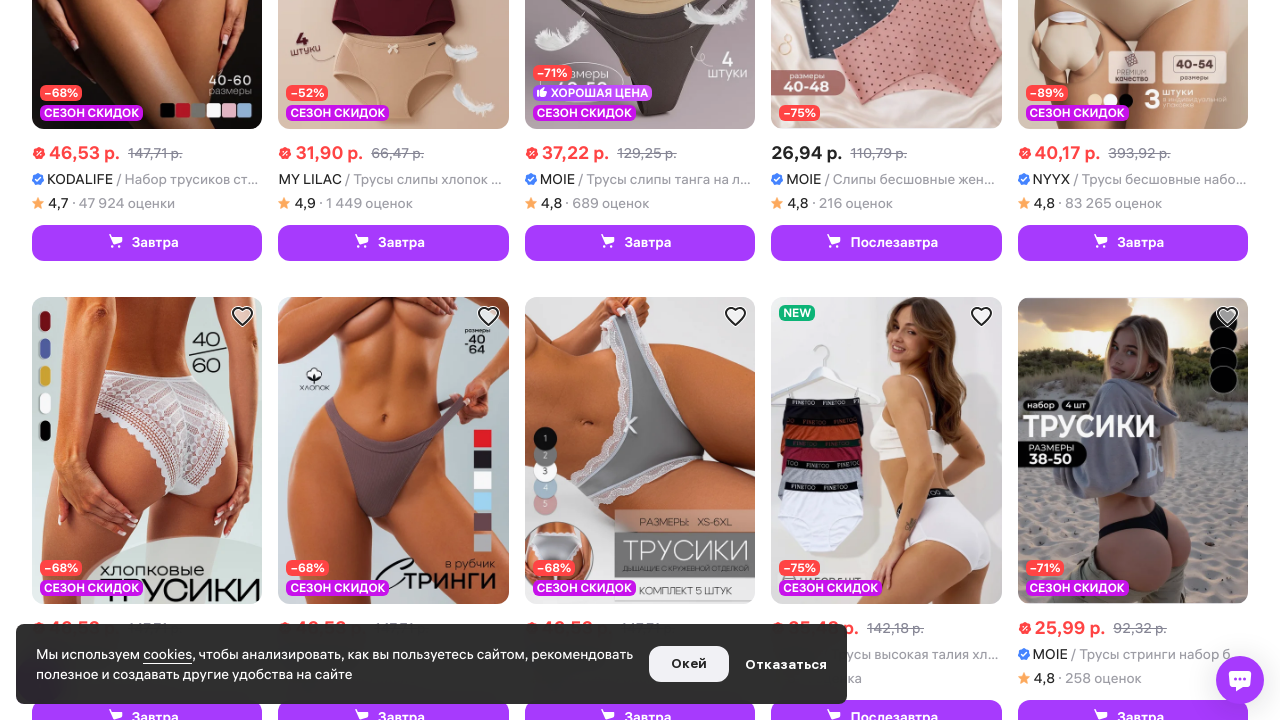

Scrolled down 1700 pixels to load more products
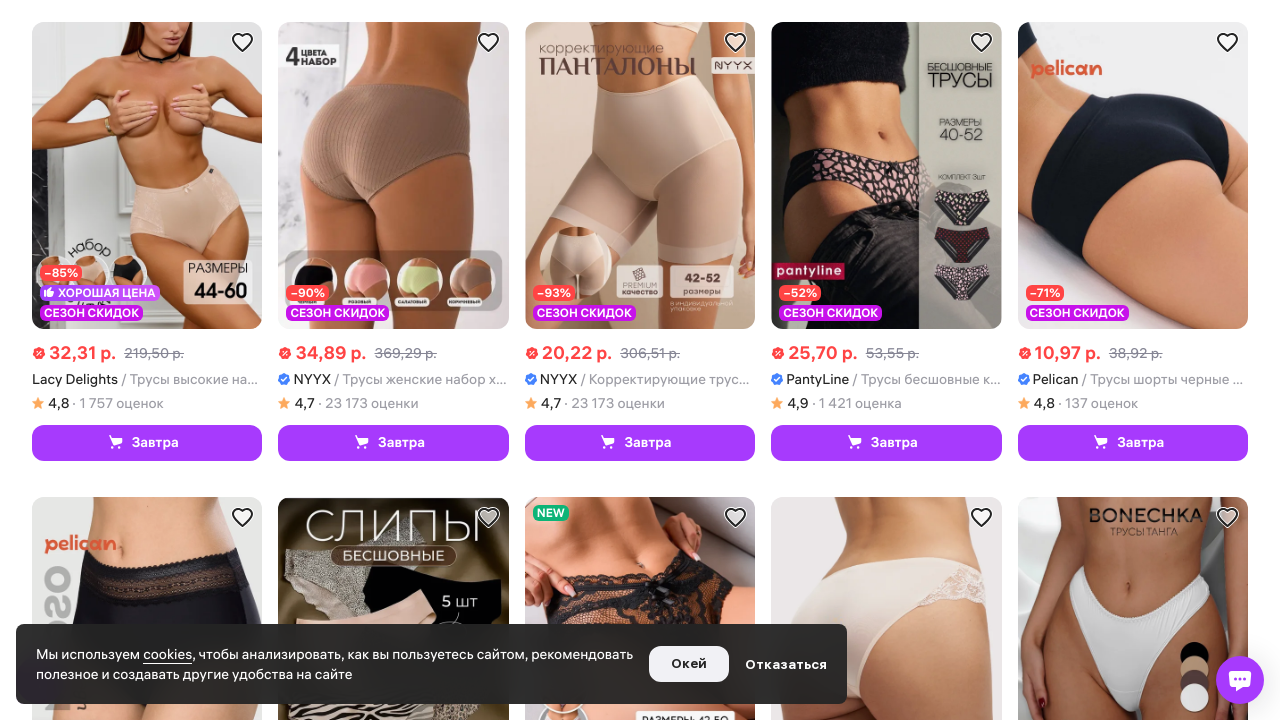

Waited 3 seconds for new content to load
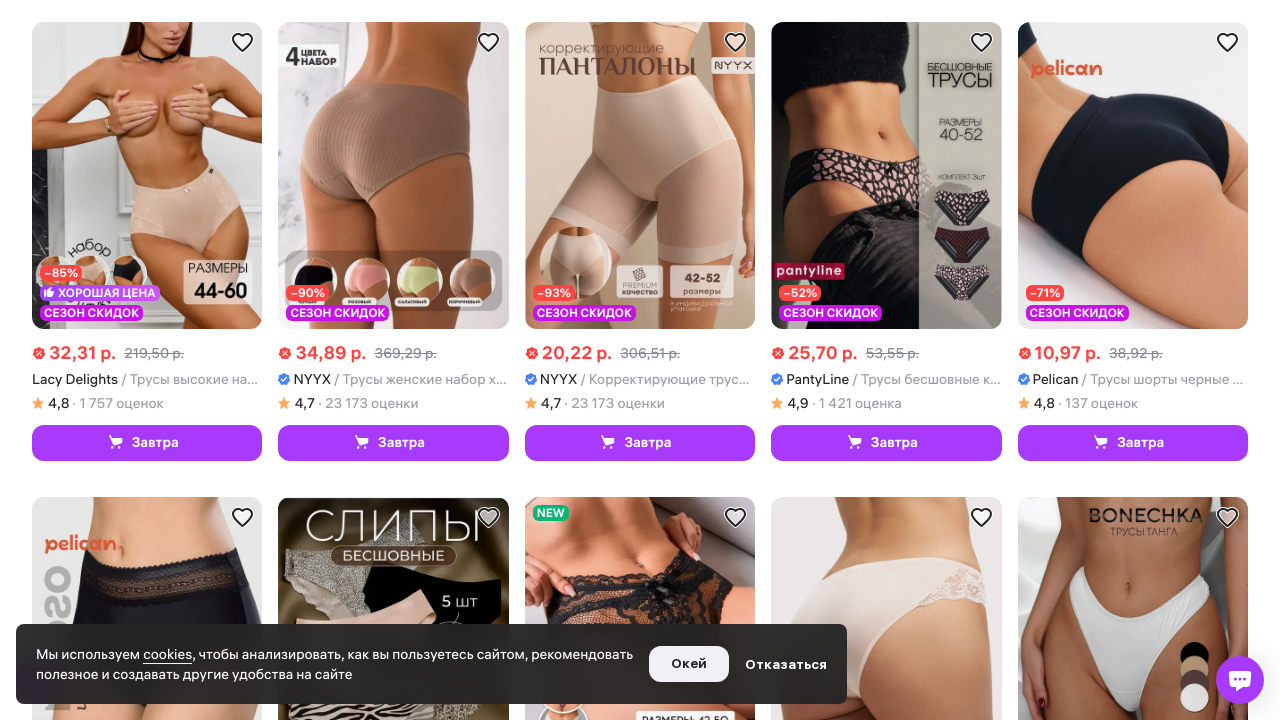

Evaluated new page height after scroll
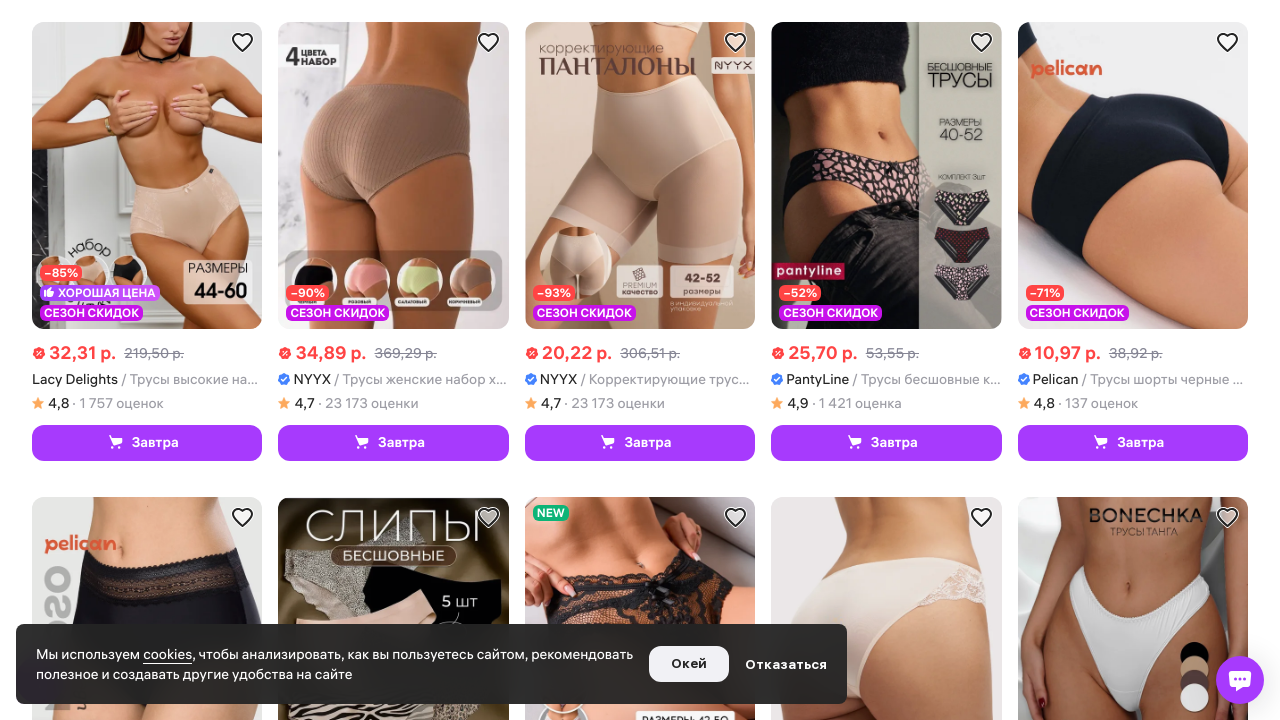

Scrolled down 1700 pixels to load more products
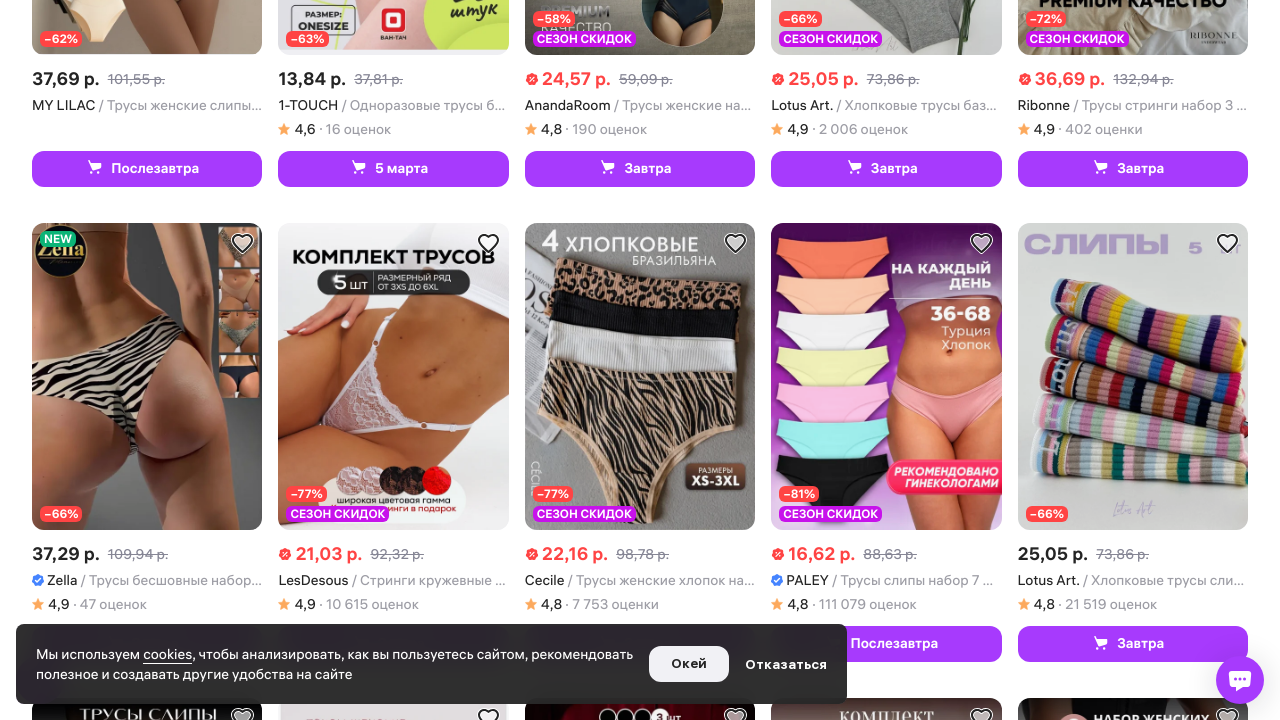

Waited 3 seconds for new content to load
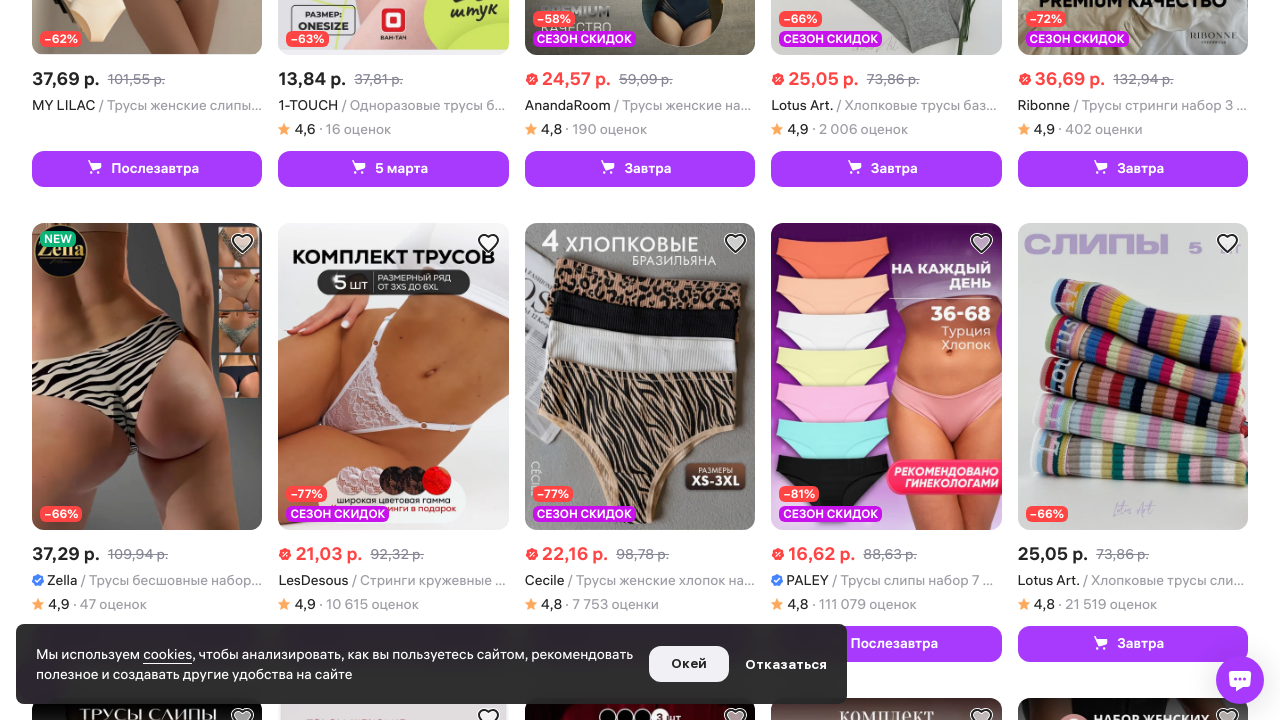

Evaluated new page height after scroll
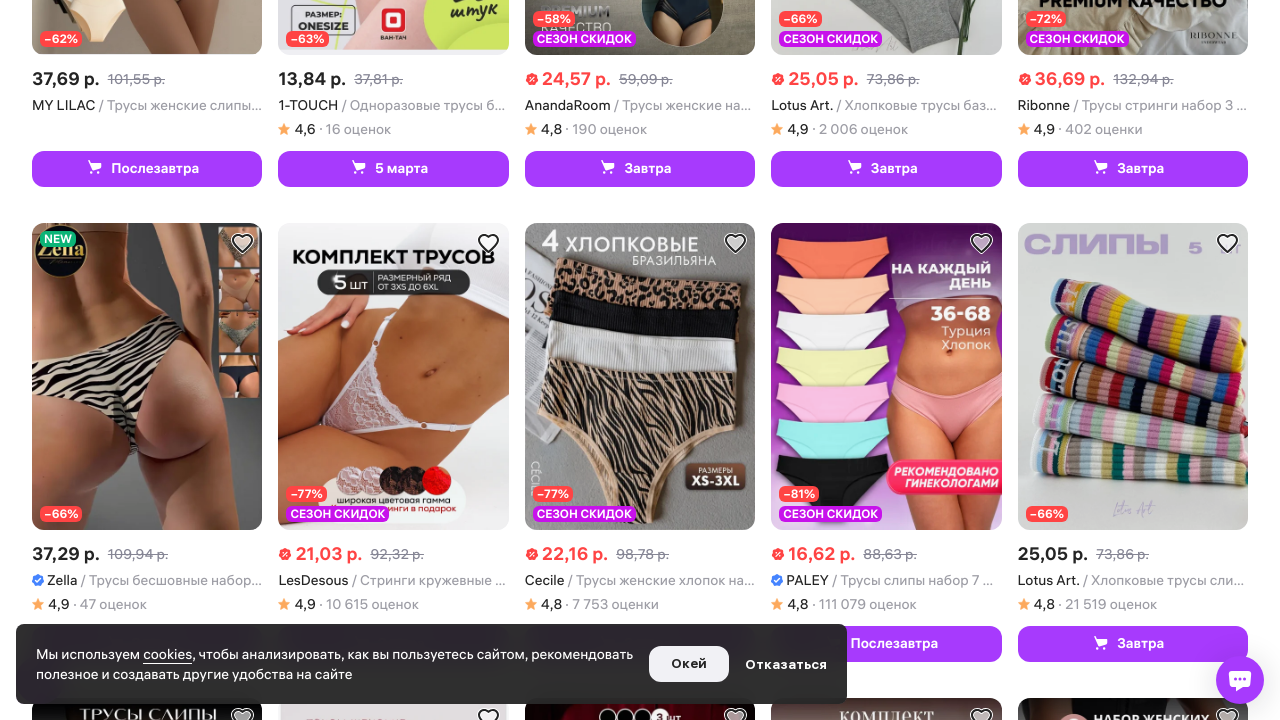

Scrolled down 1700 pixels to load more products
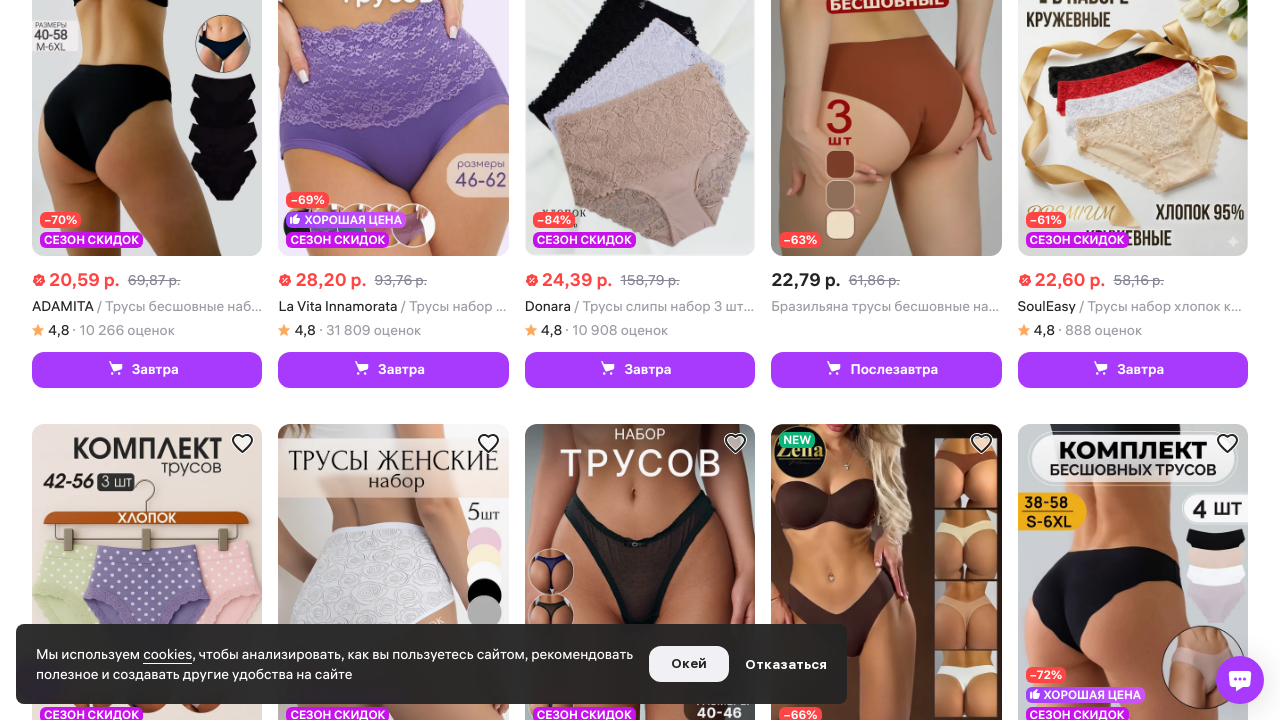

Waited 3 seconds for new content to load
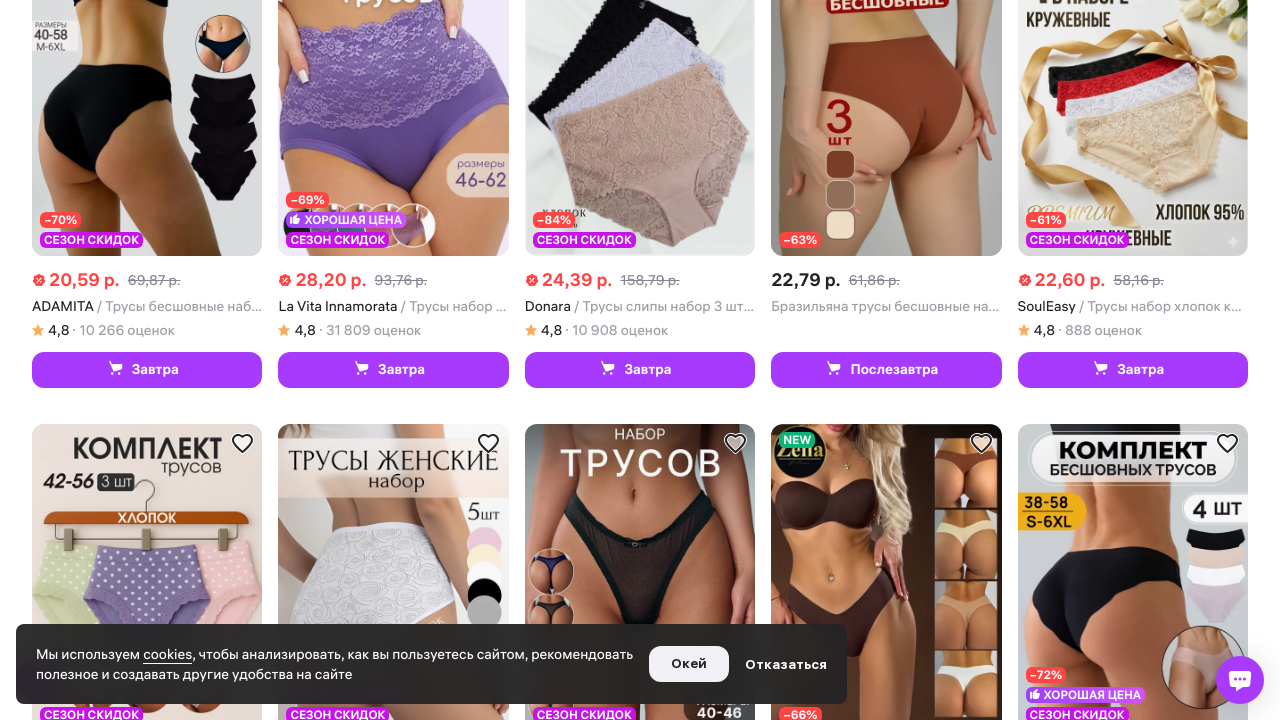

Evaluated new page height after scroll
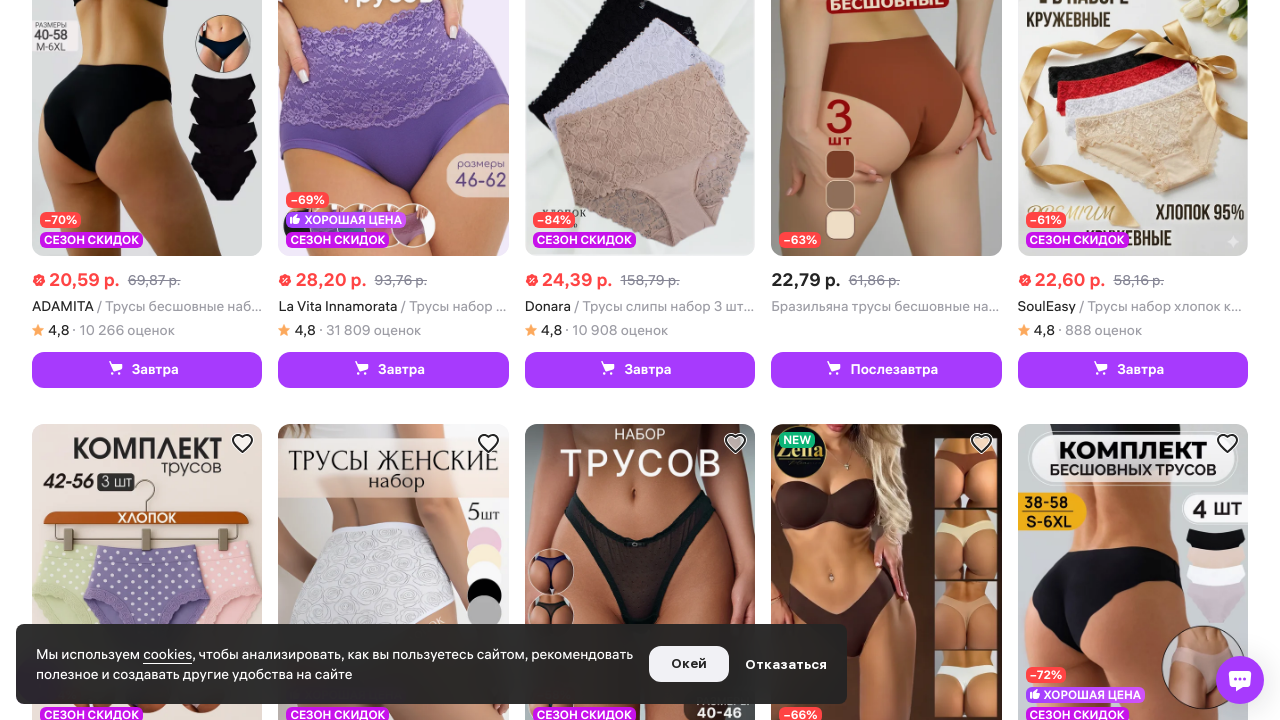

Scrolled down 1700 pixels to load more products
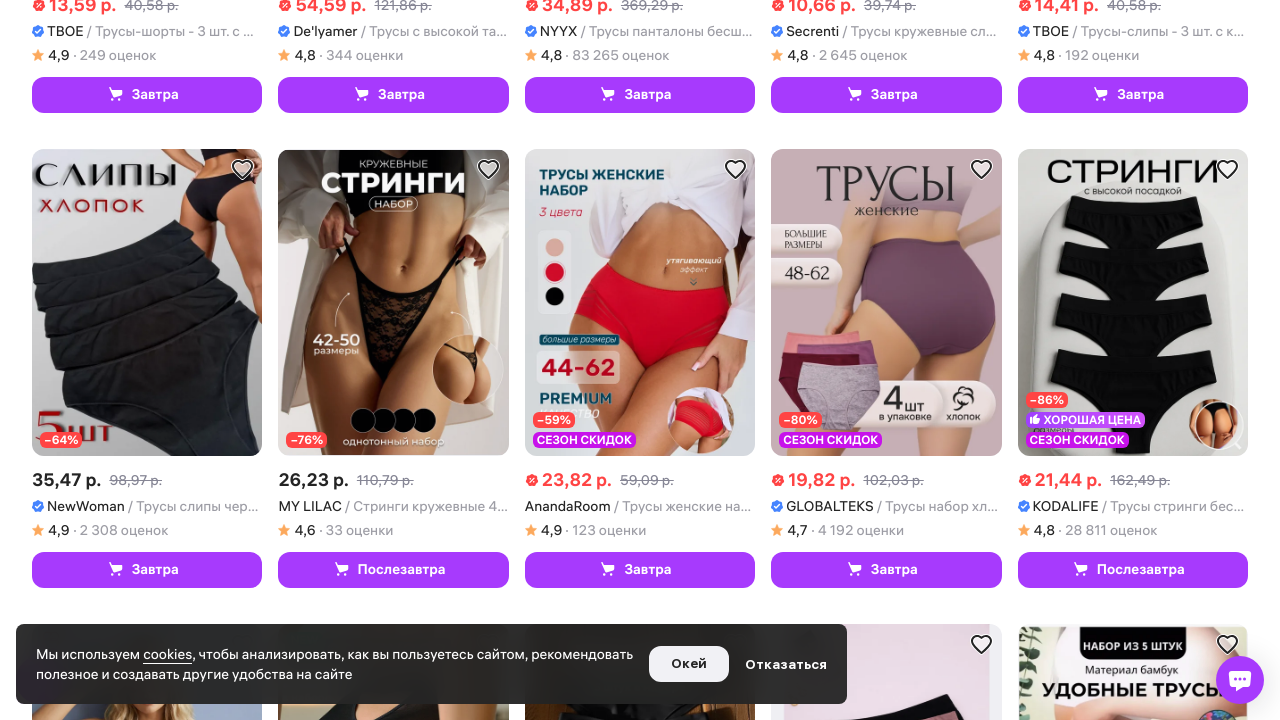

Waited 3 seconds for new content to load
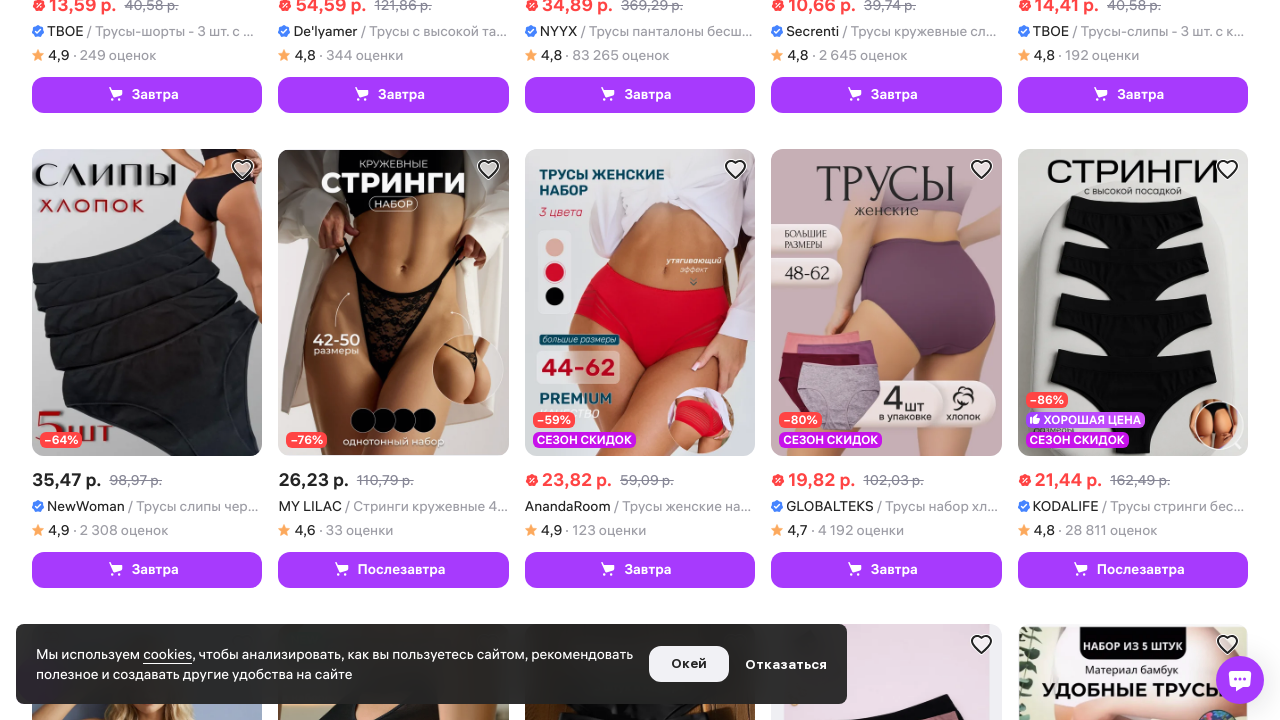

Evaluated new page height after scroll
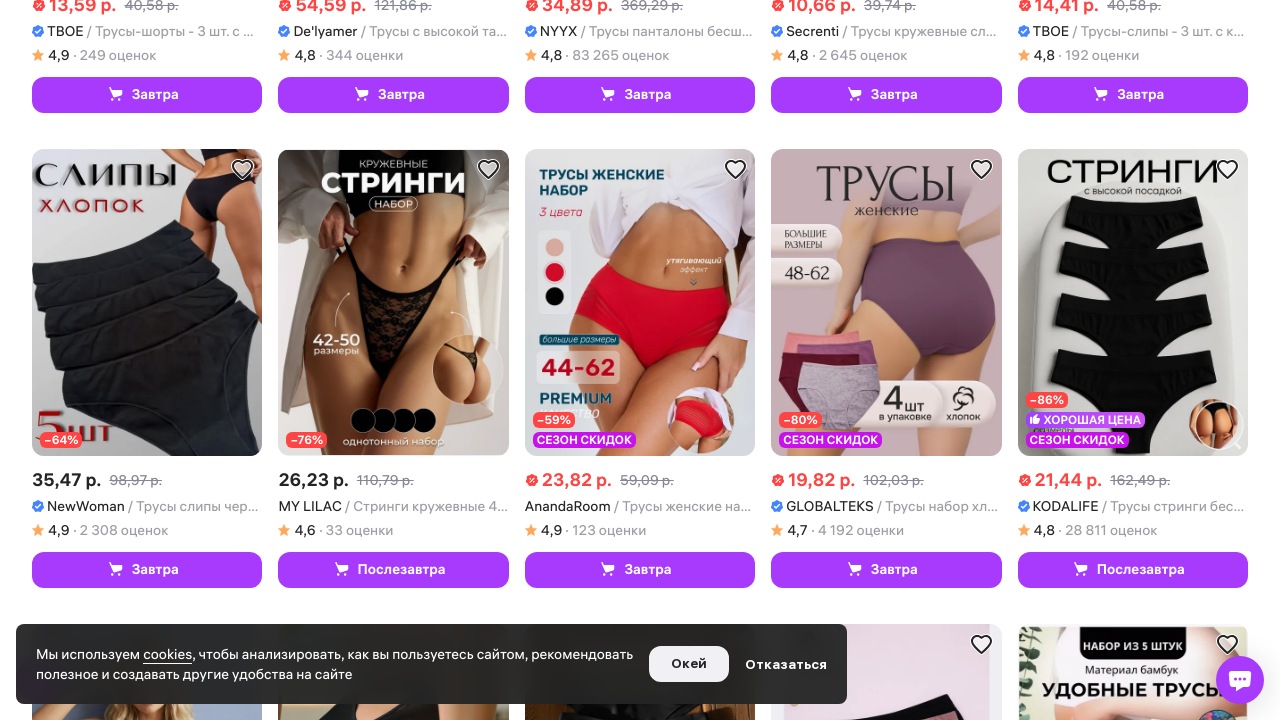

Scrolled down 1700 pixels to load more products
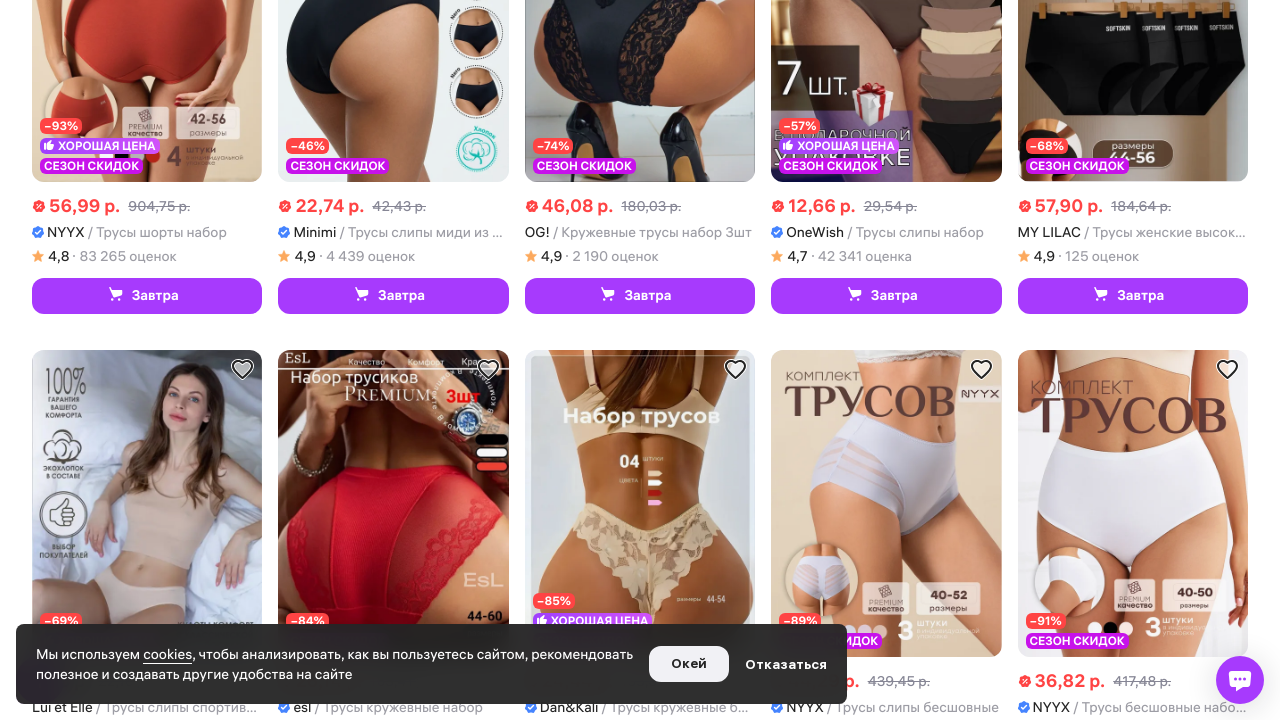

Waited 3 seconds for new content to load
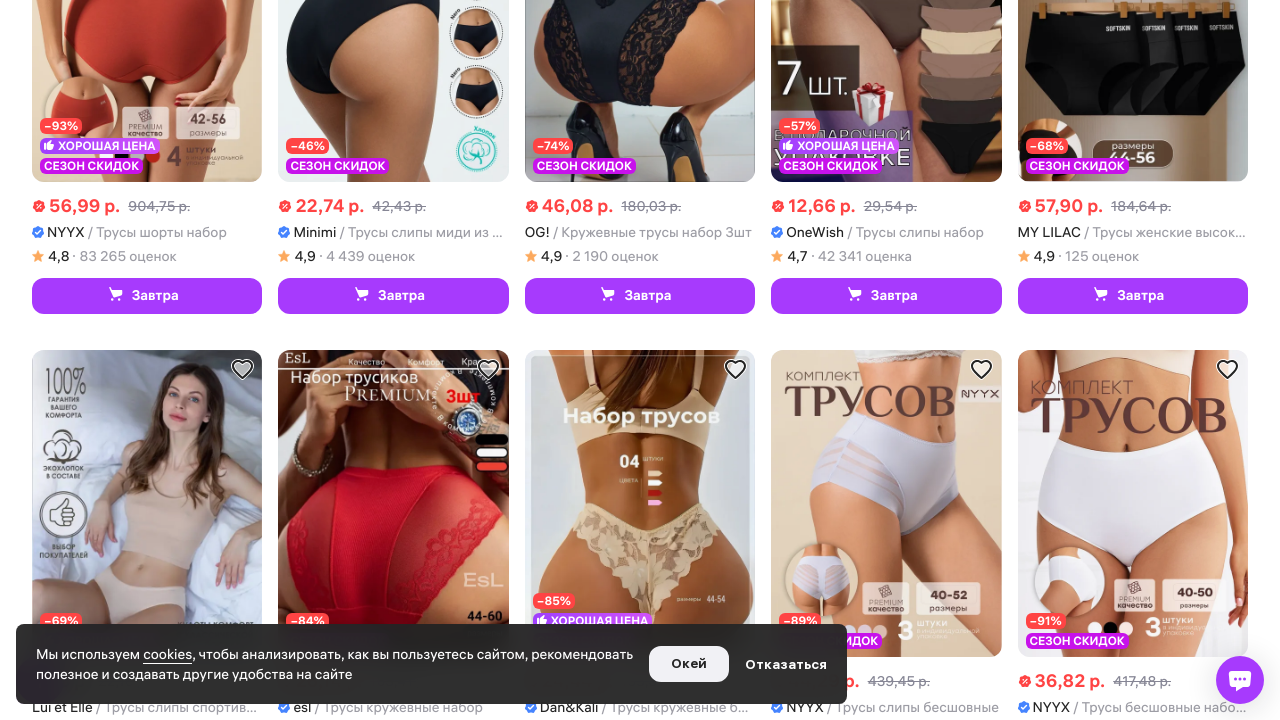

Evaluated new page height after scroll
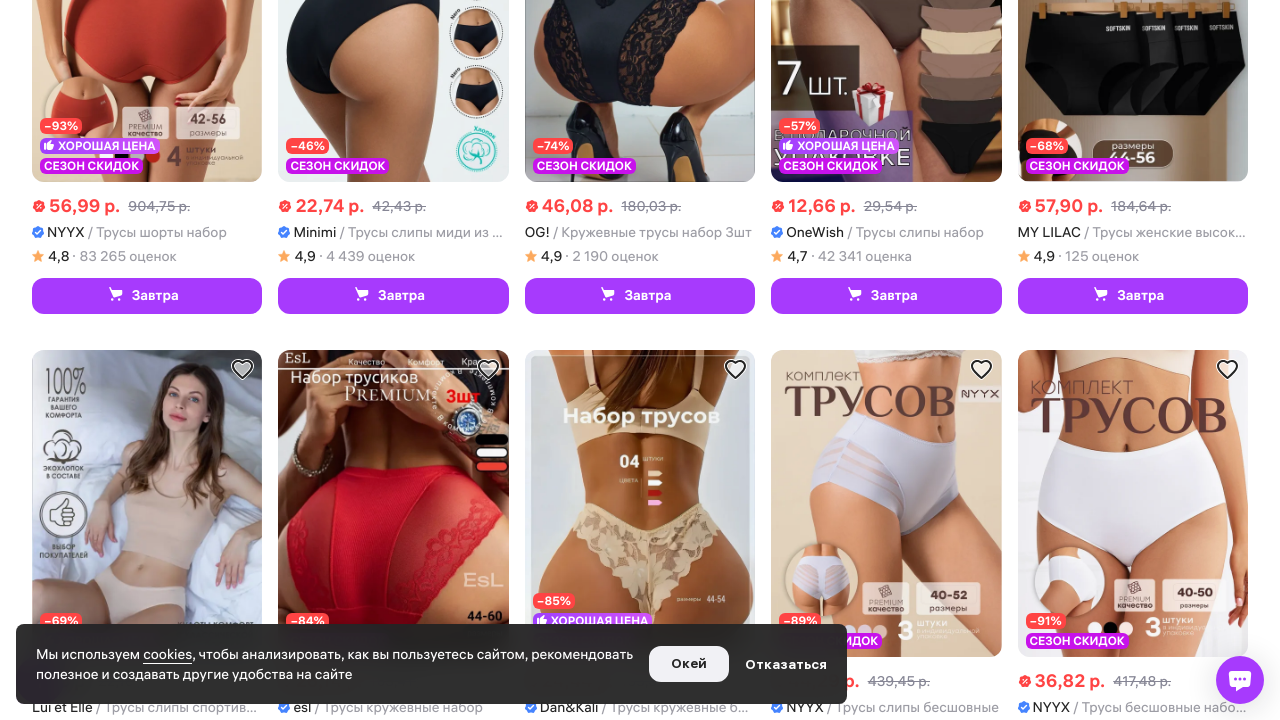

Scrolled down 1700 pixels to load more products
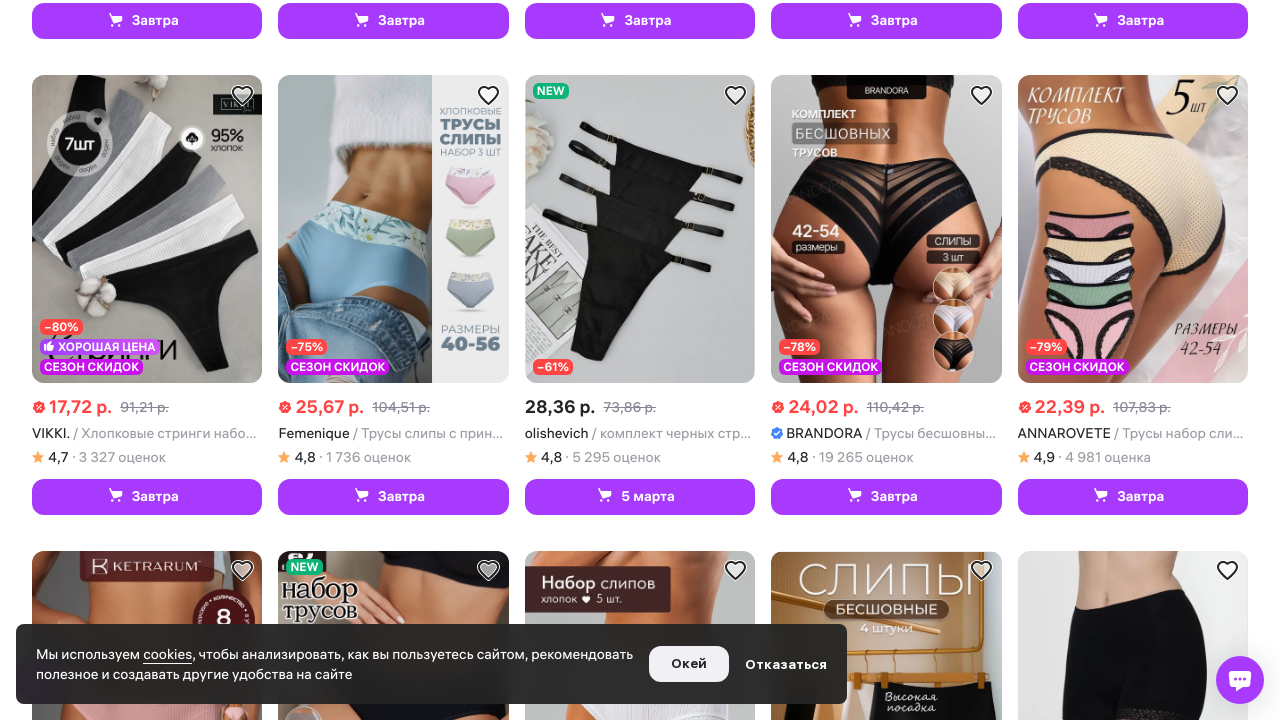

Waited 3 seconds for new content to load
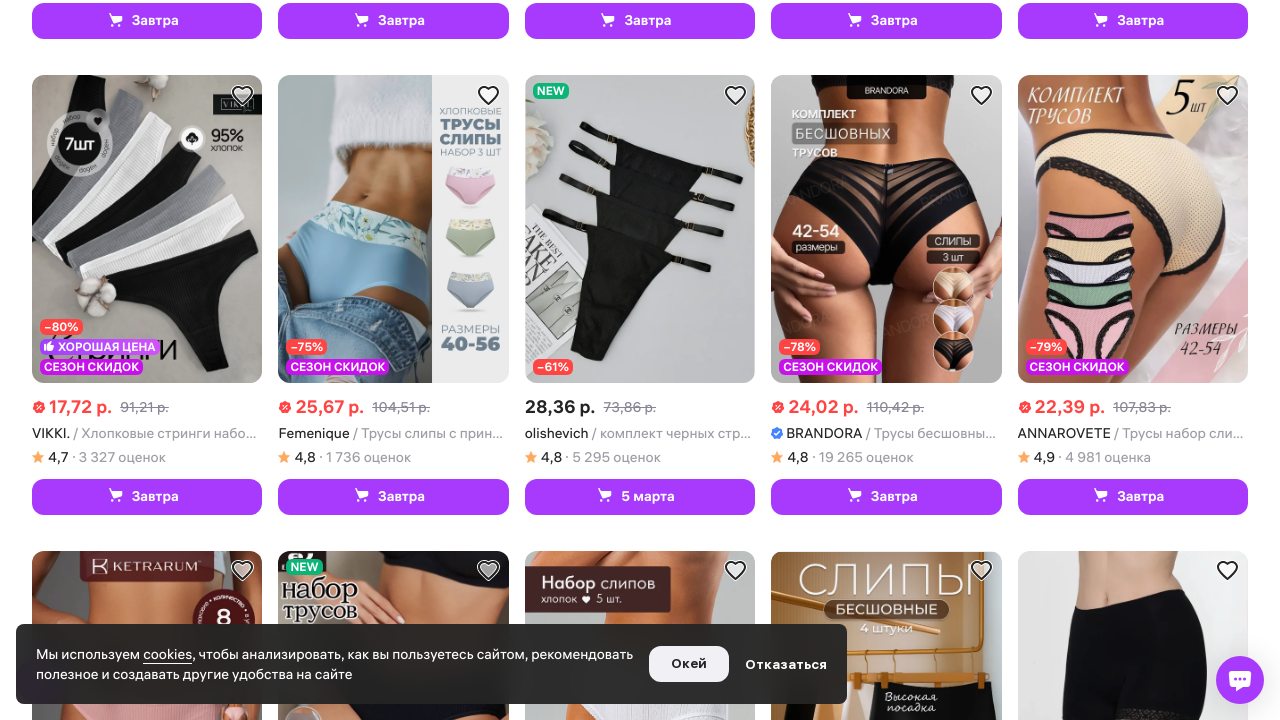

Evaluated new page height after scroll
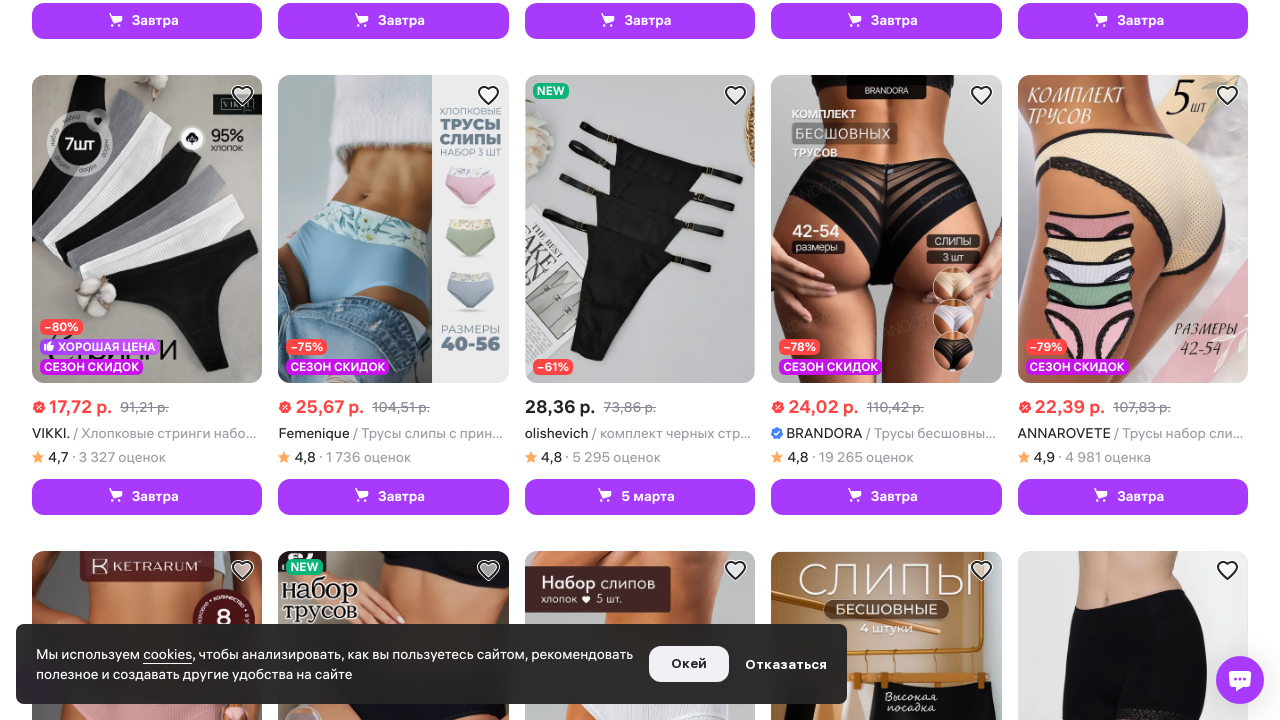

Scrolled down 1700 pixels to load more products
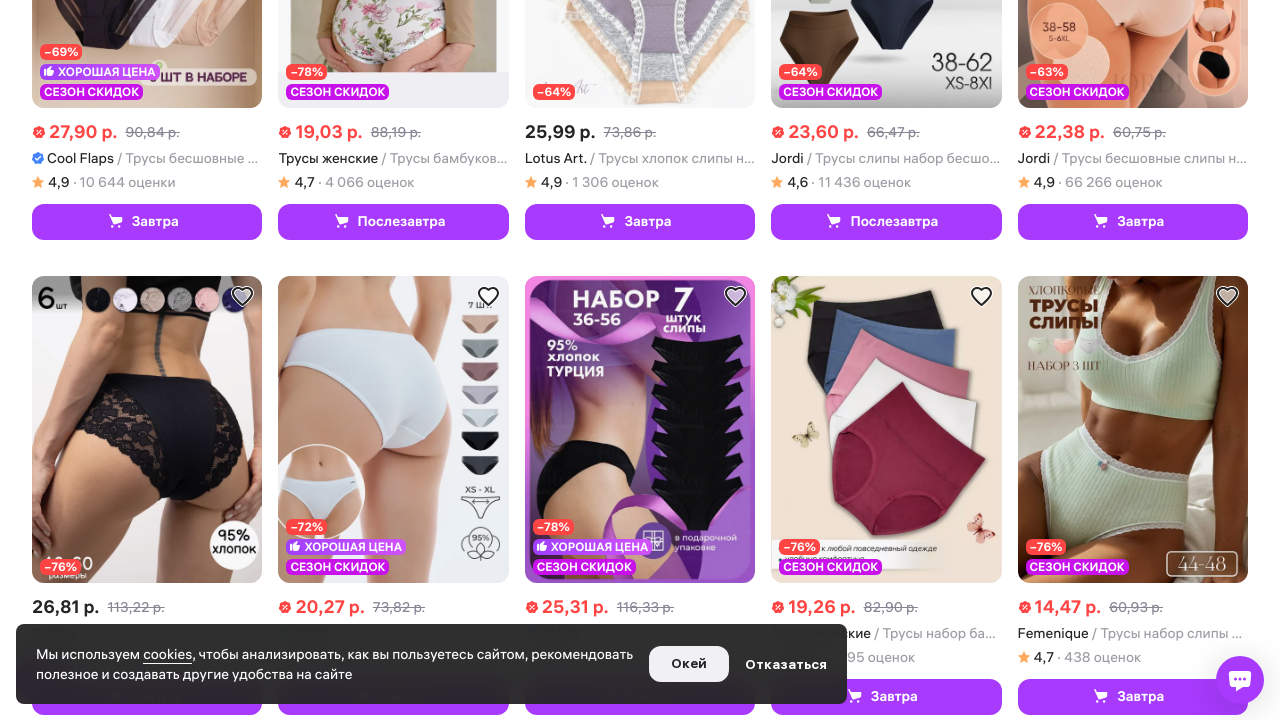

Waited 3 seconds for new content to load
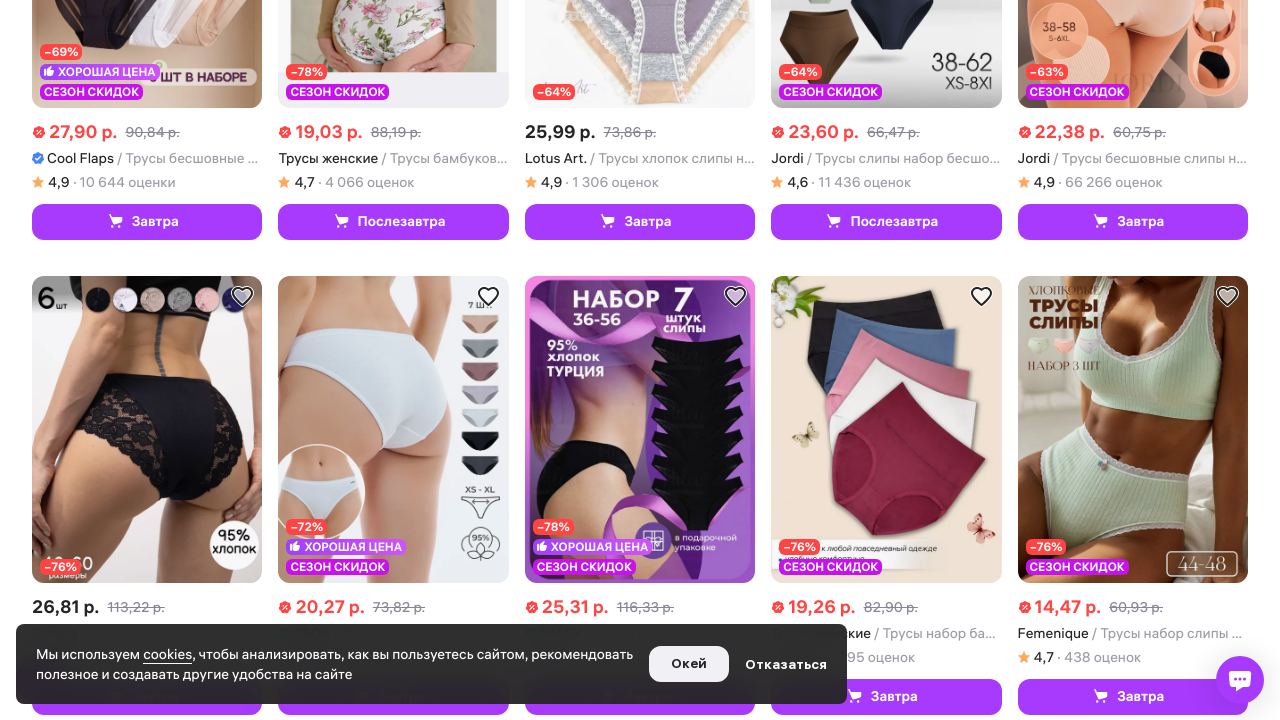

Evaluated new page height after scroll
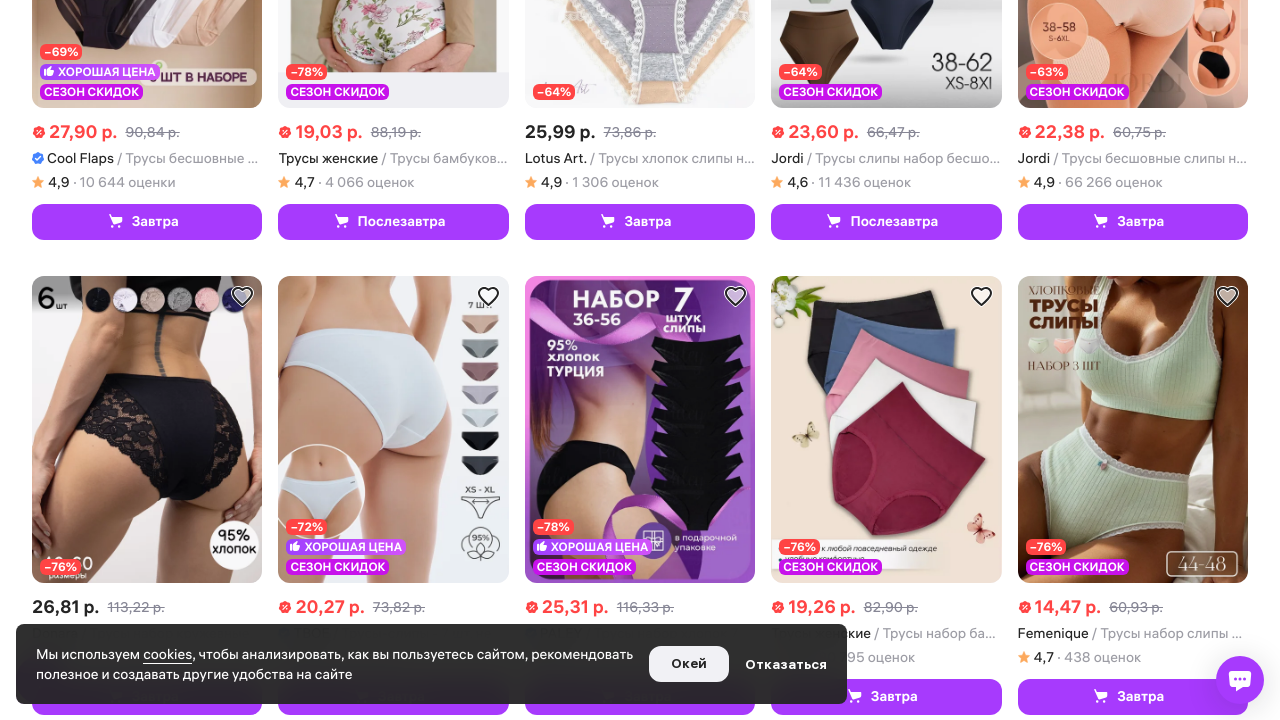

Scrolled down 1700 pixels to load more products
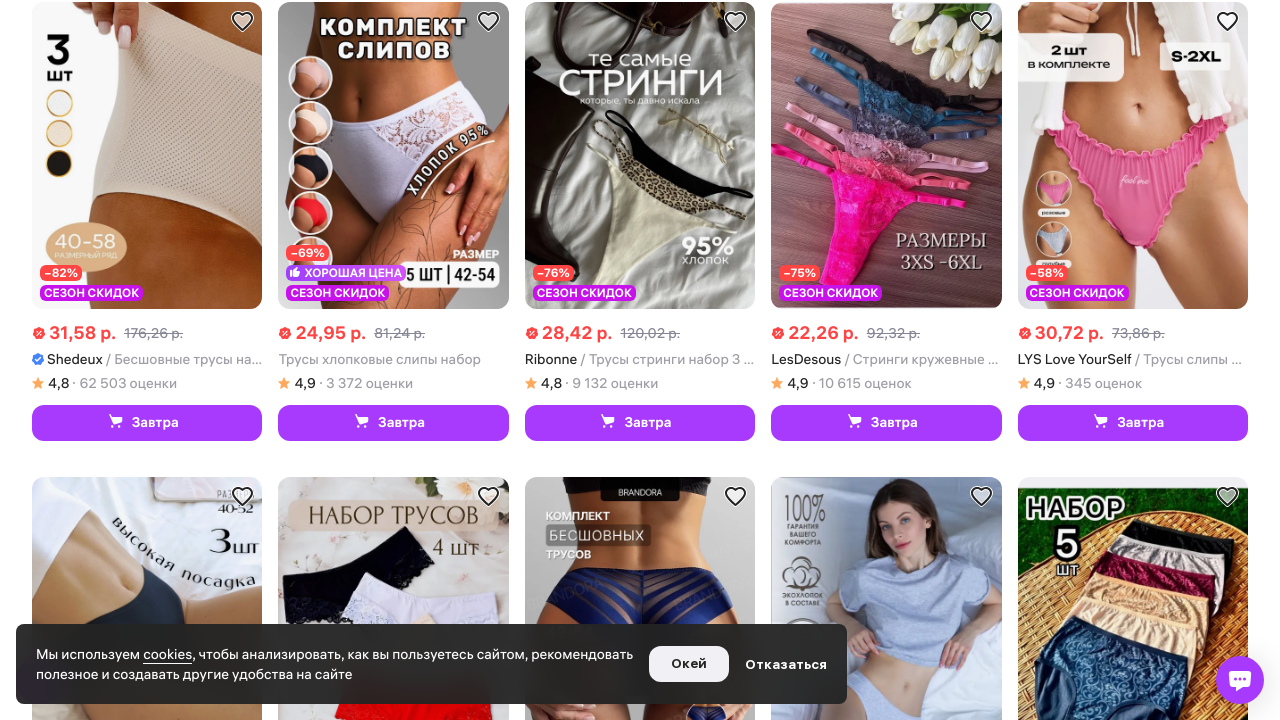

Waited 3 seconds for new content to load
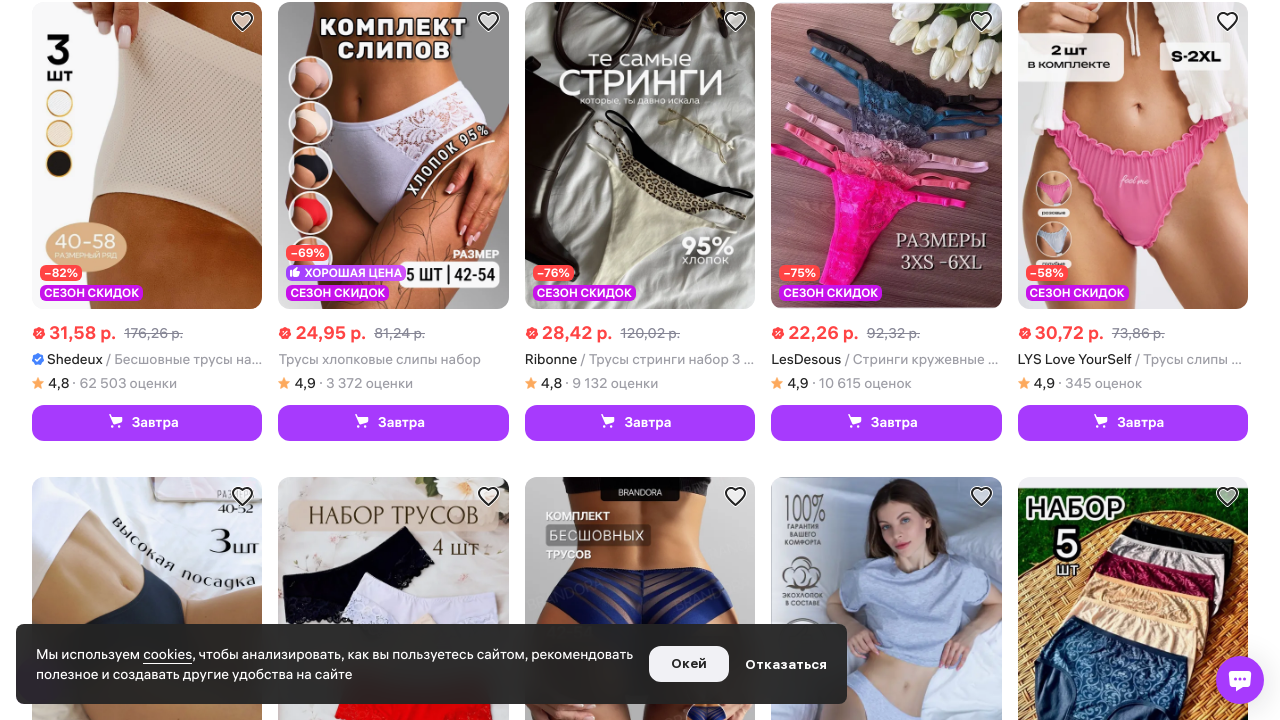

Evaluated new page height after scroll
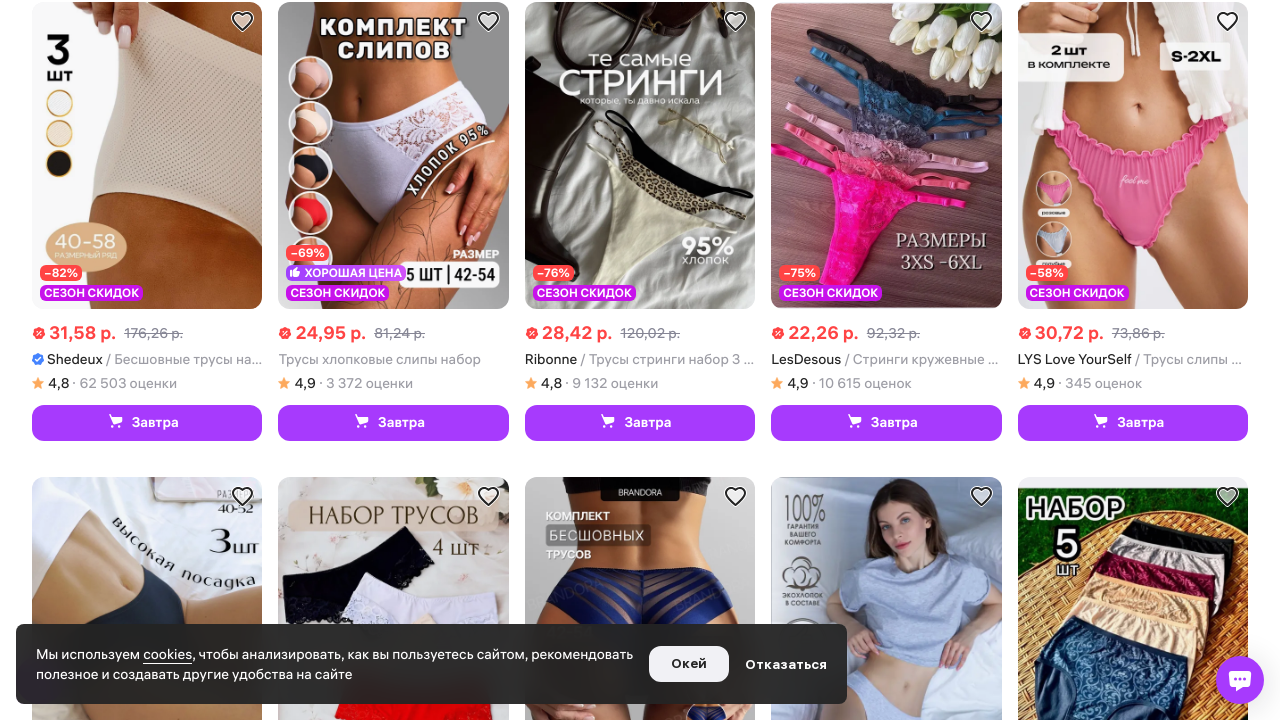

Scrolled down 1700 pixels to load more products
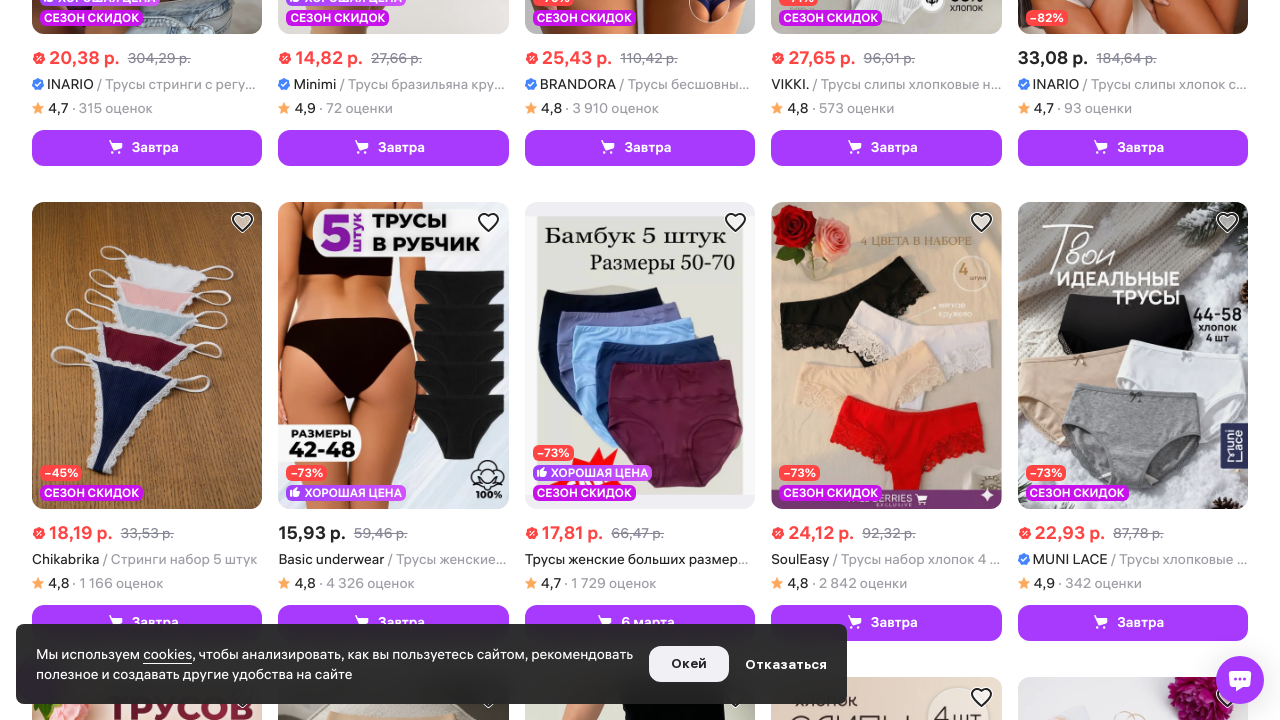

Waited 3 seconds for new content to load
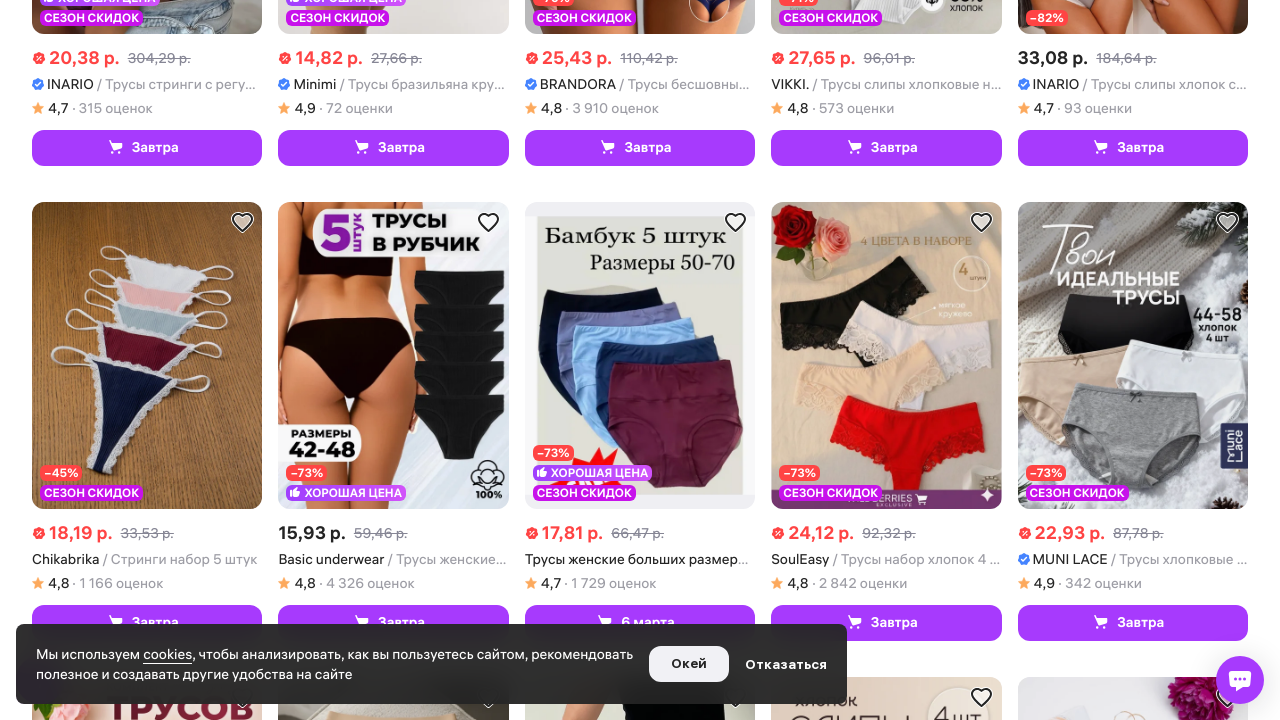

Evaluated new page height after scroll
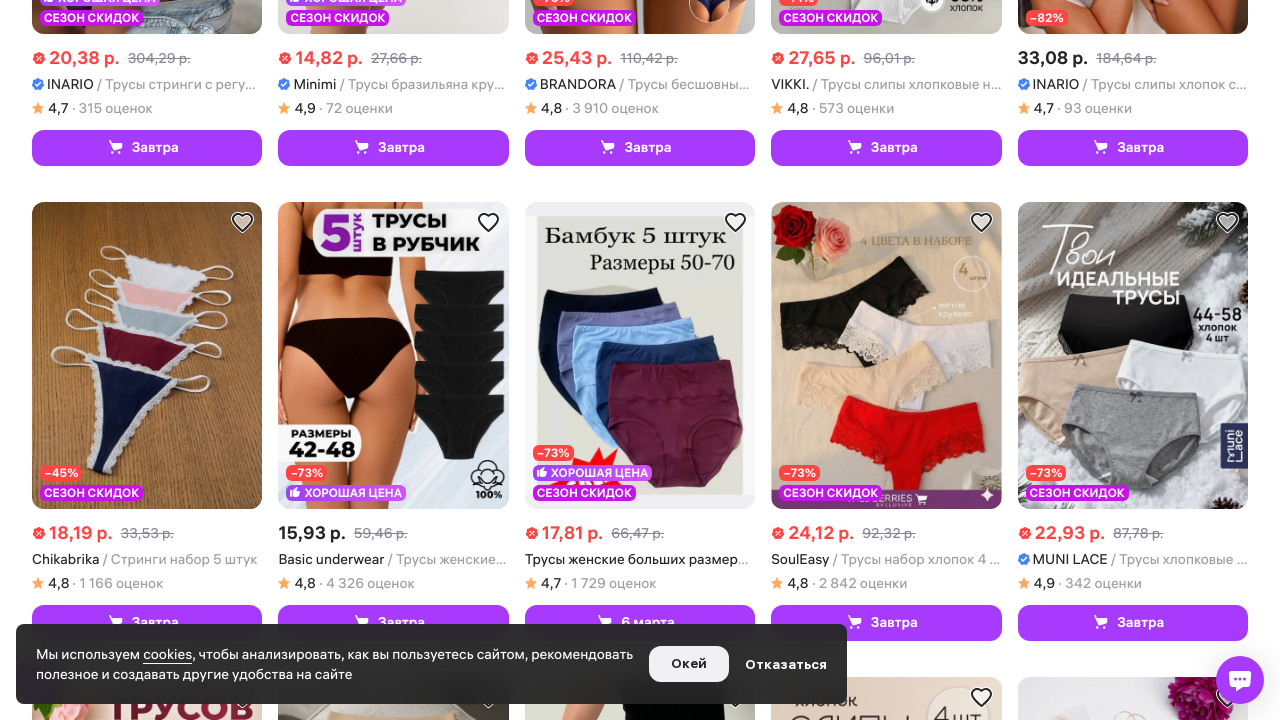

Scrolled down 1700 pixels to load more products
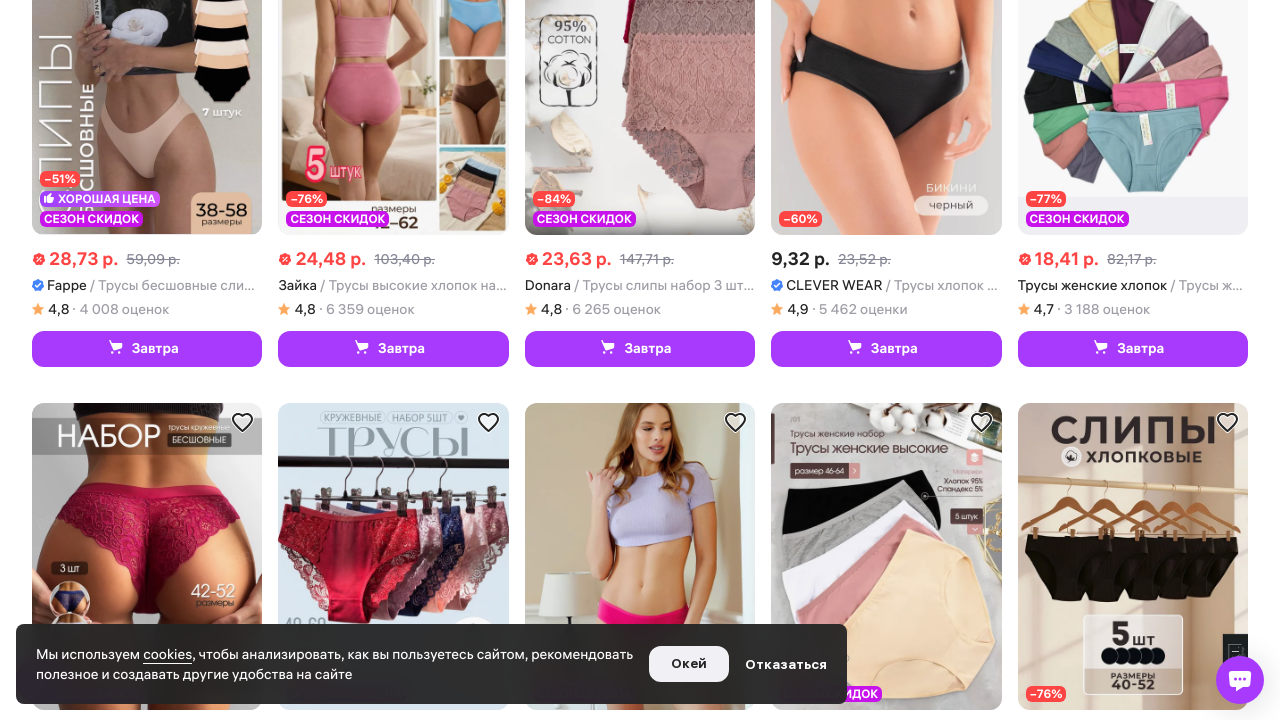

Waited 3 seconds for new content to load
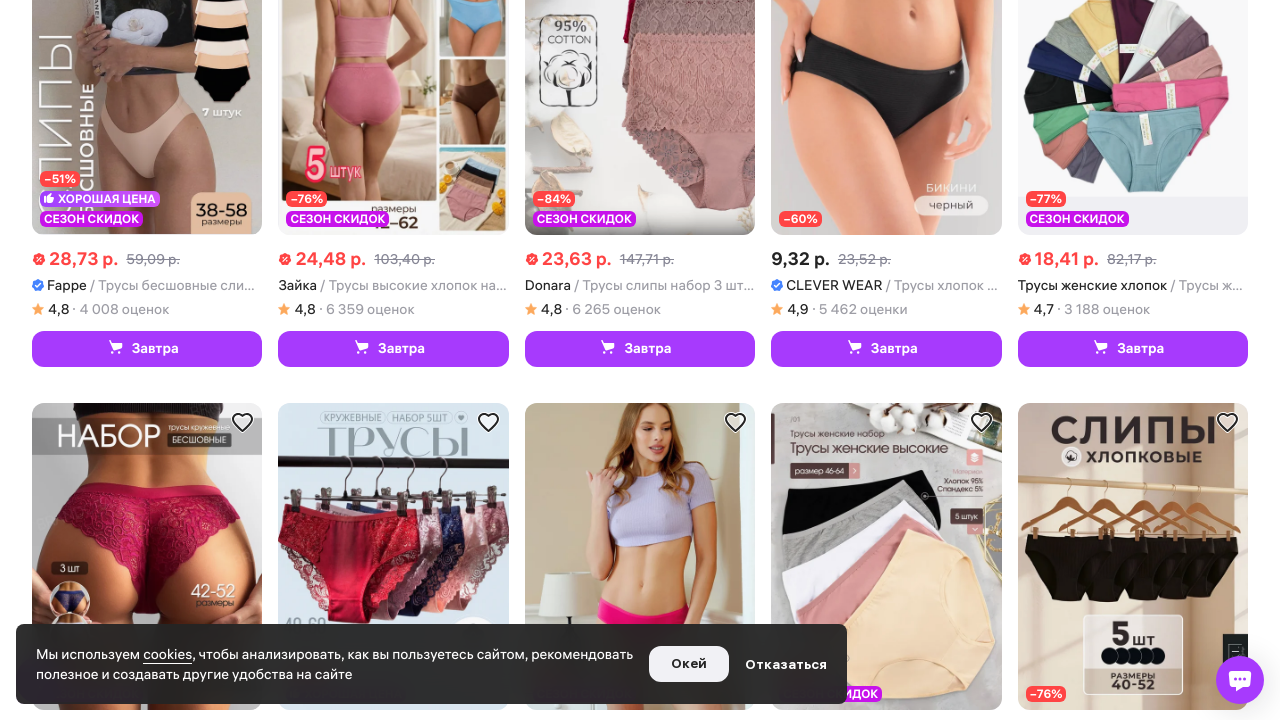

Evaluated new page height after scroll
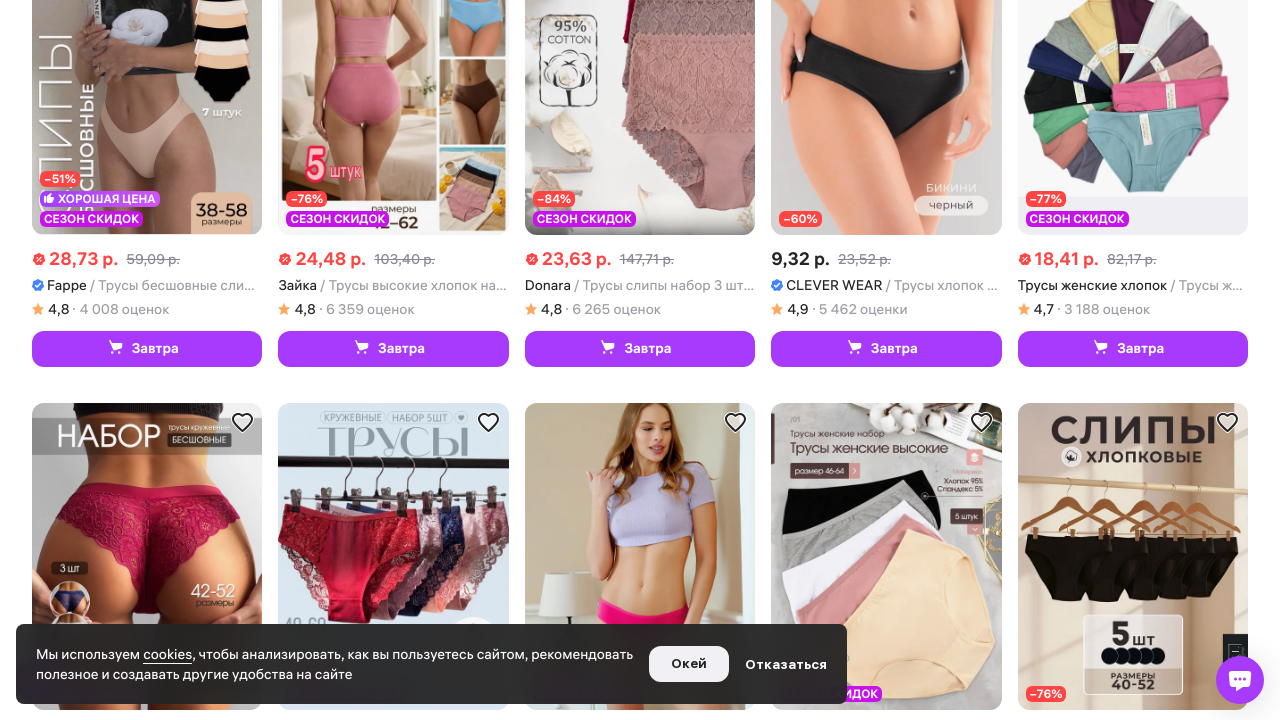

Scrolled down 1700 pixels to load more products
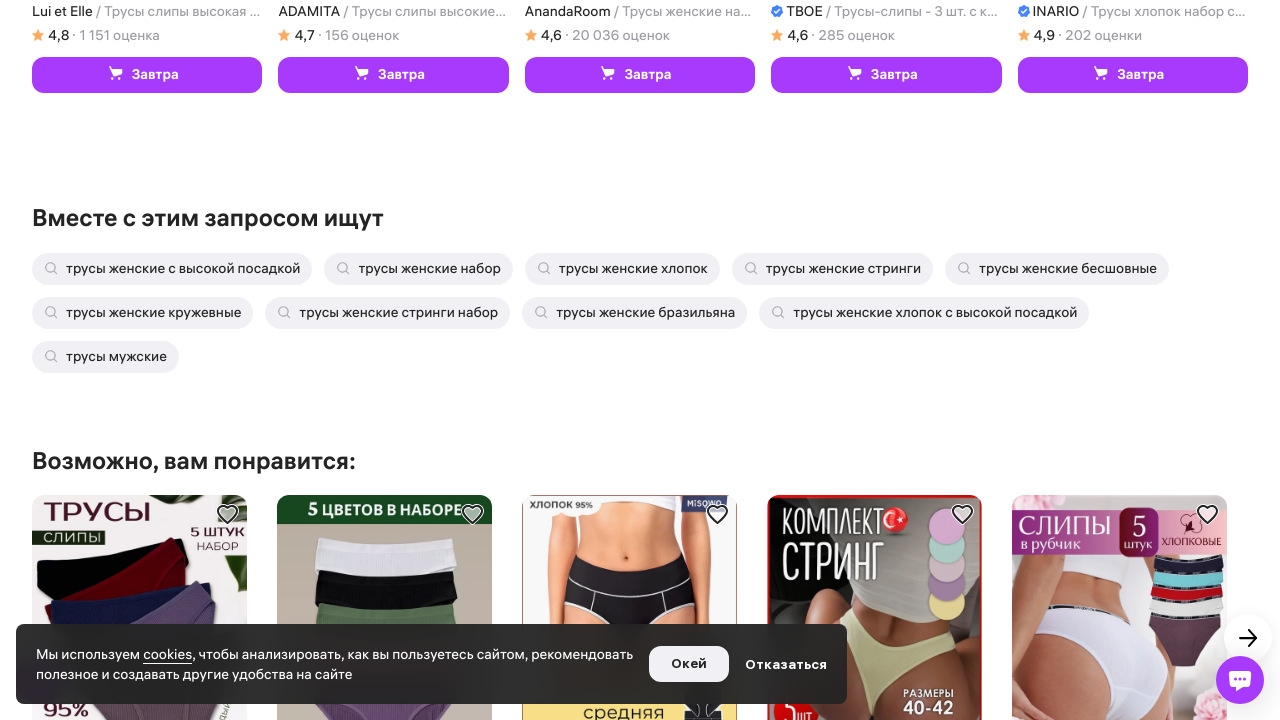

Waited 3 seconds for new content to load
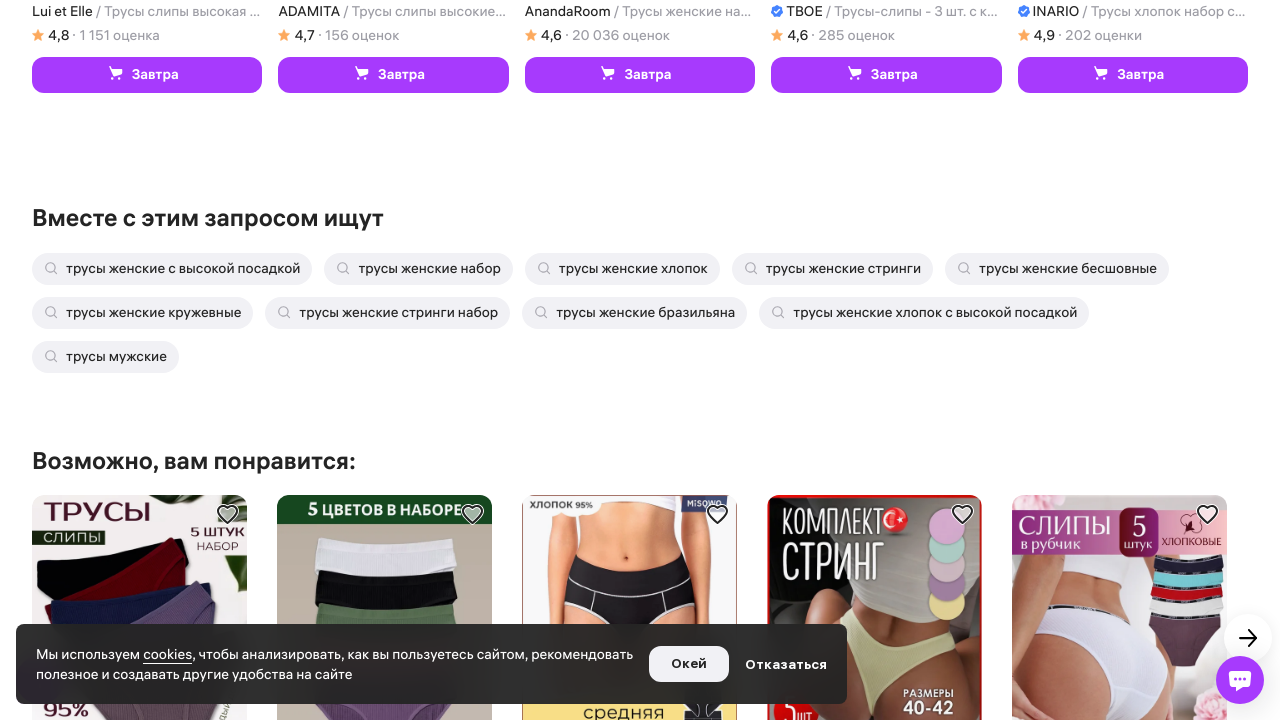

Evaluated new page height after scroll
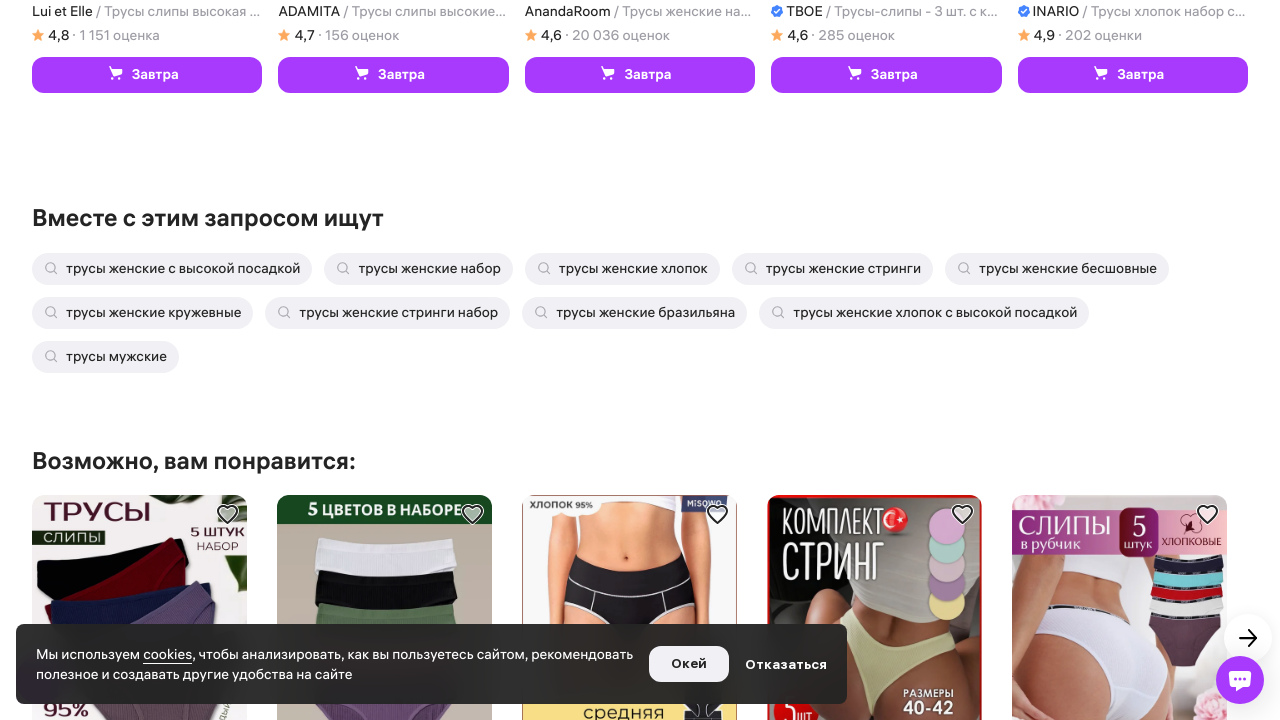

Reached end of product list - no more content to load
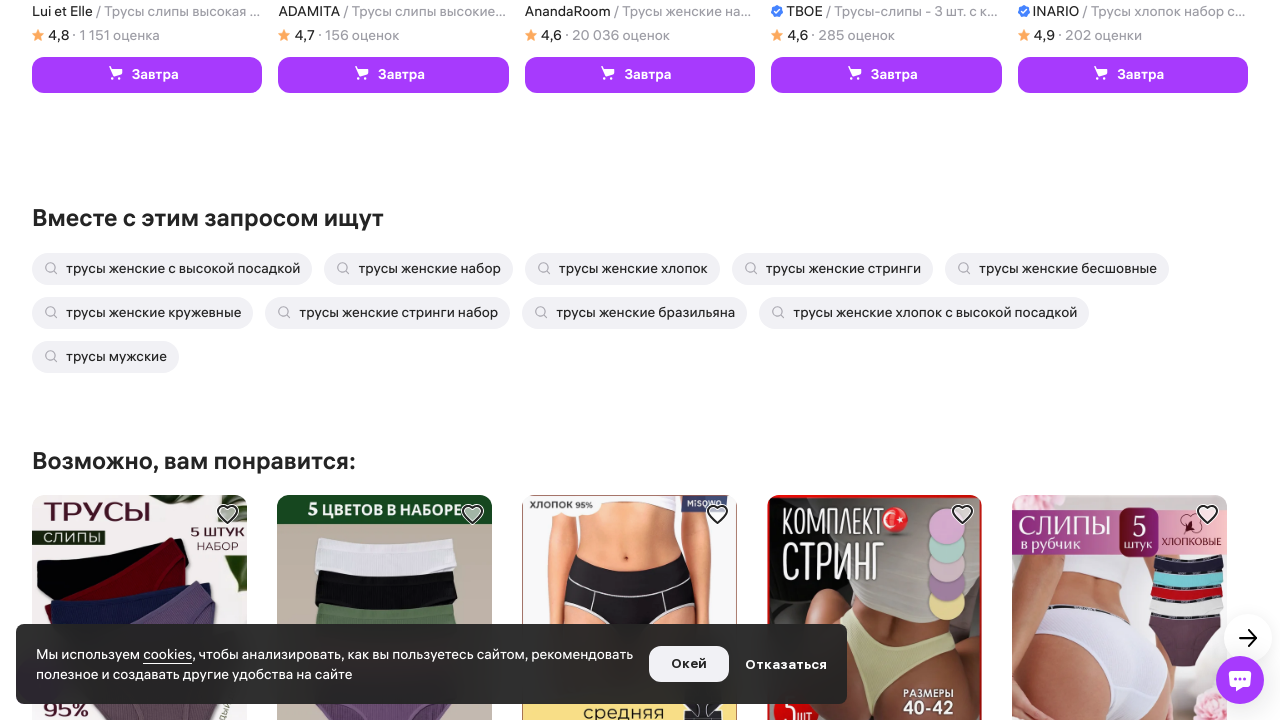

Confirmed product cards are present on the page
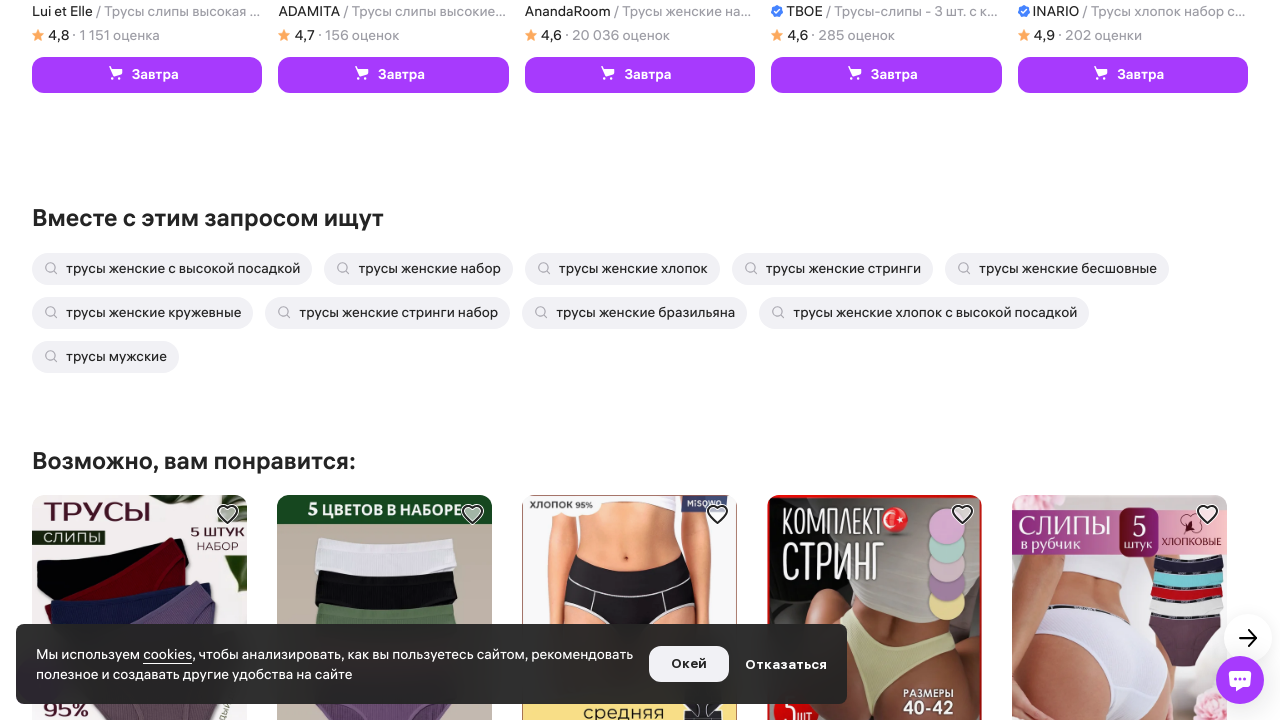

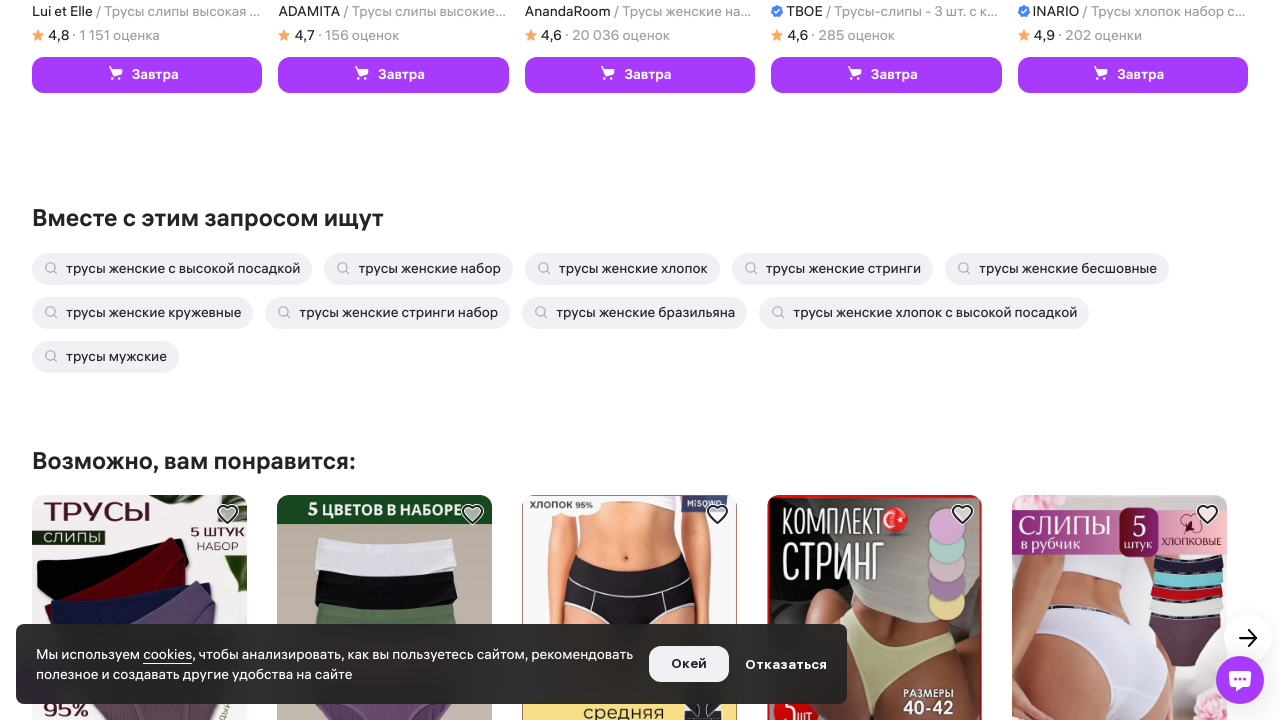